Clicks on letter 'A' link and verifies all listed programming languages start with 'A'

Starting URL: https://www.99-bottles-of-beer.net/abc.html

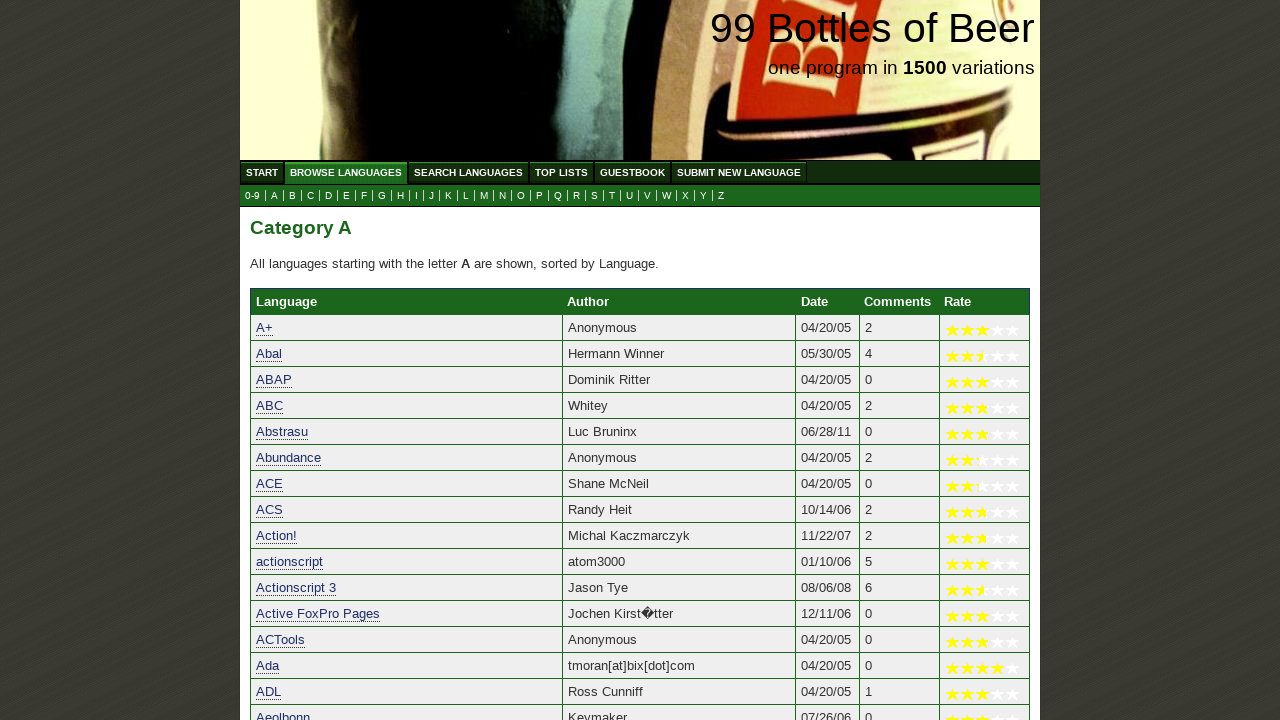

Clicked on letter 'A' link at (274, 196) on a[href='a.html']
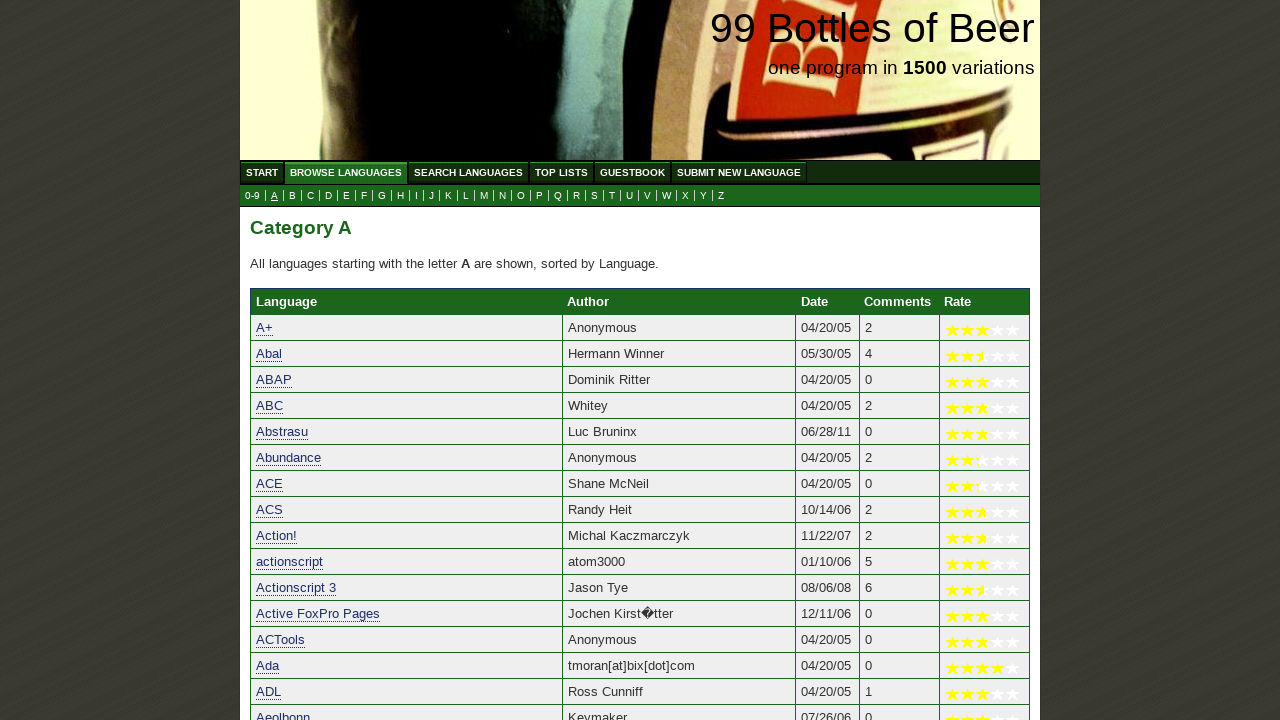

Programming languages list loaded
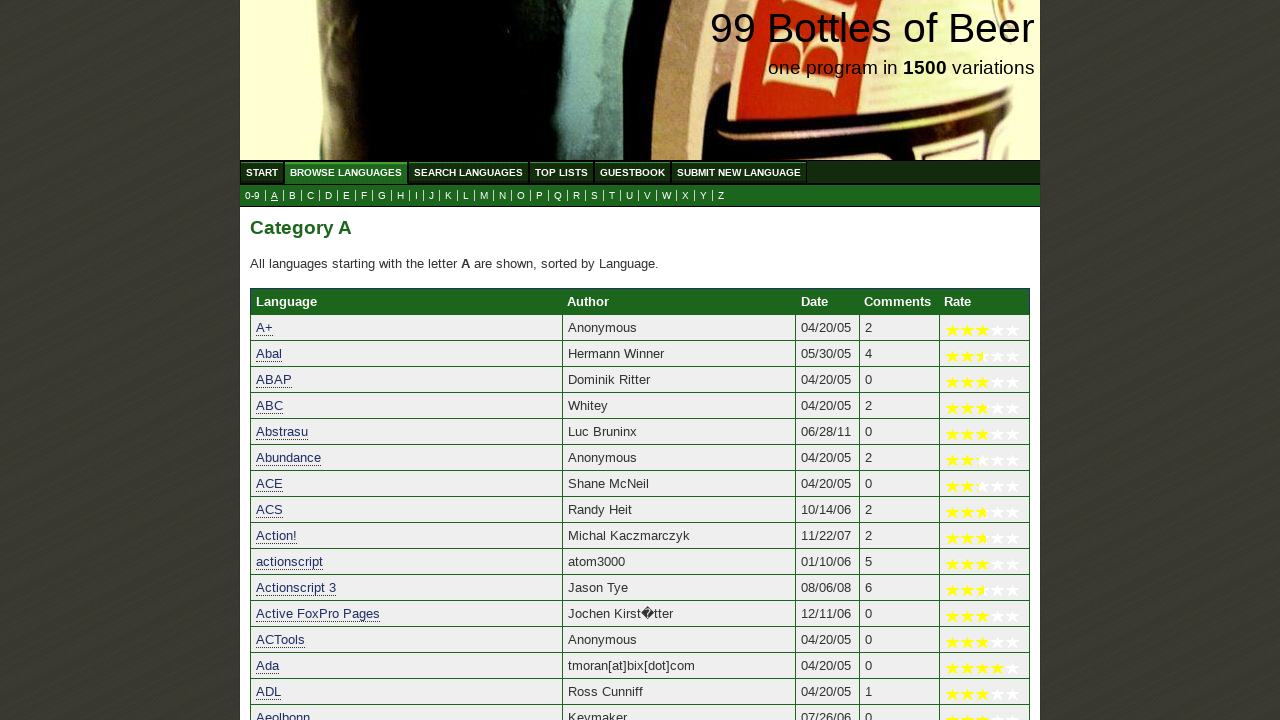

Retrieved 104 programming language results
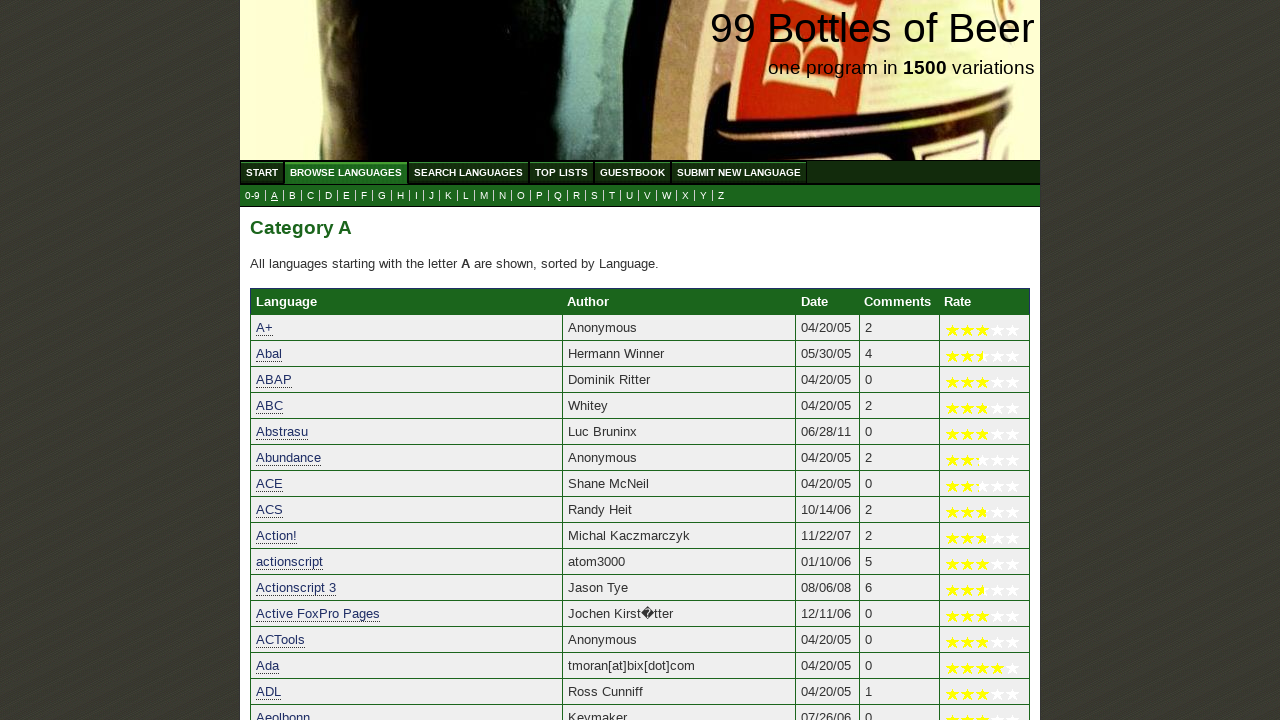

Verified 'a+' starts with 'a'
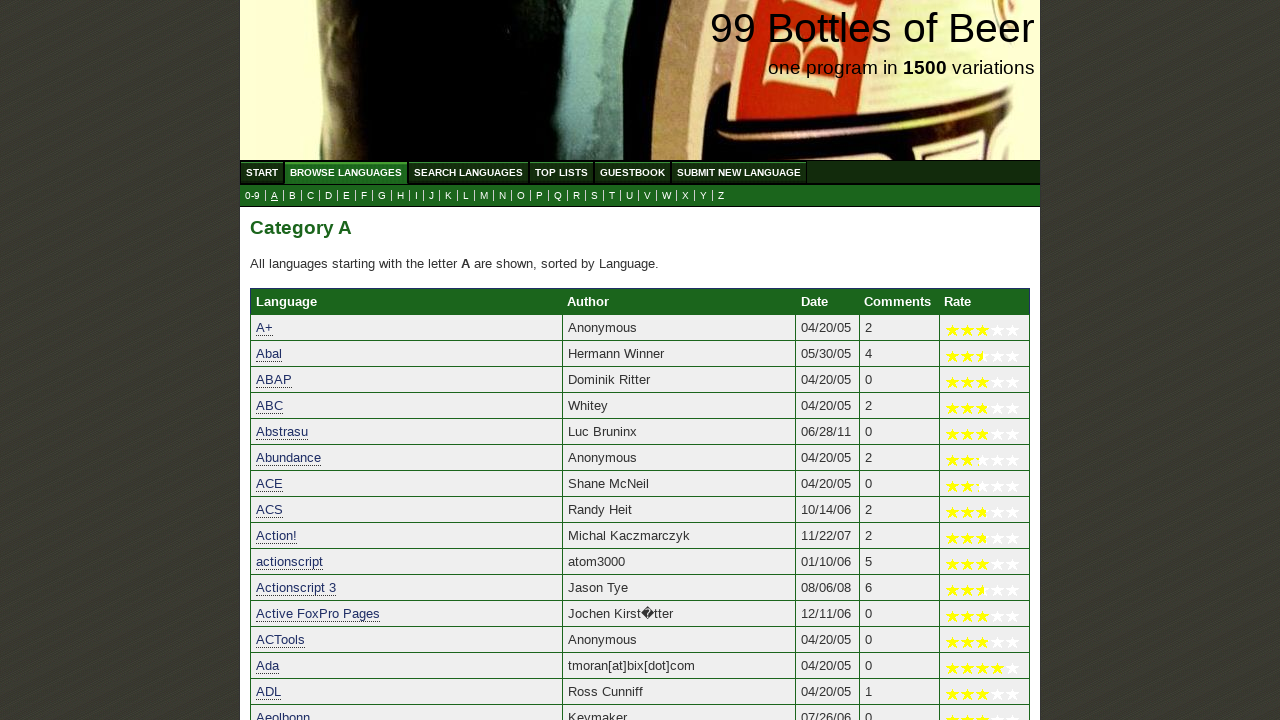

Verified 'abal' starts with 'a'
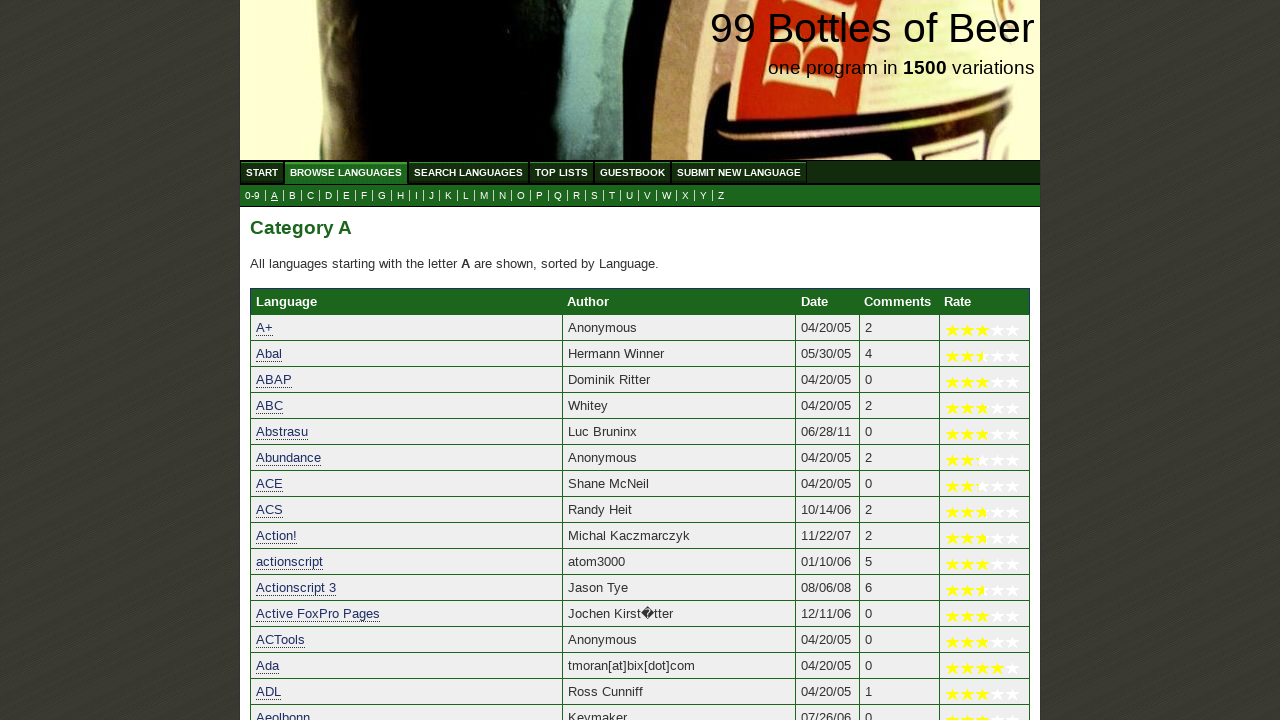

Verified 'abap' starts with 'a'
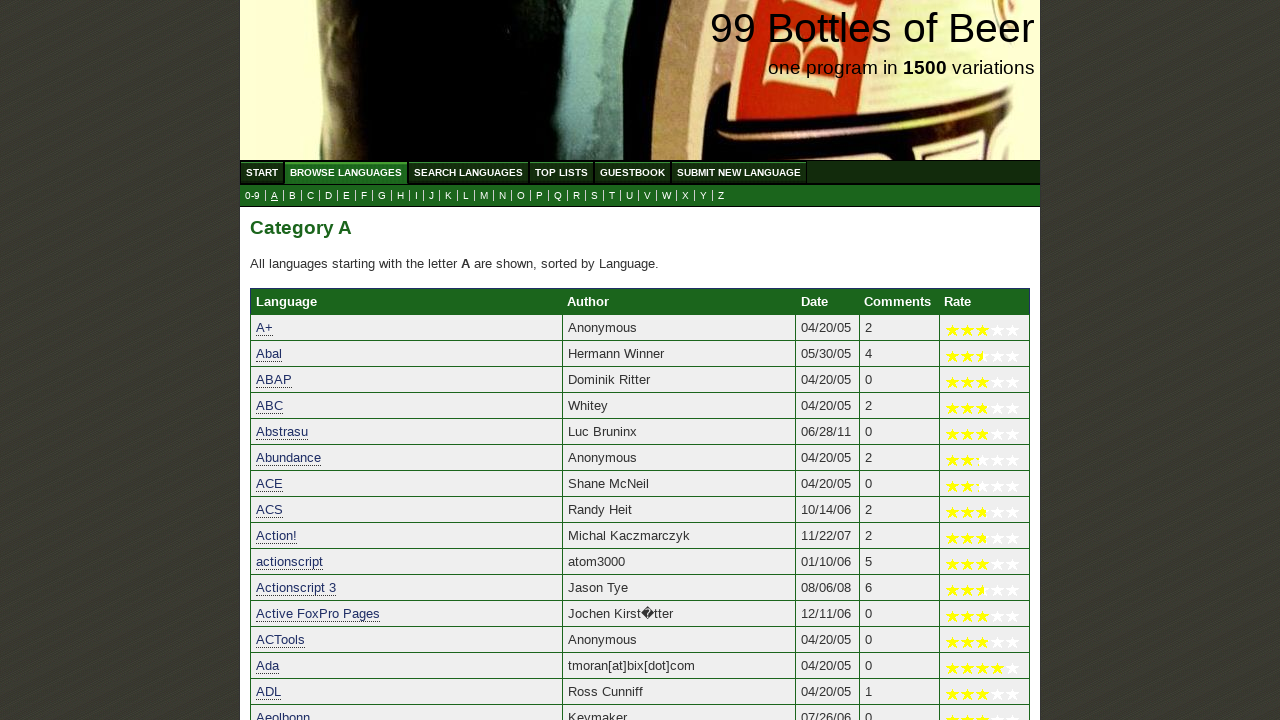

Verified 'abc' starts with 'a'
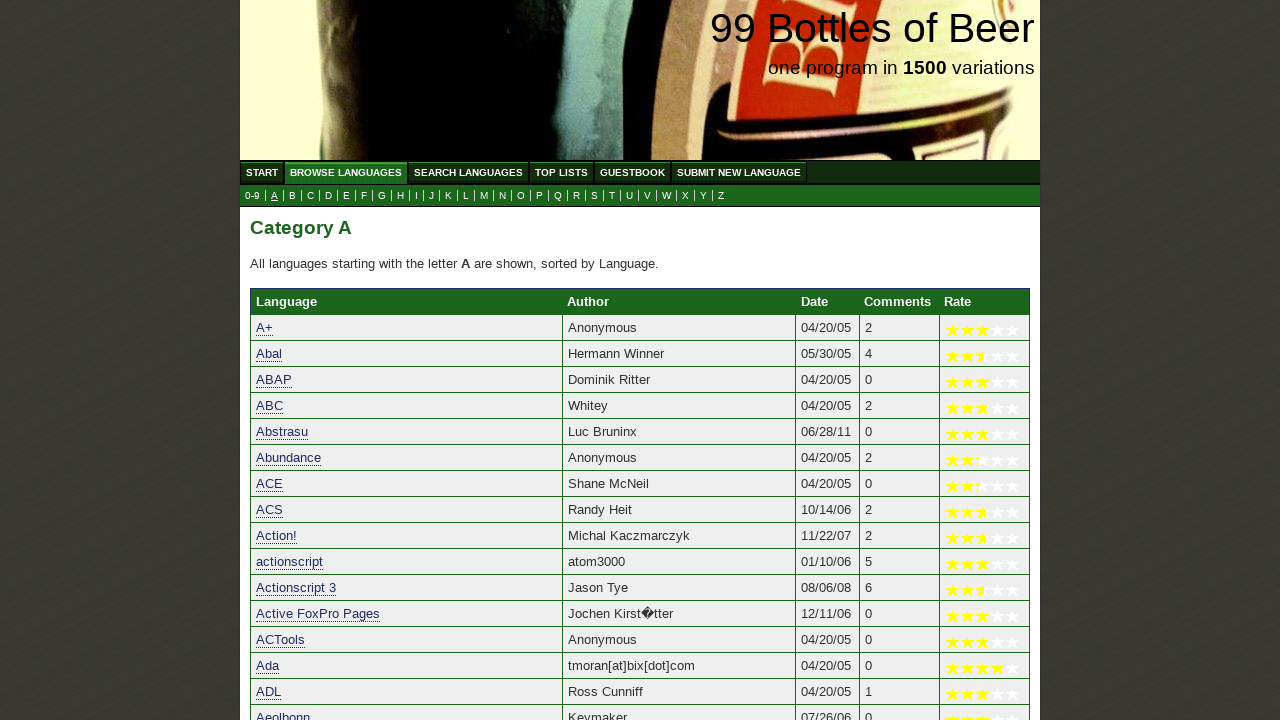

Verified 'abstrasu' starts with 'a'
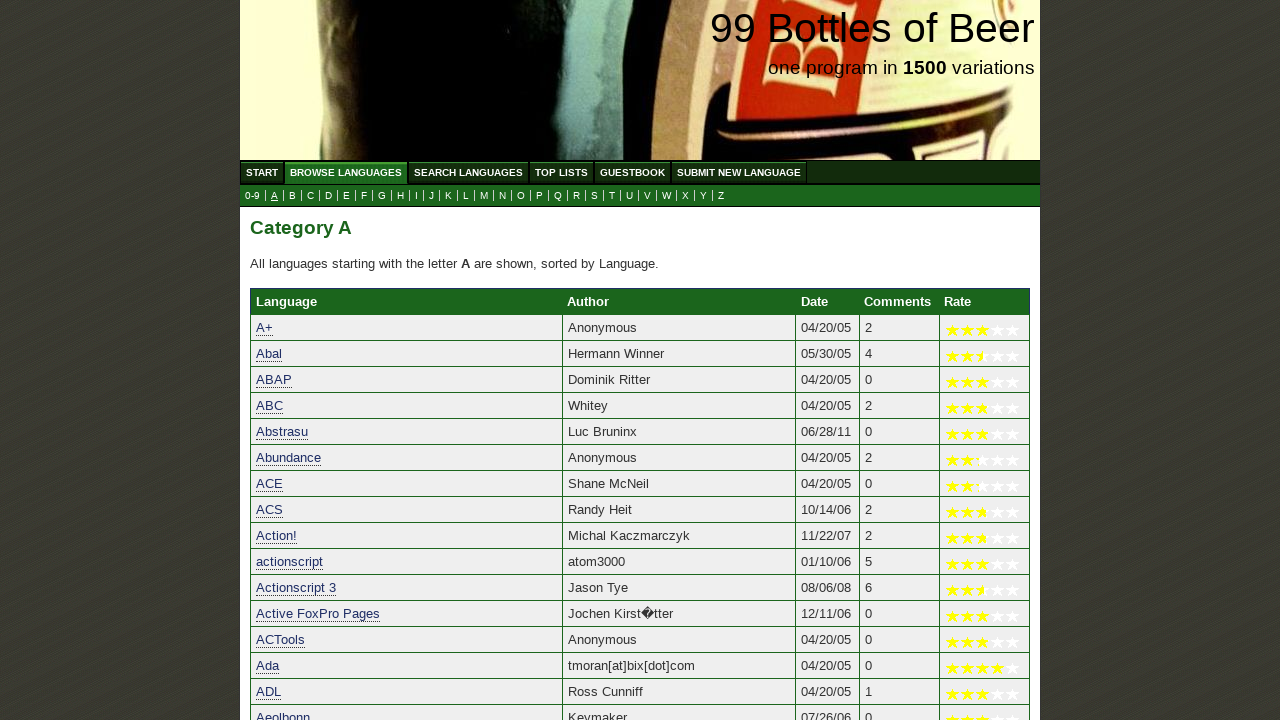

Verified 'abundance' starts with 'a'
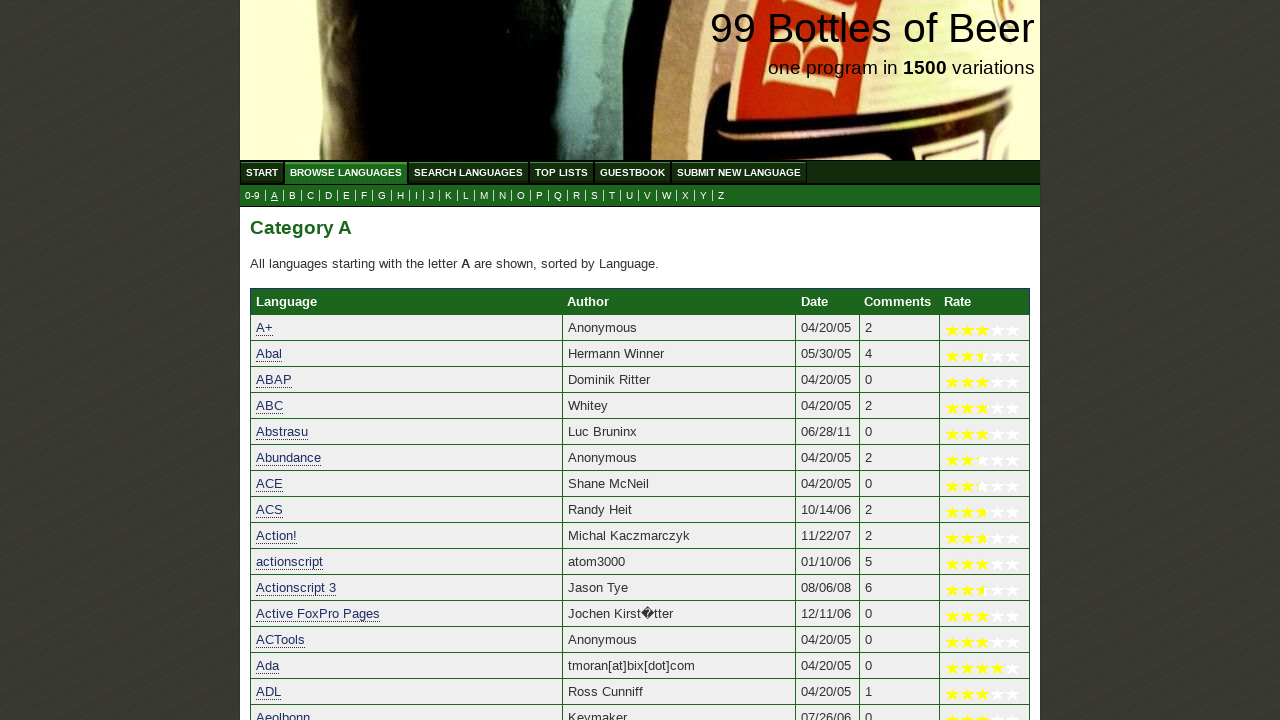

Verified 'ace' starts with 'a'
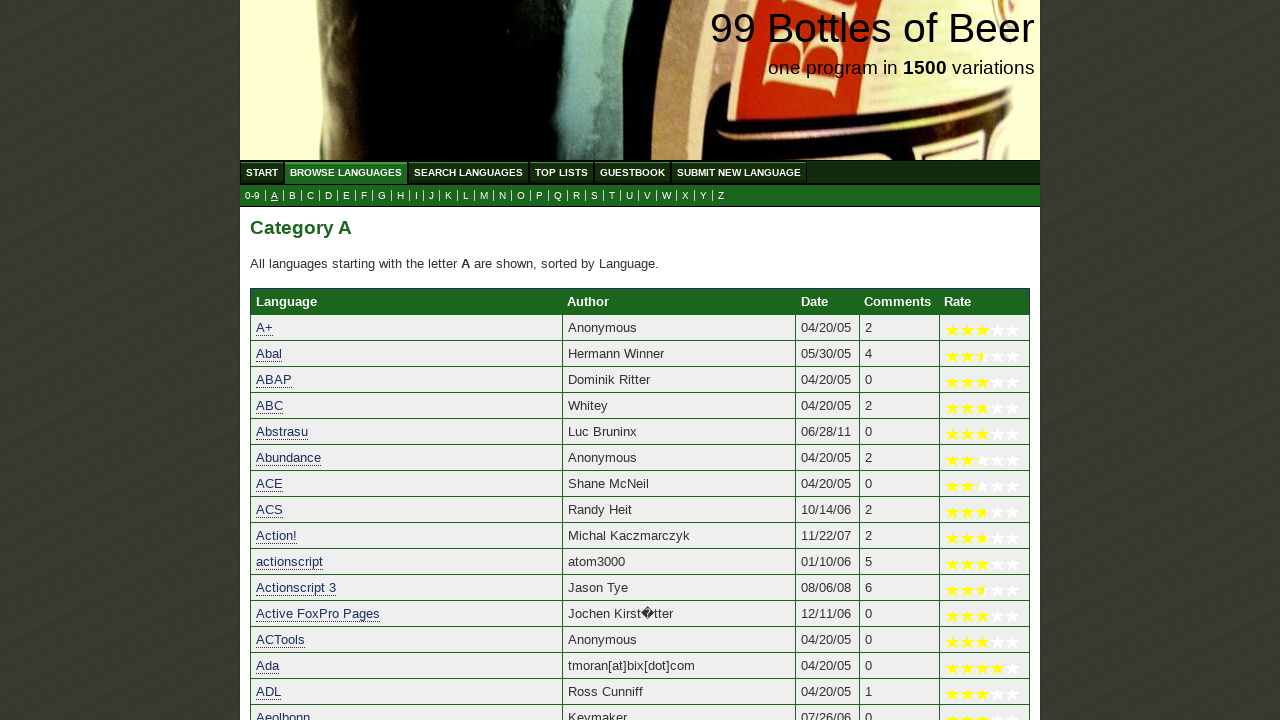

Verified 'acs' starts with 'a'
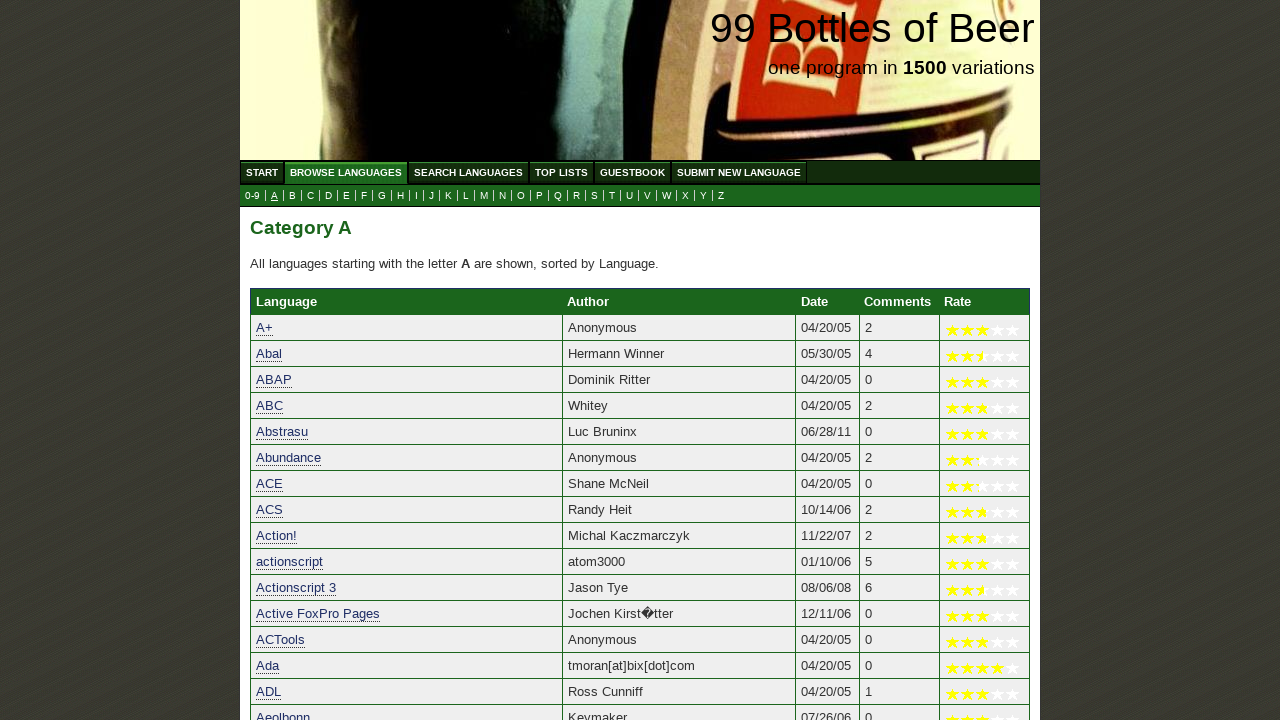

Verified 'action!' starts with 'a'
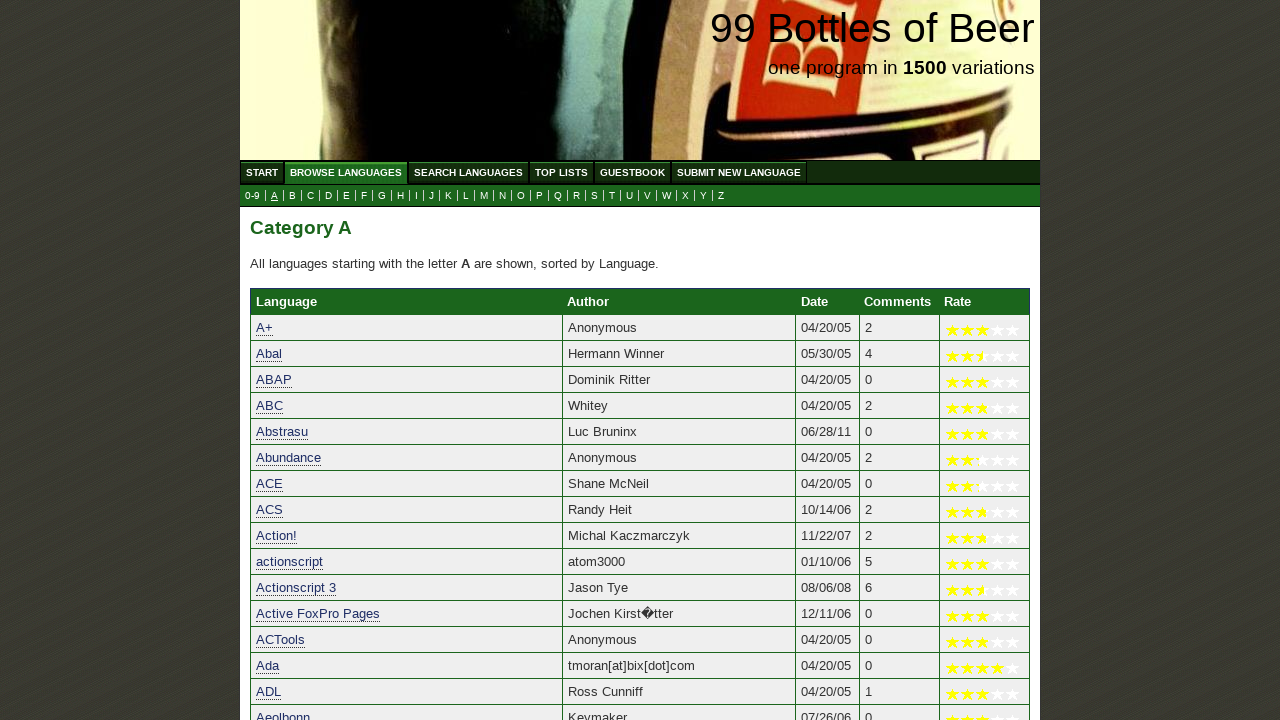

Verified 'actionscript' starts with 'a'
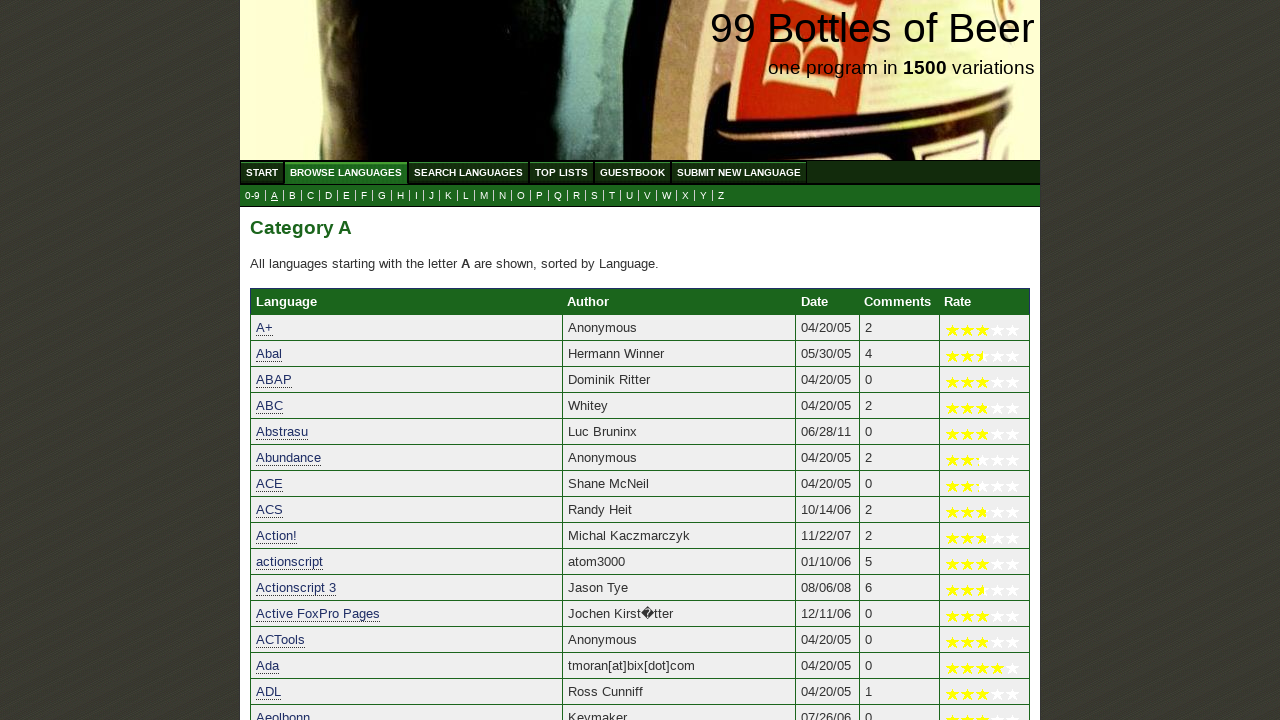

Verified 'actionscript 3' starts with 'a'
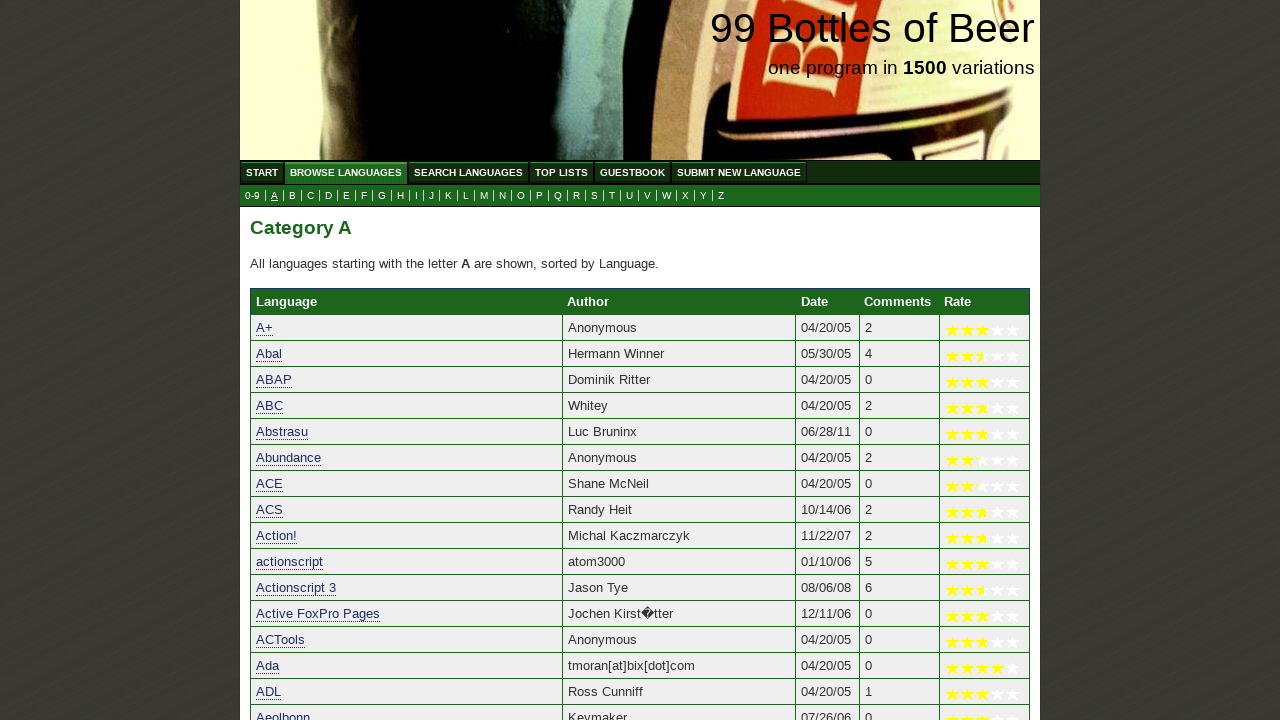

Verified 'active foxpro pages' starts with 'a'
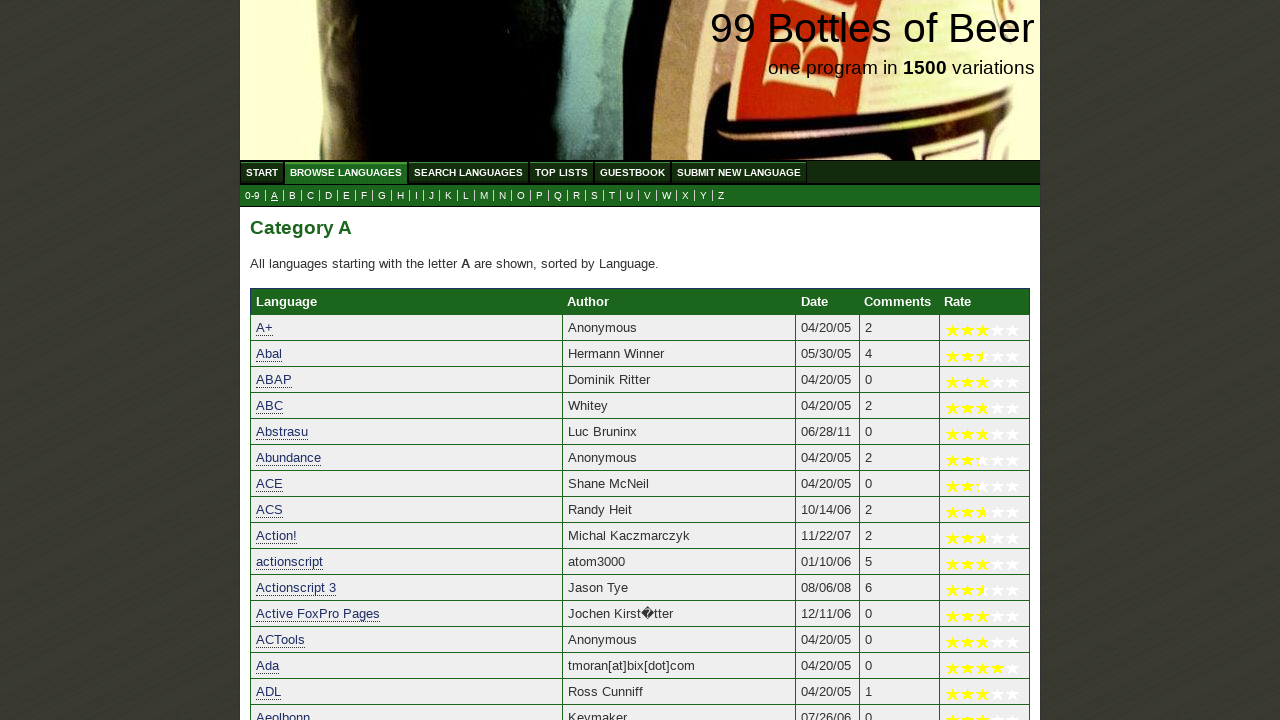

Verified 'actools' starts with 'a'
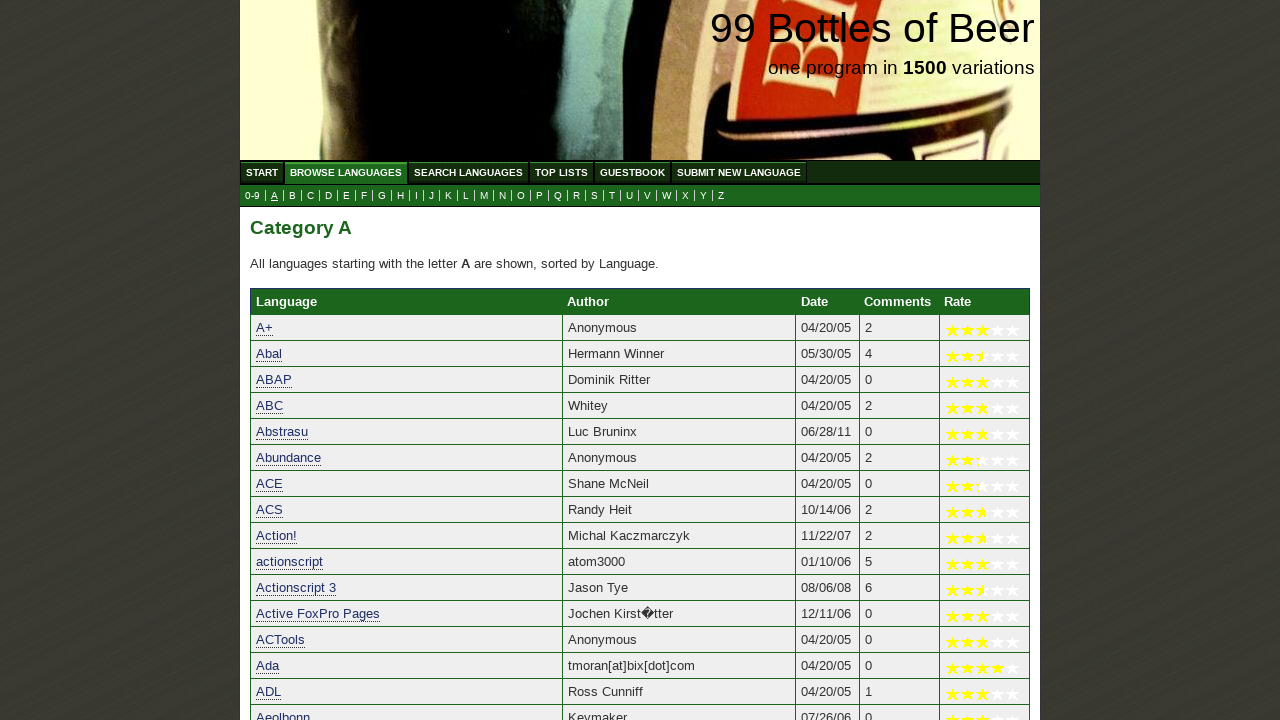

Verified 'ada' starts with 'a'
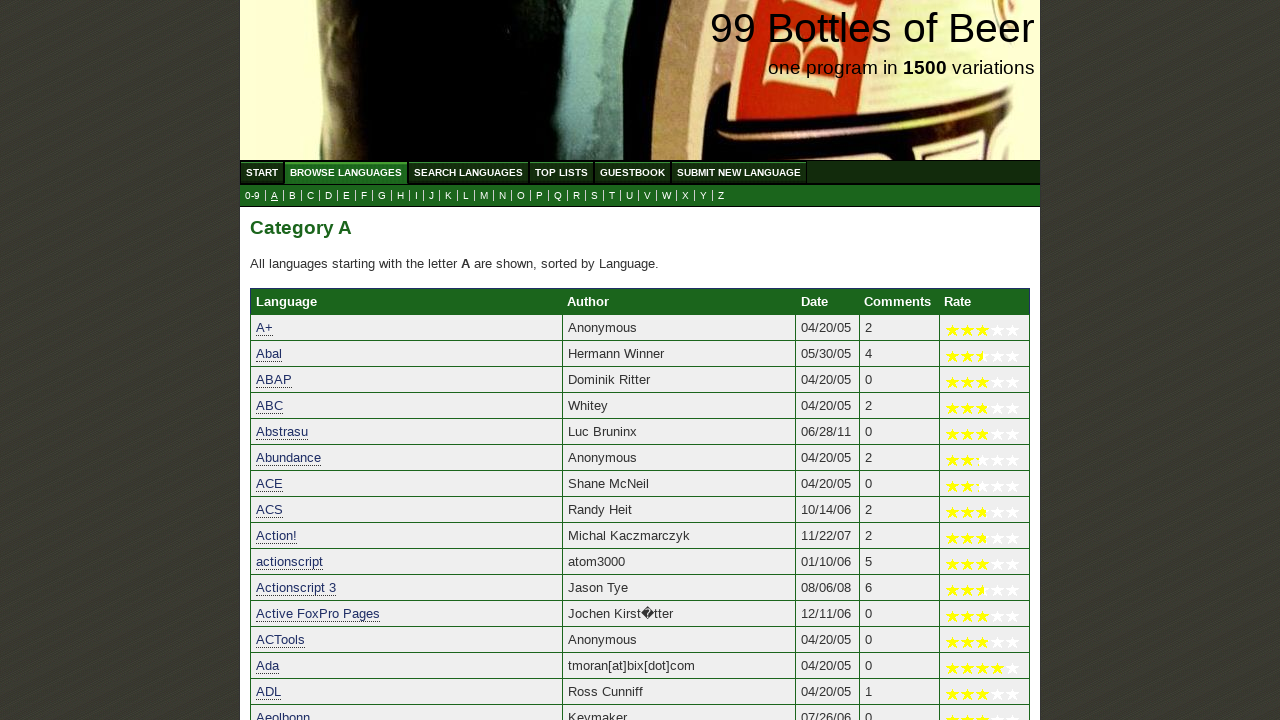

Verified 'adl' starts with 'a'
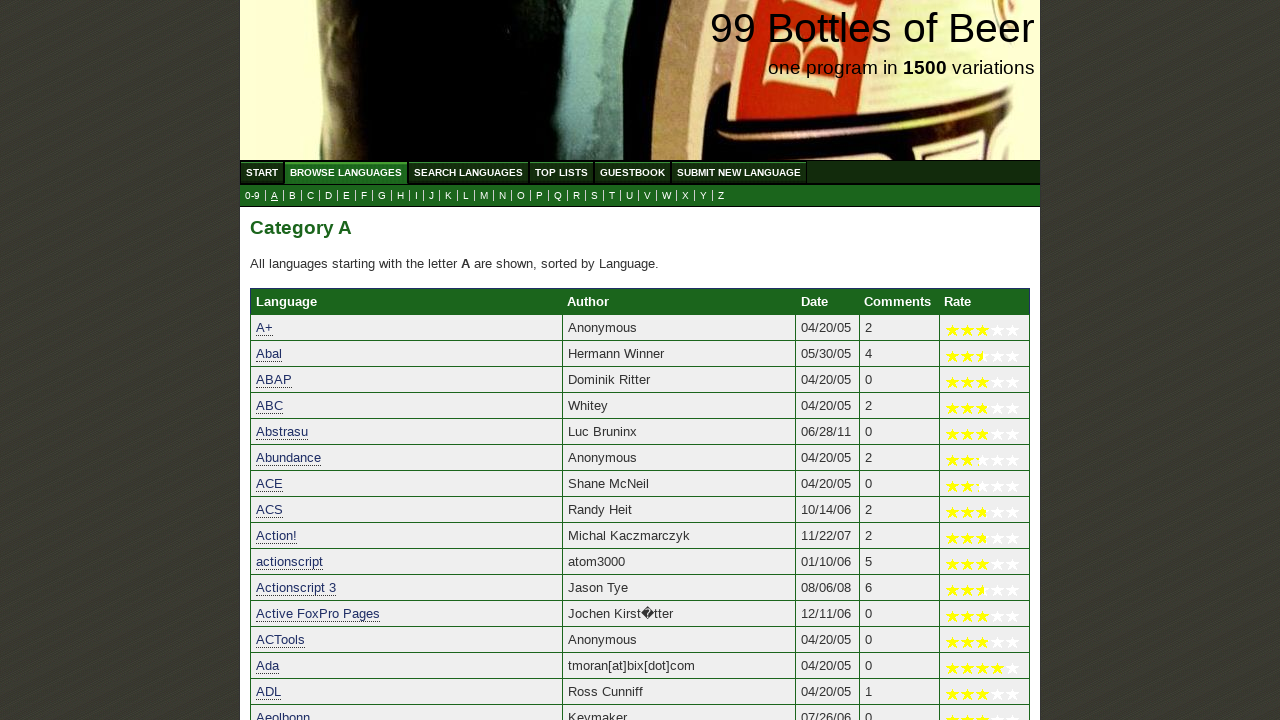

Verified 'aeolbonn' starts with 'a'
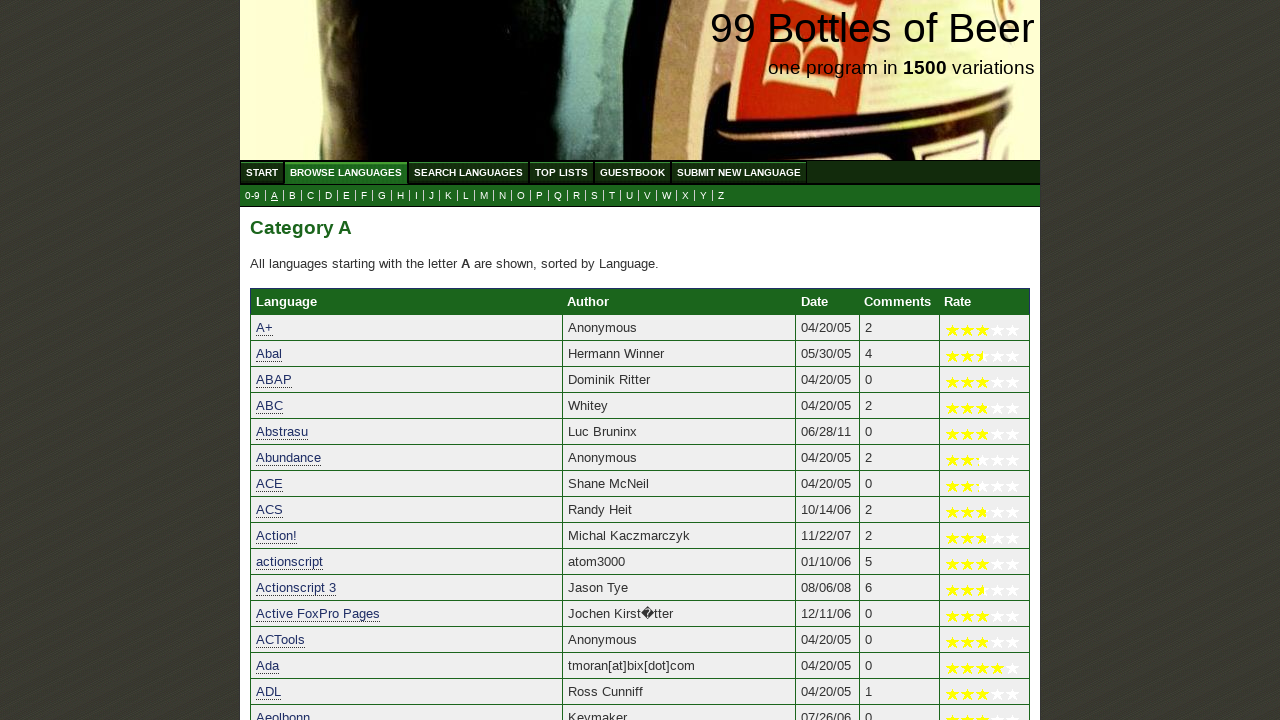

Verified 'afnix' starts with 'a'
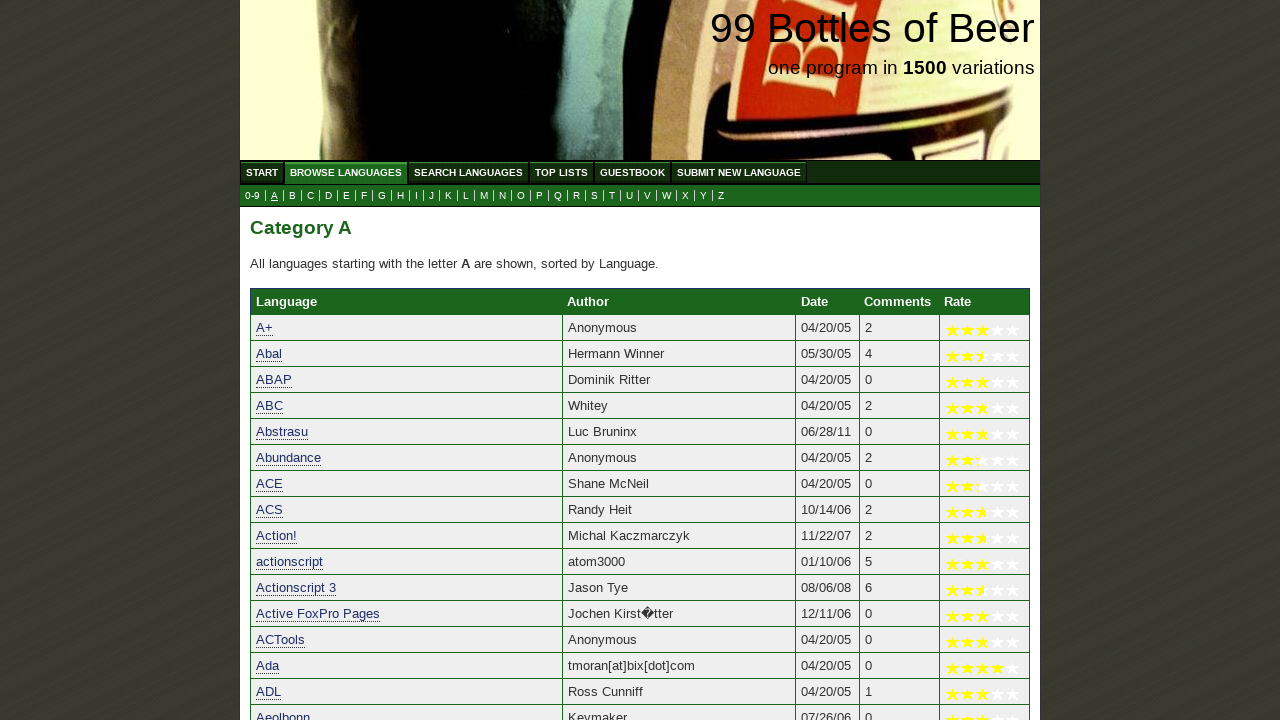

Verified 'agena' starts with 'a'
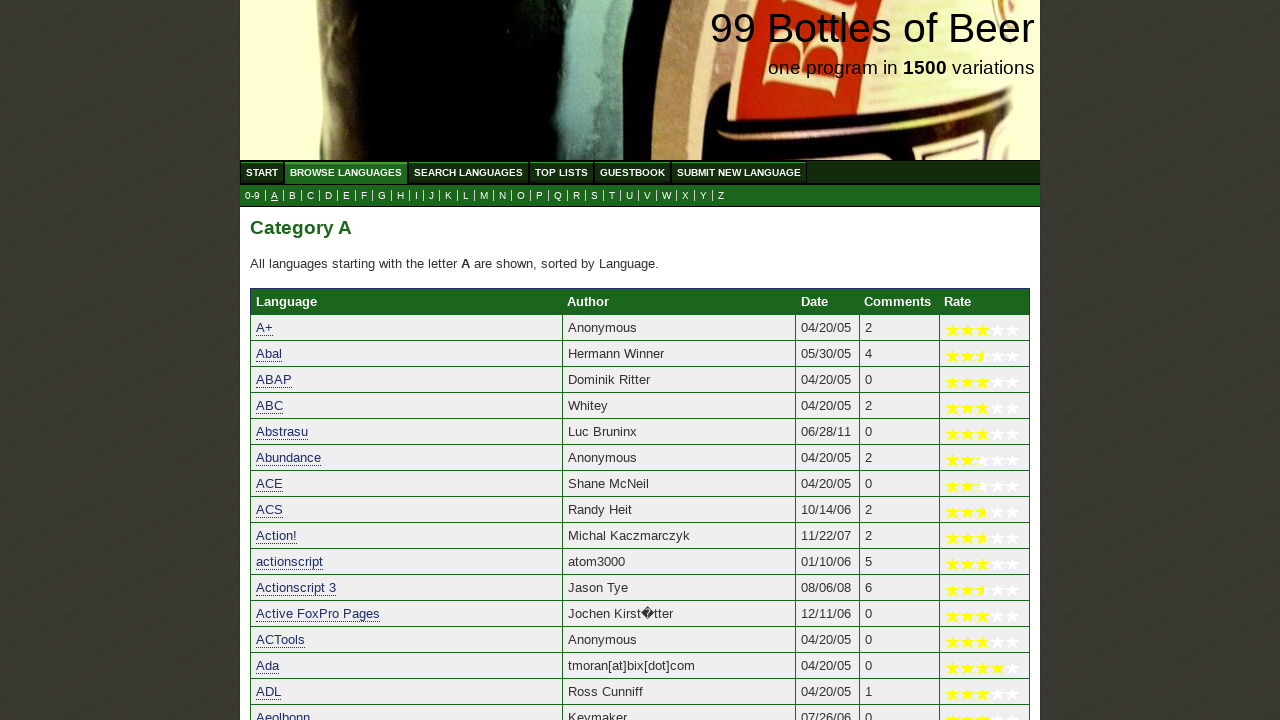

Verified 'air' starts with 'a'
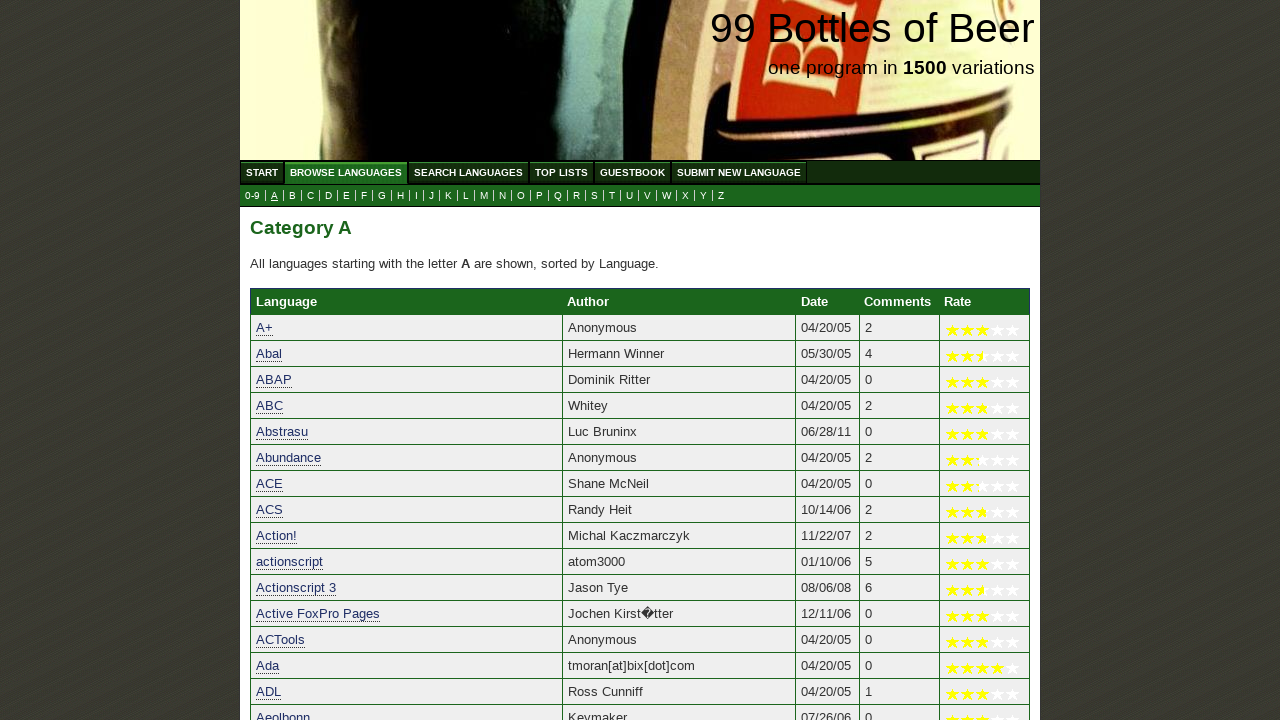

Verified 'al' starts with 'a'
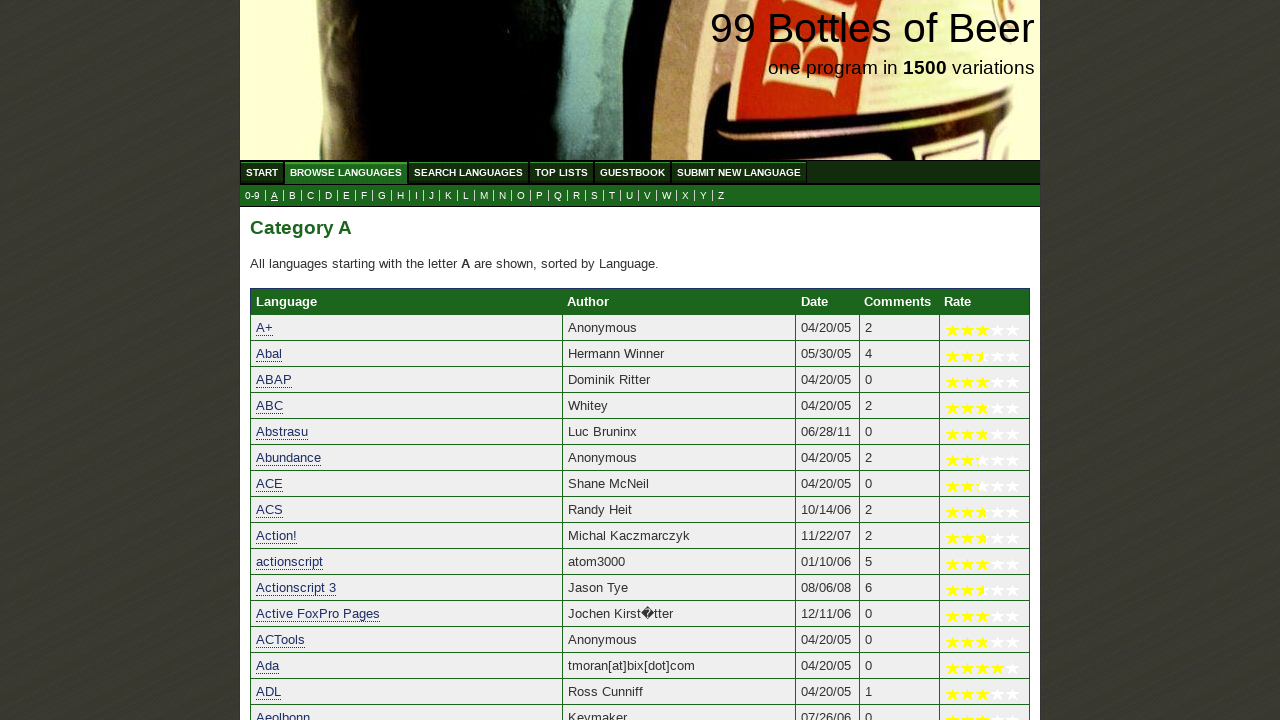

Verified 'alaguf' starts with 'a'
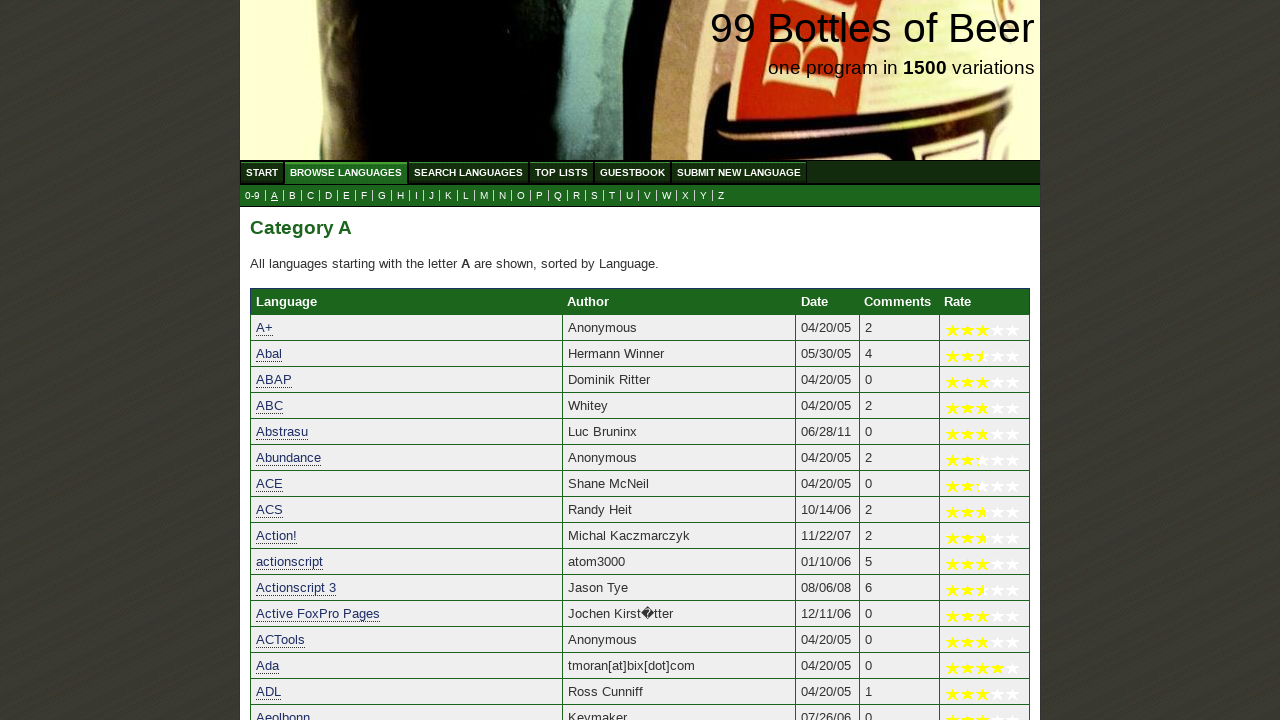

Verified 'alan' starts with 'a'
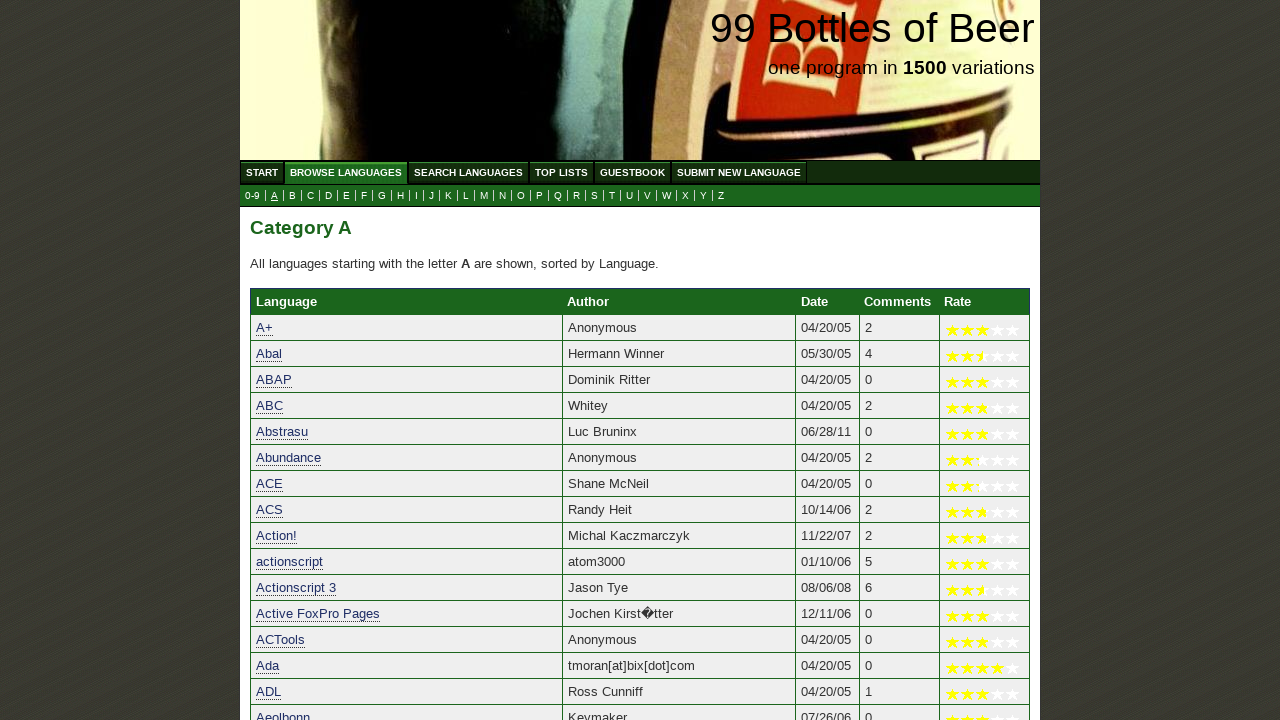

Verified 'alclient' starts with 'a'
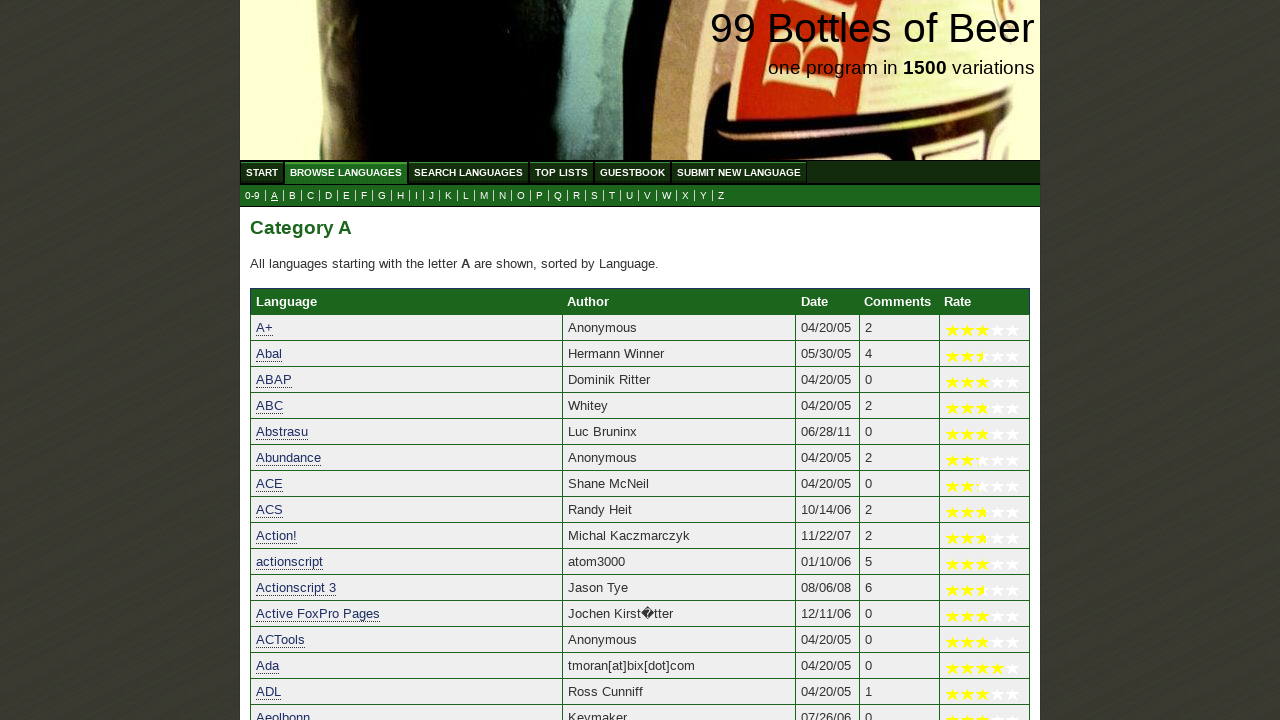

Verified 'alef' starts with 'a'
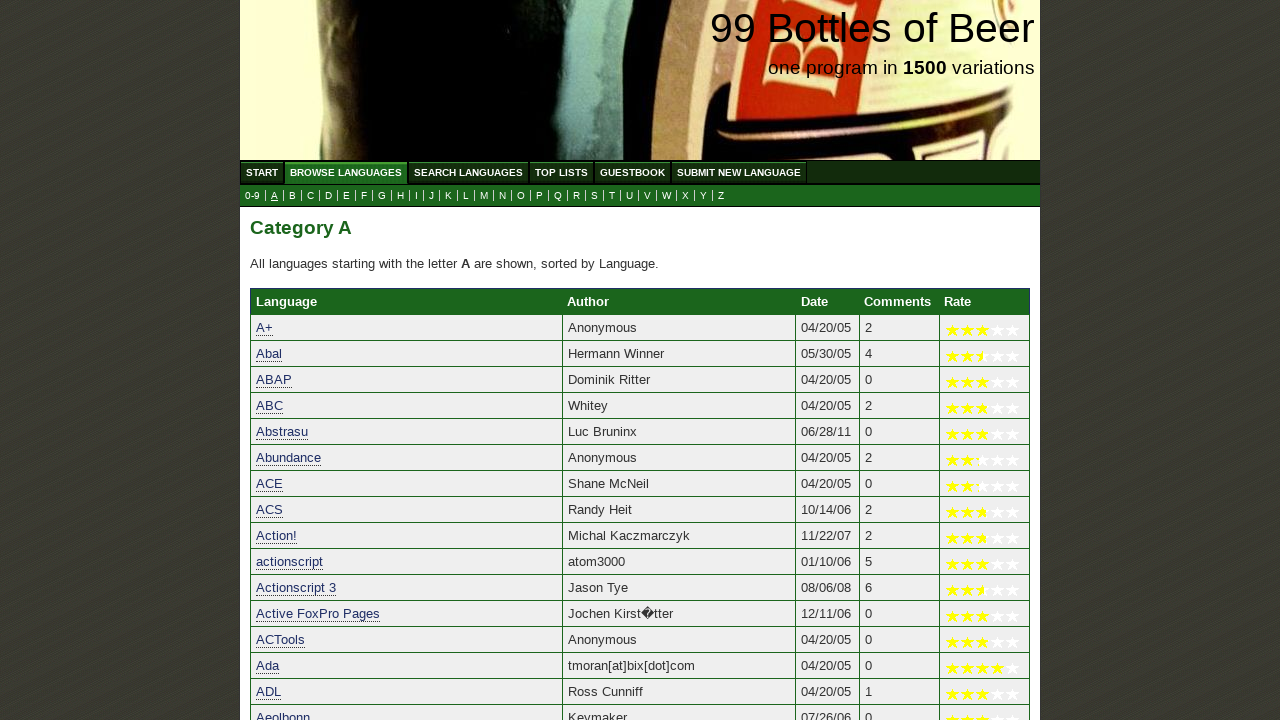

Verified 'algae' starts with 'a'
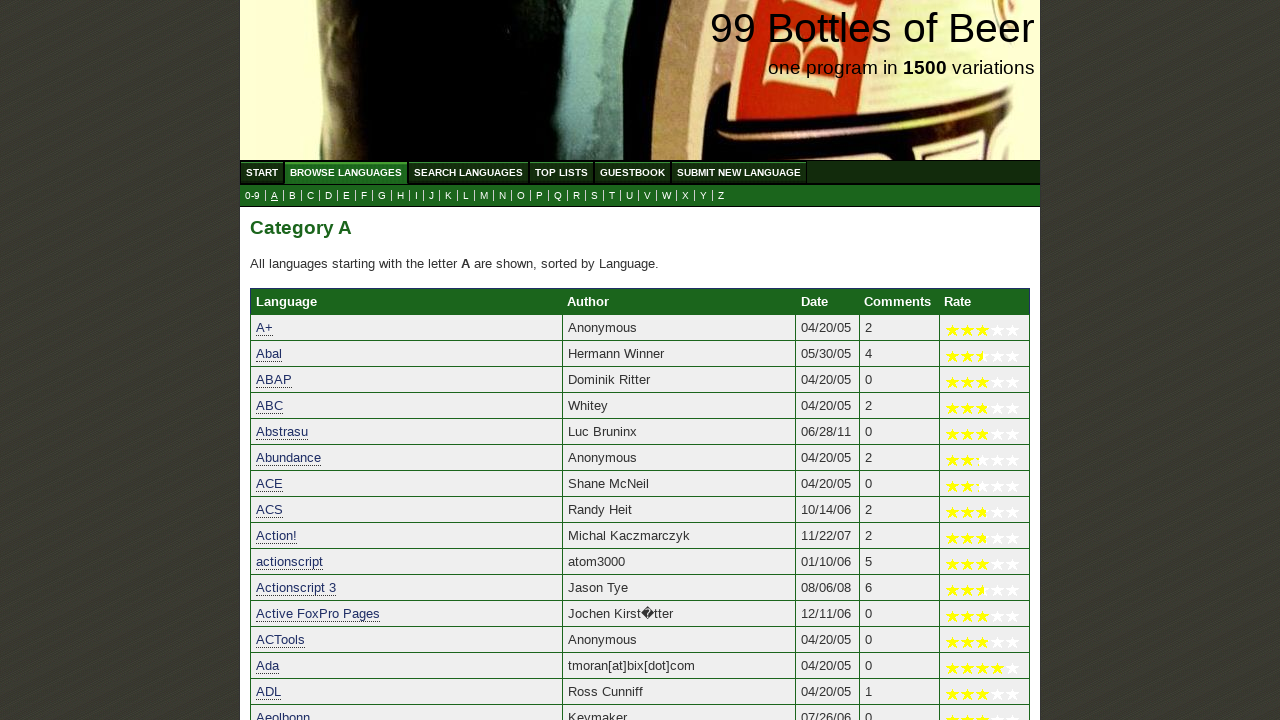

Verified 'algobox' starts with 'a'
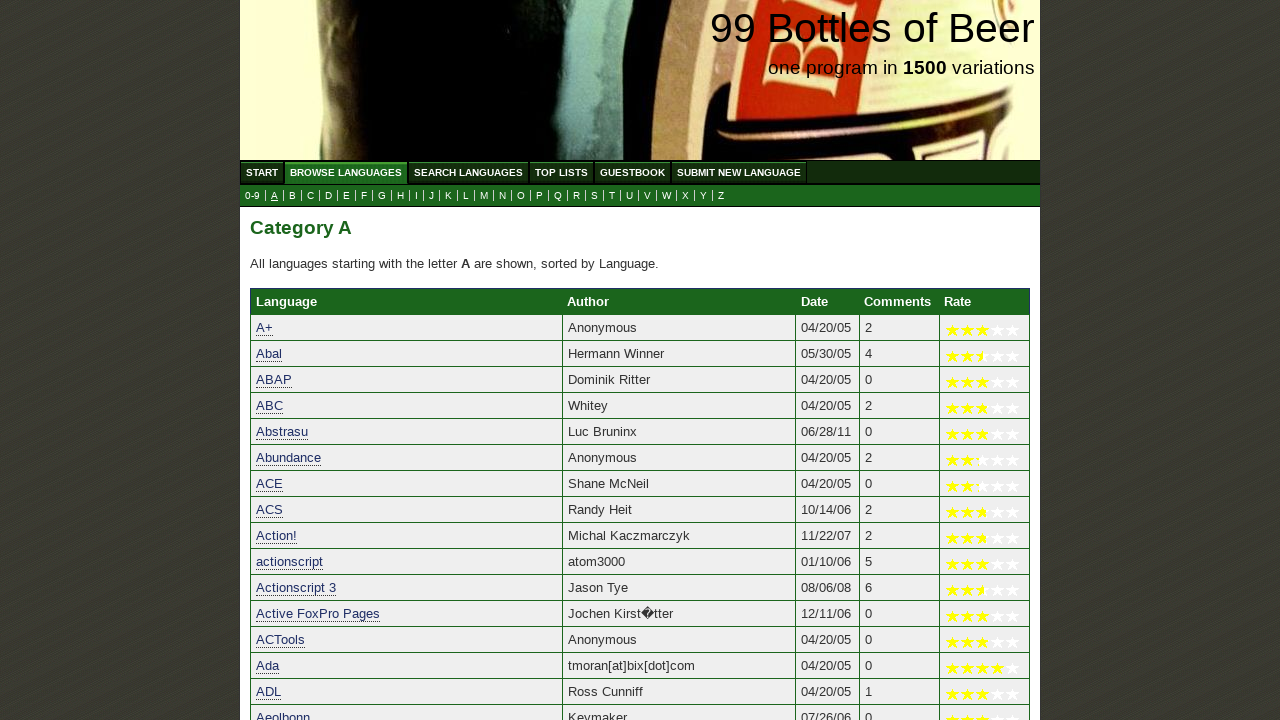

Verified 'algol 60' starts with 'a'
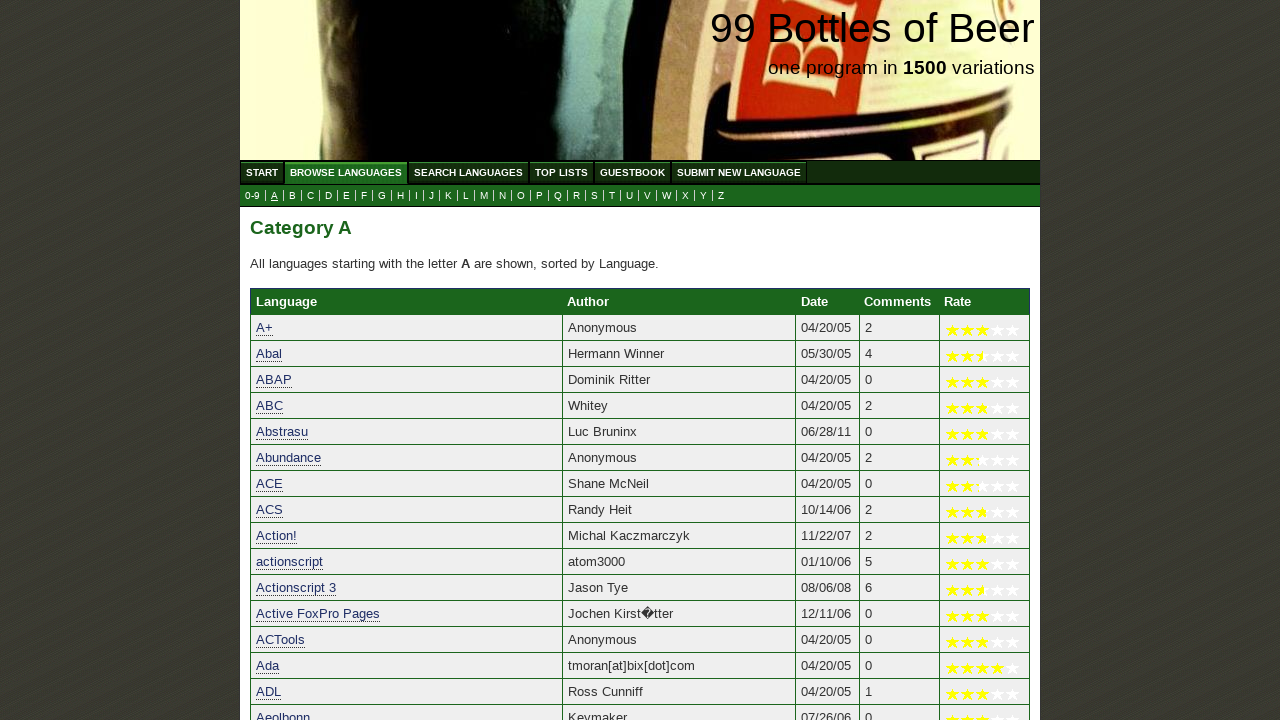

Verified 'algol 68' starts with 'a'
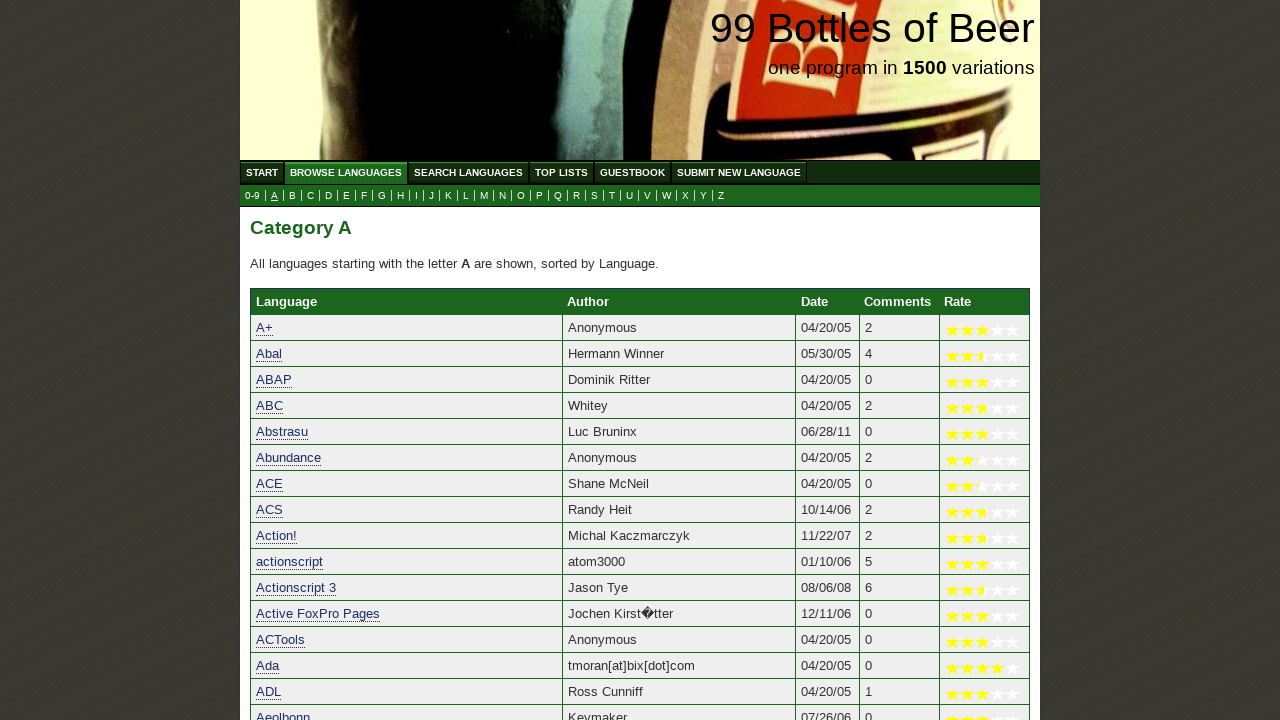

Verified 'algol60' starts with 'a'
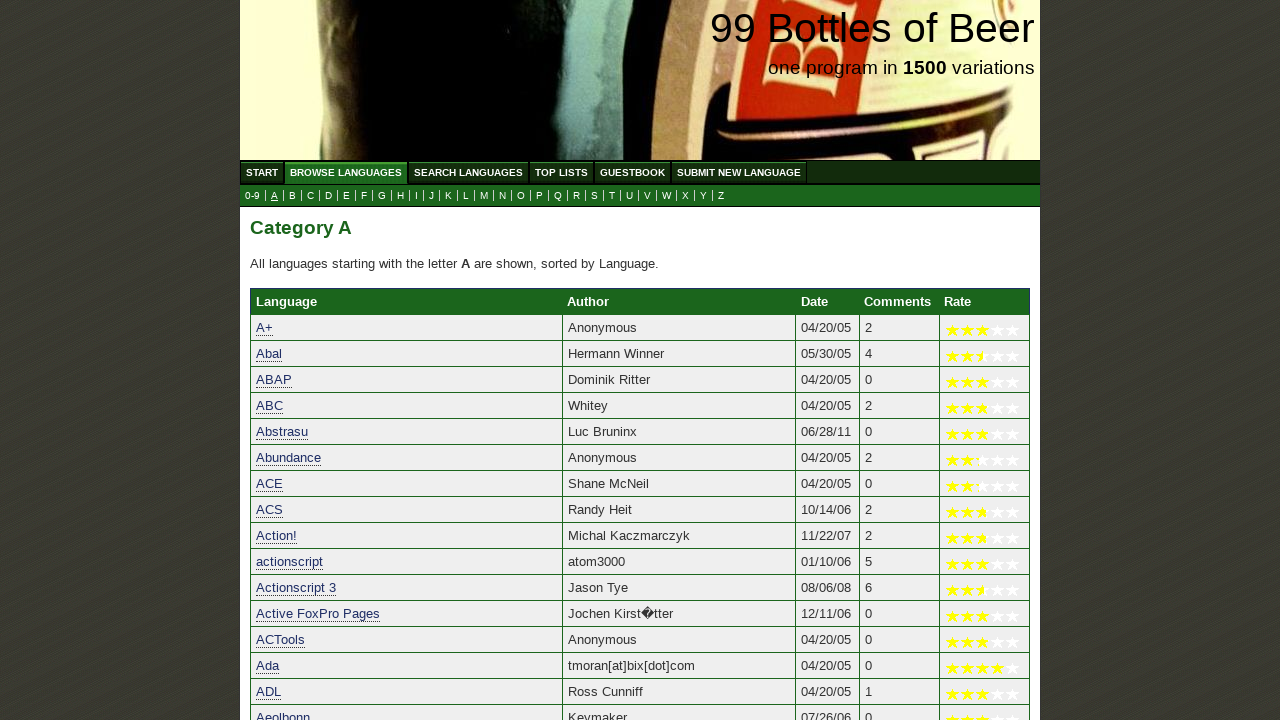

Verified 'alice 2.x' starts with 'a'
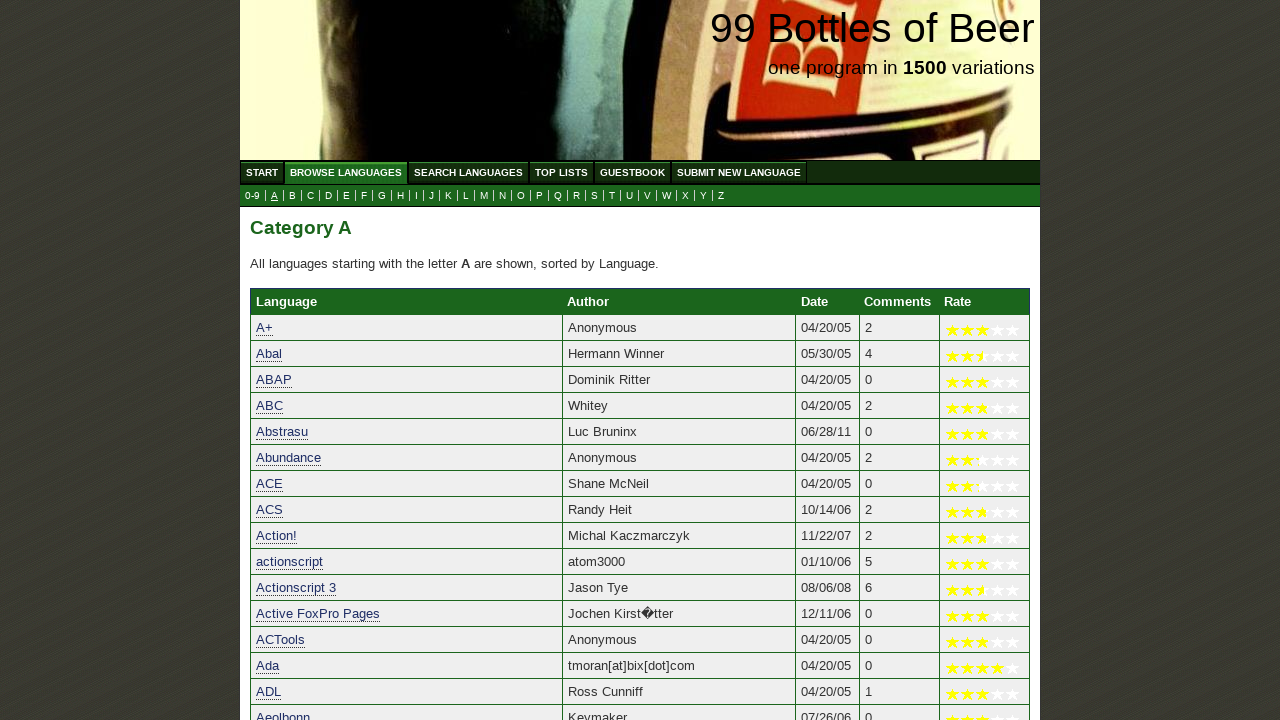

Verified 'alice pascal' starts with 'a'
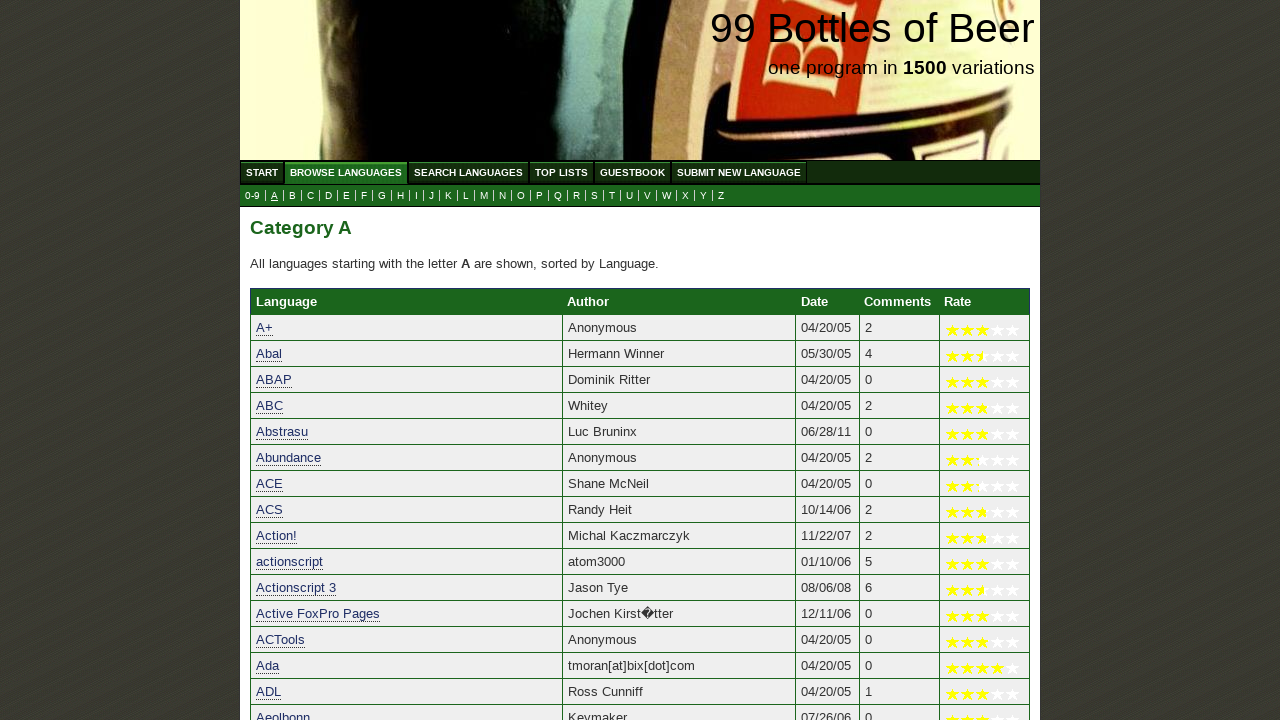

Verified 'alphabet' starts with 'a'
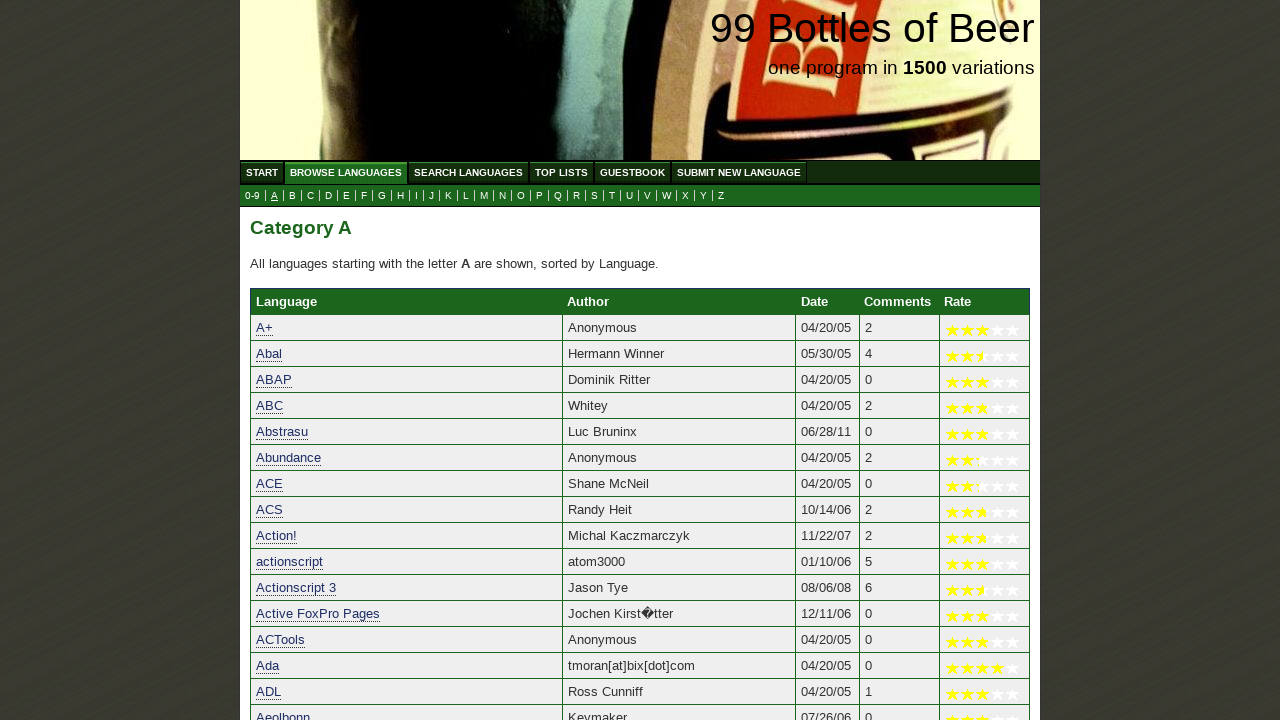

Verified 'alphabeta' starts with 'a'
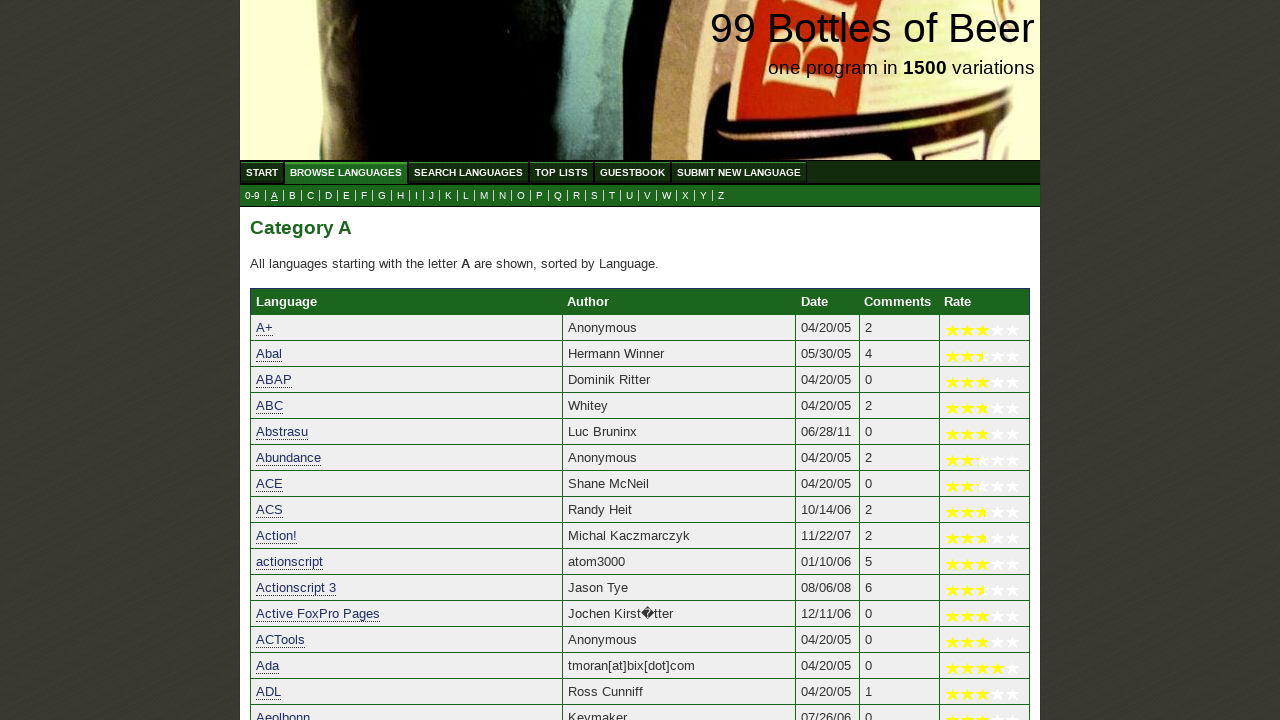

Verified 'amanda' starts with 'a'
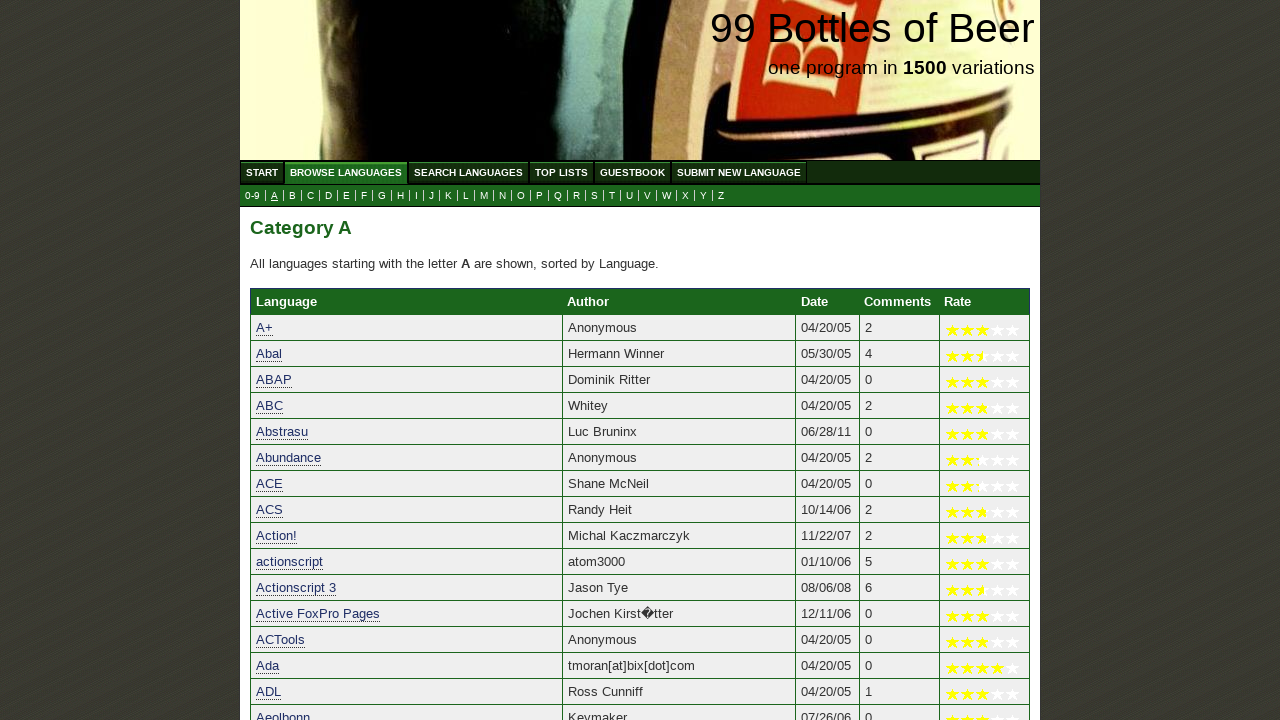

Verified 'amber for parrot' starts with 'a'
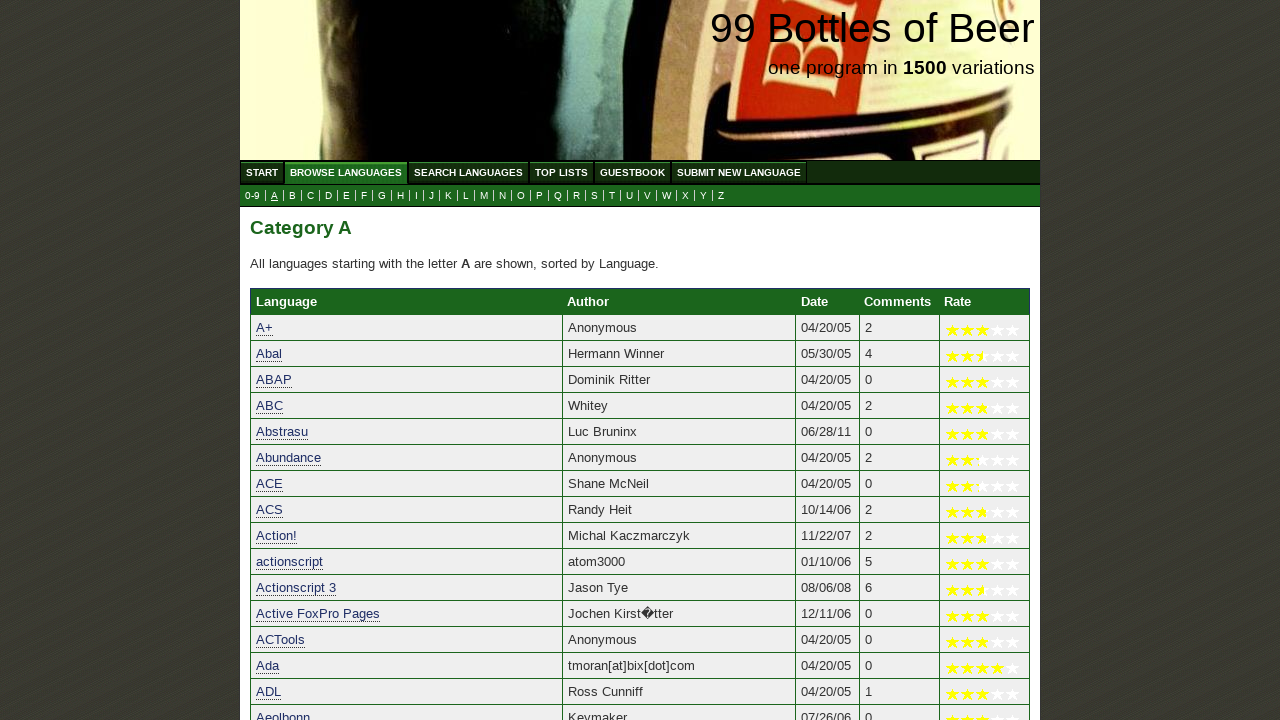

Verified 'amiga shellscript' starts with 'a'
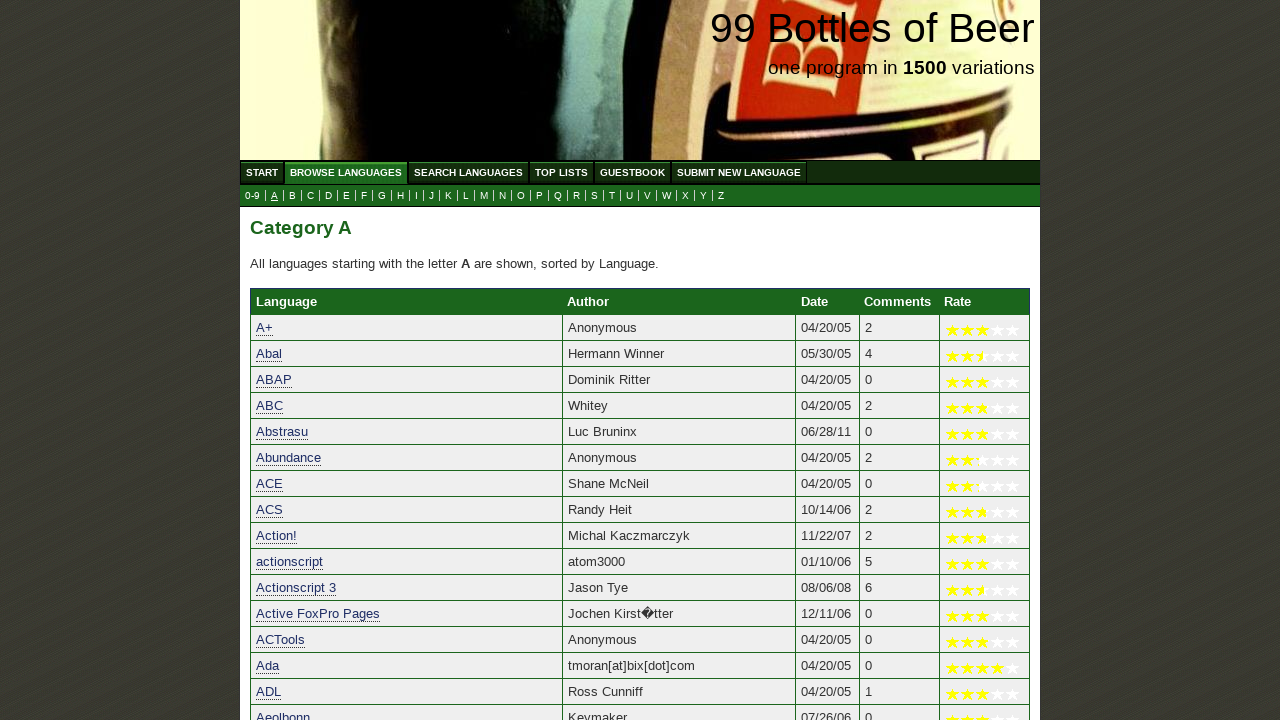

Verified 'amigae' starts with 'a'
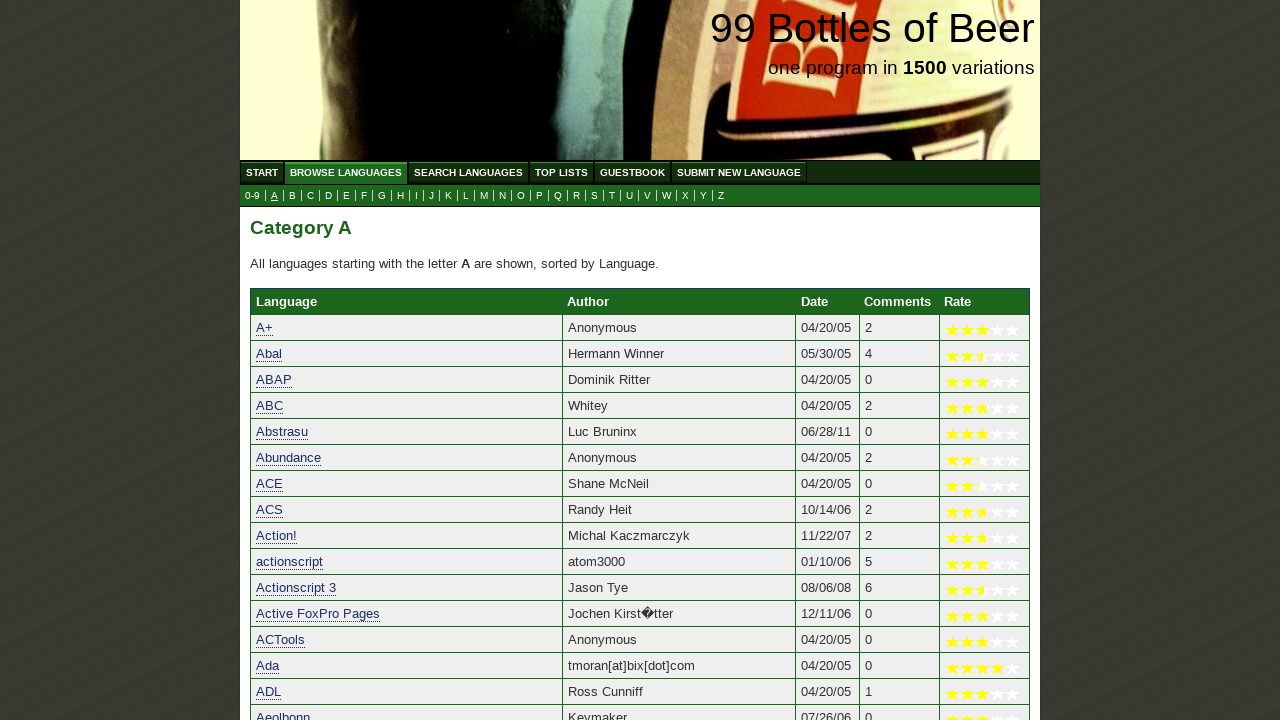

Verified 'aml' starts with 'a'
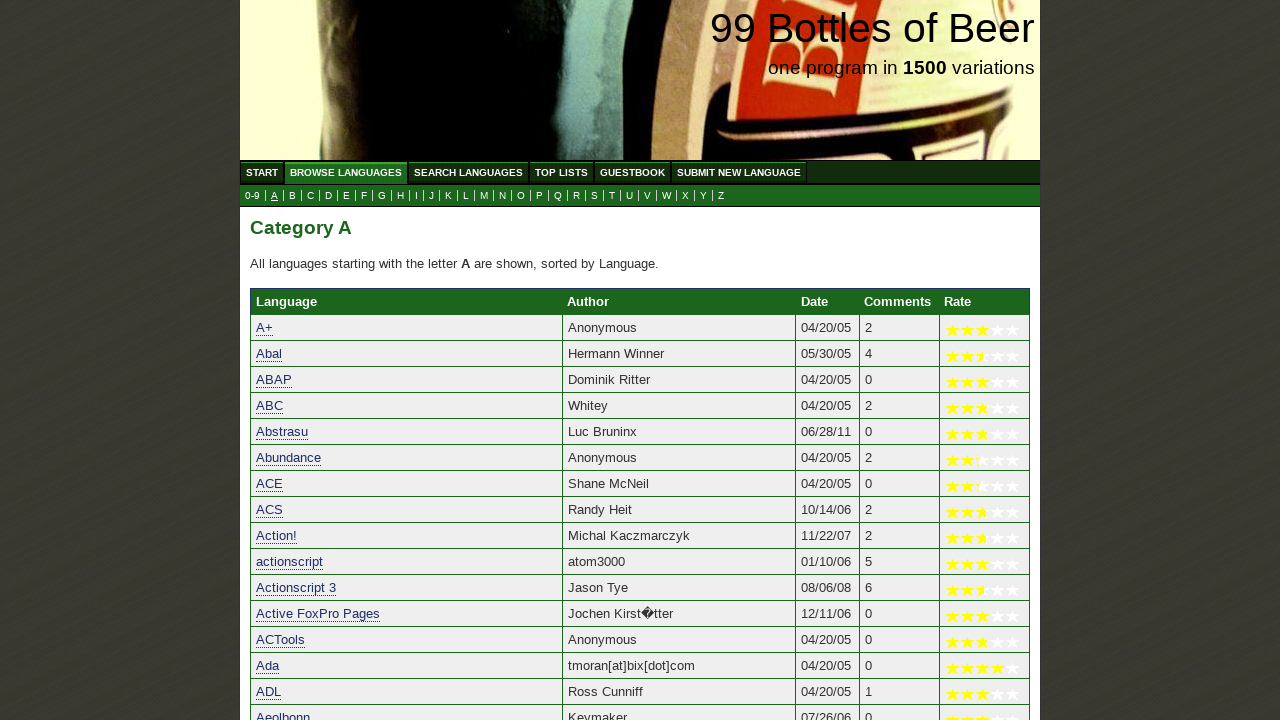

Verified 'amos professional' starts with 'a'
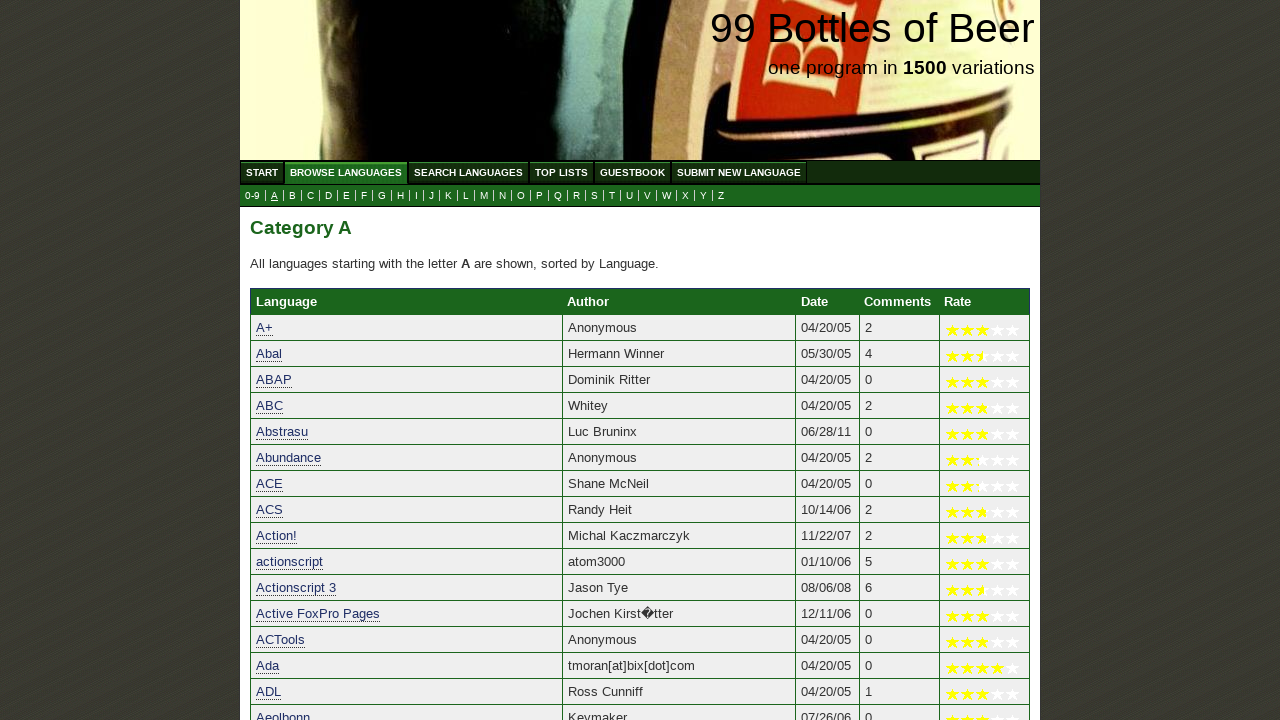

Verified 'anduril' starts with 'a'
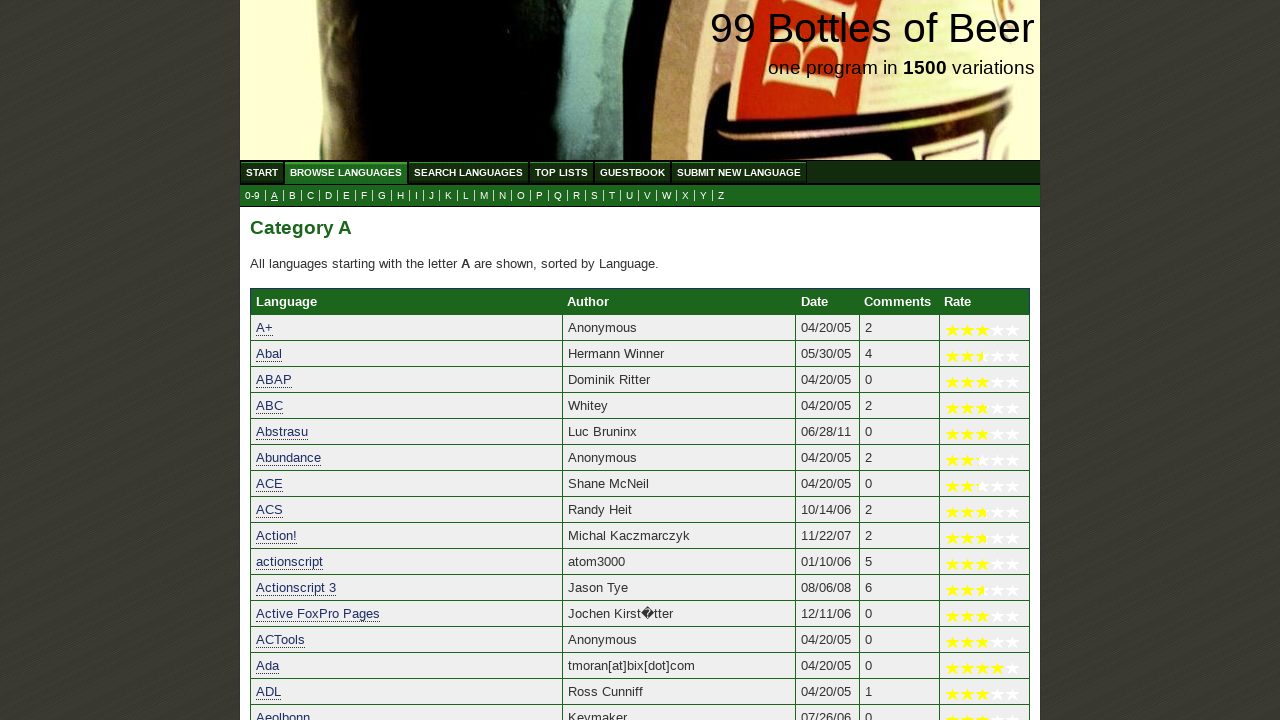

Verified 'ant' starts with 'a'
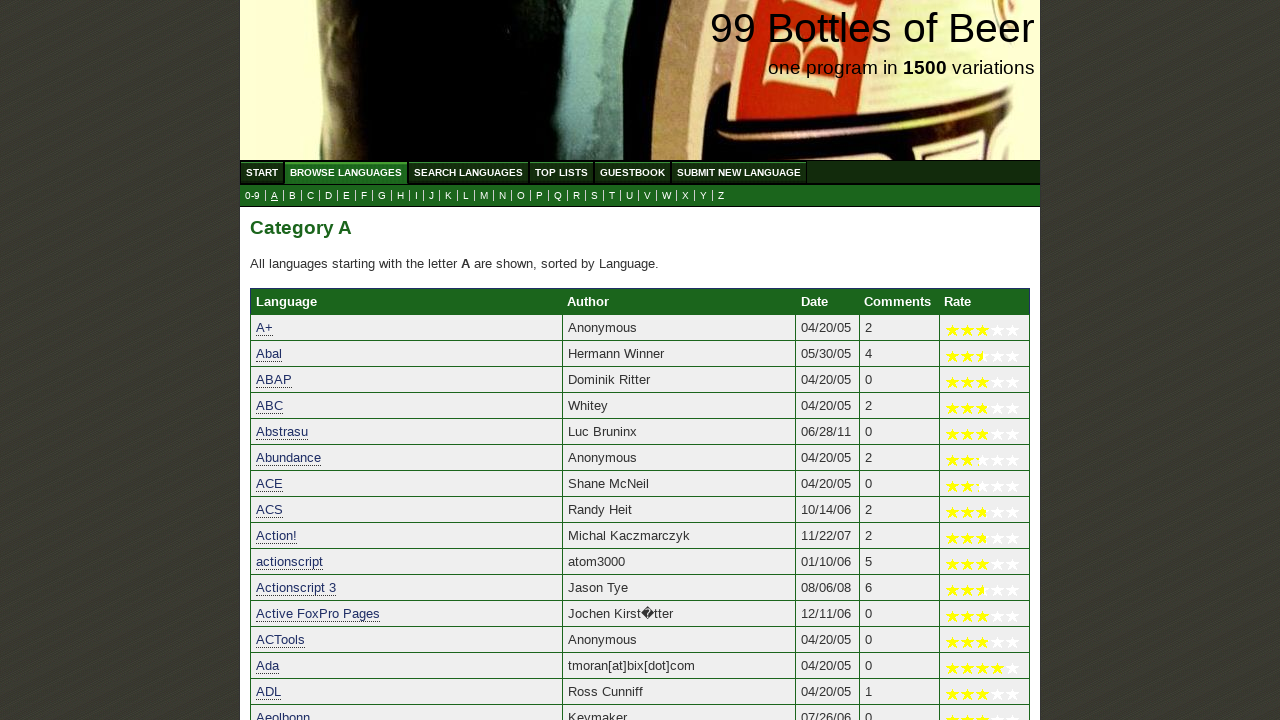

Verified 'anubis' starts with 'a'
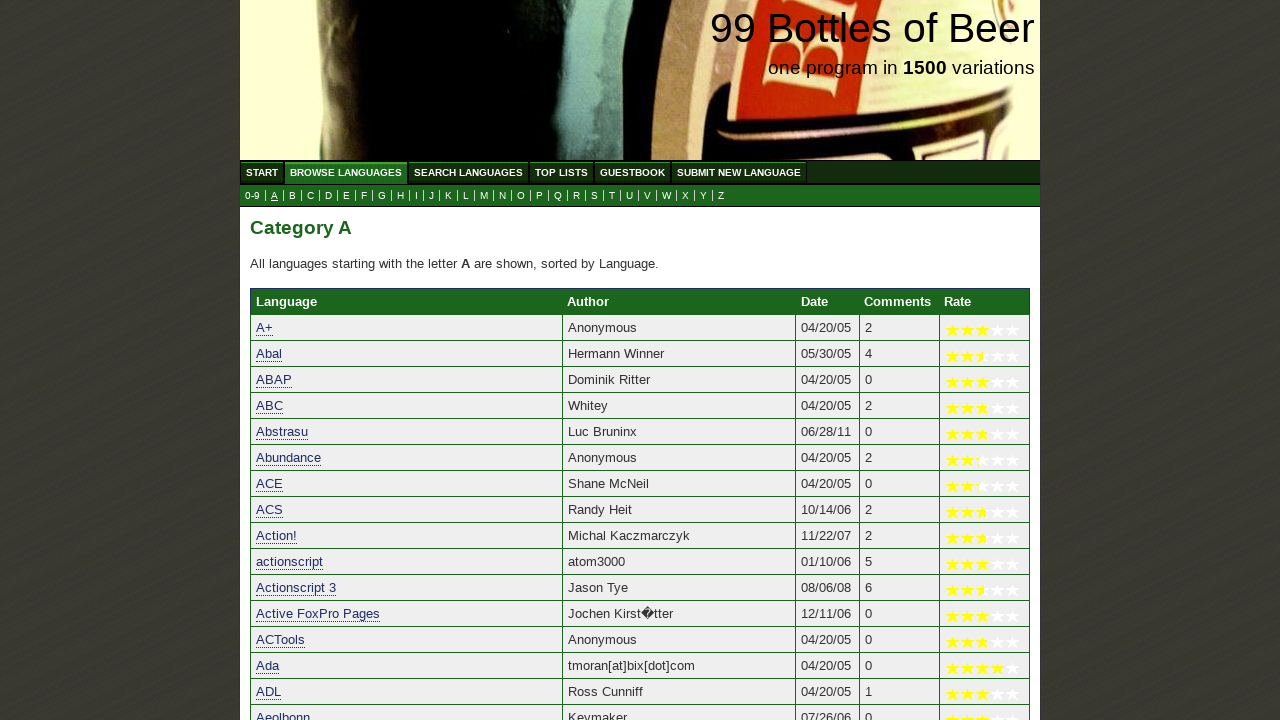

Verified 'ao' starts with 'a'
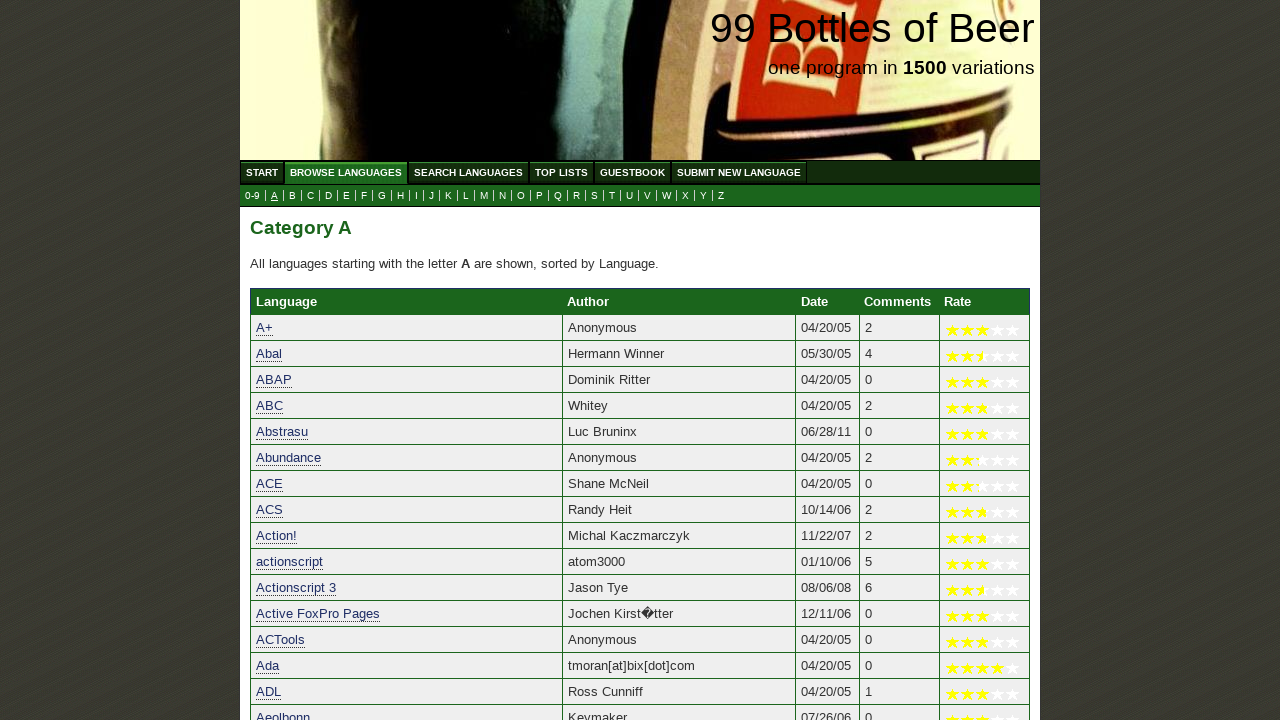

Verified 'aos/vs (32bit cli)' starts with 'a'
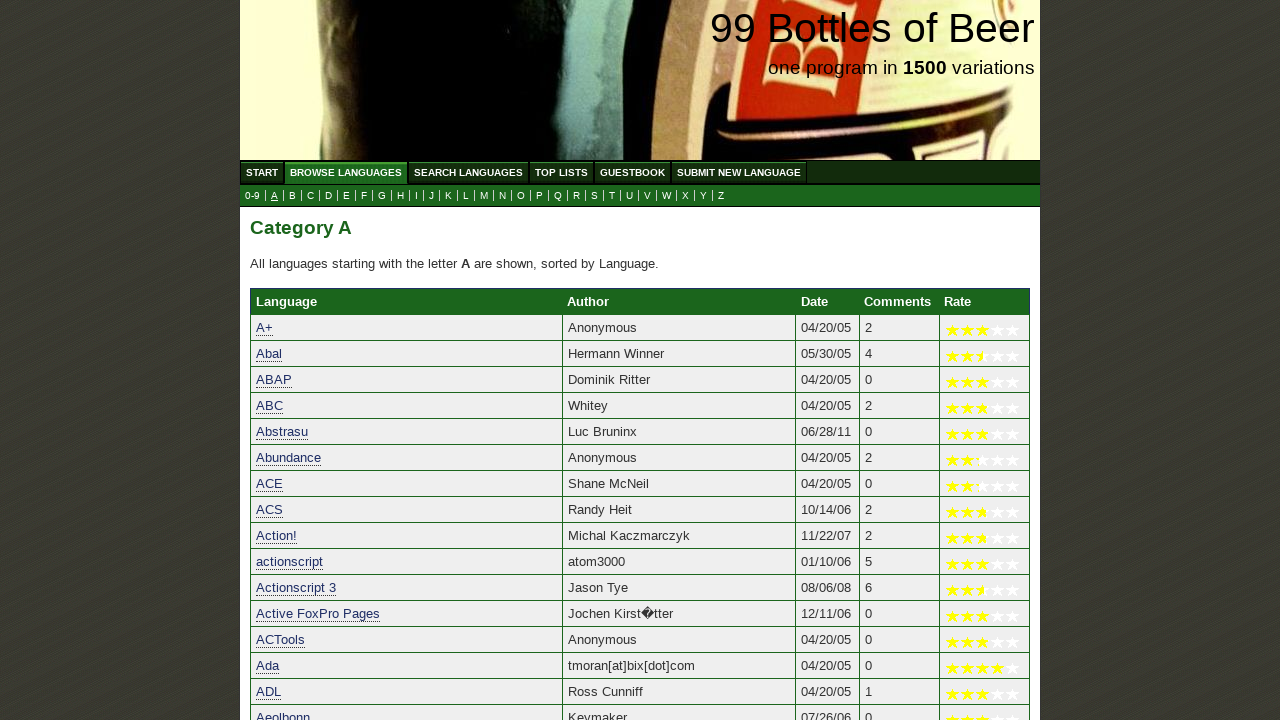

Verified 'apache (server side includes)' starts with 'a'
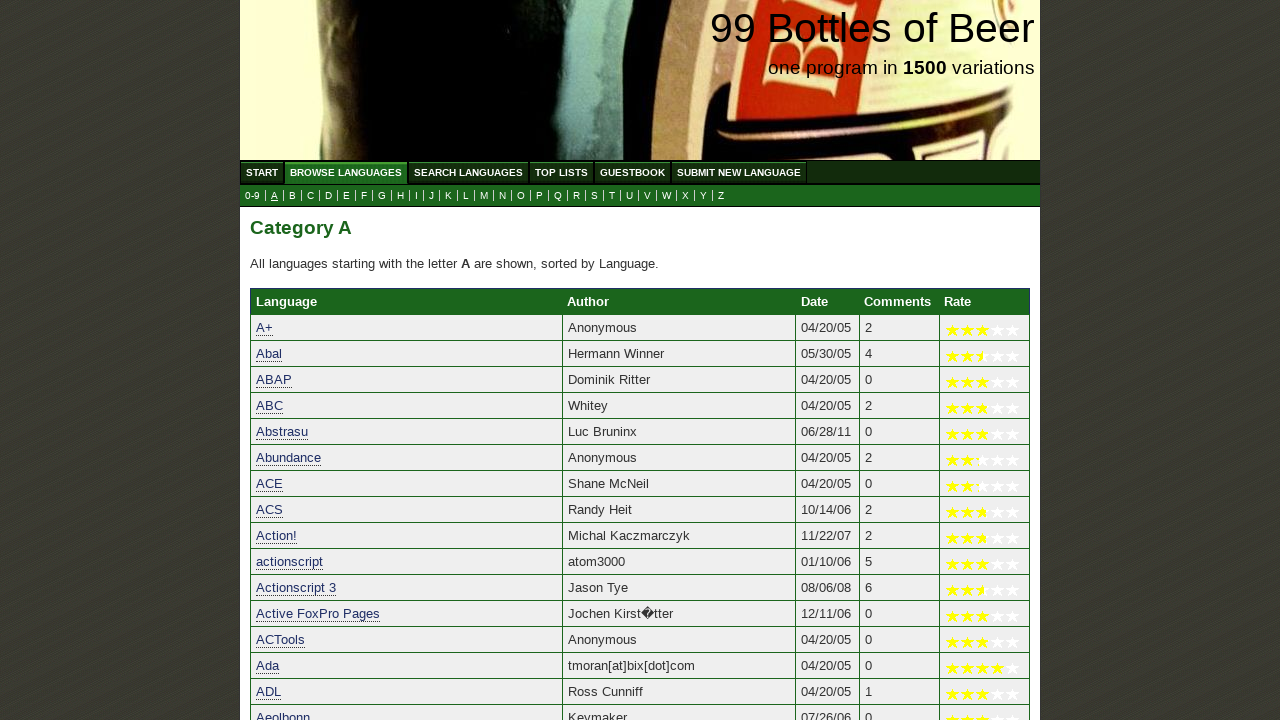

Verified 'apl' starts with 'a'
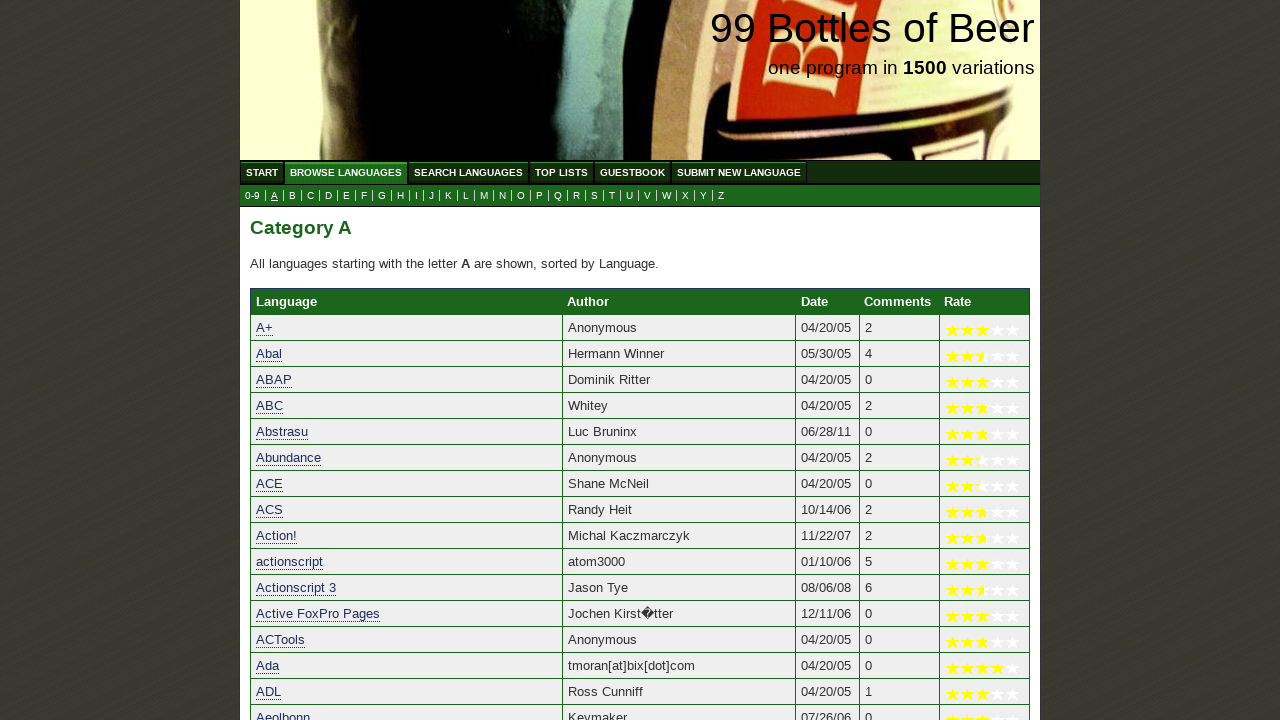

Verified 'apple 1 basic' starts with 'a'
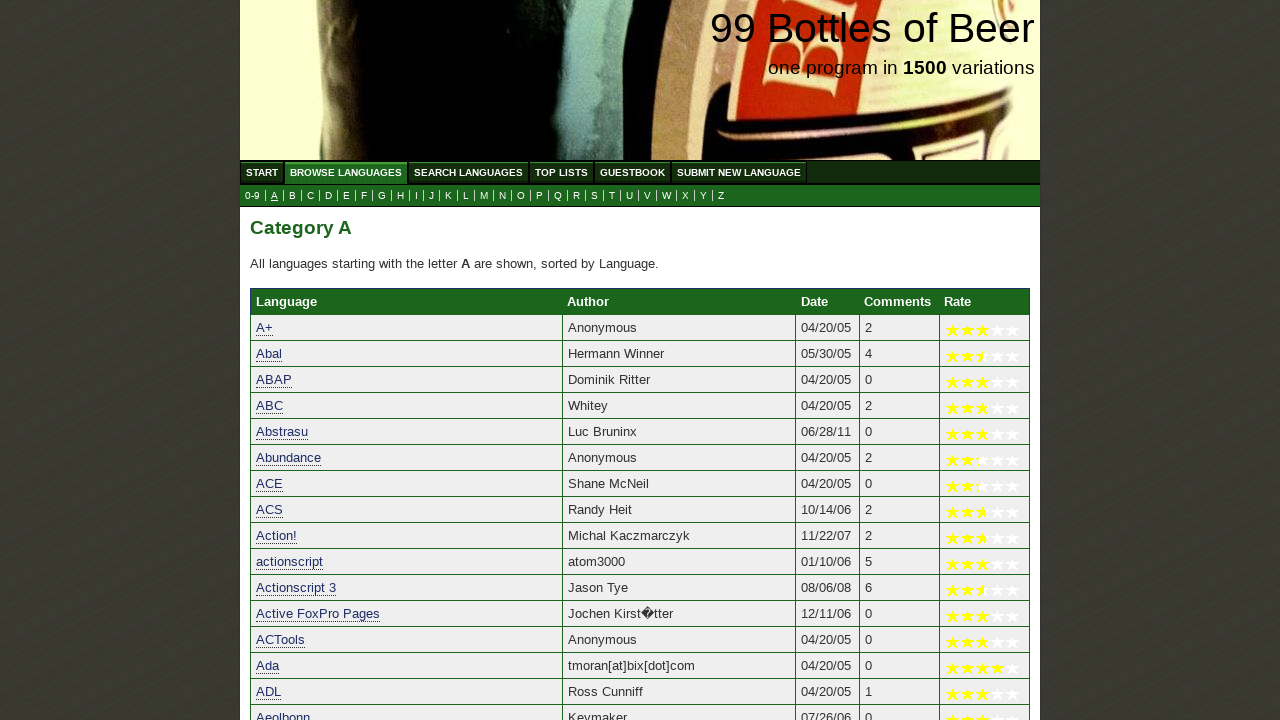

Verified 'apple iie basic' starts with 'a'
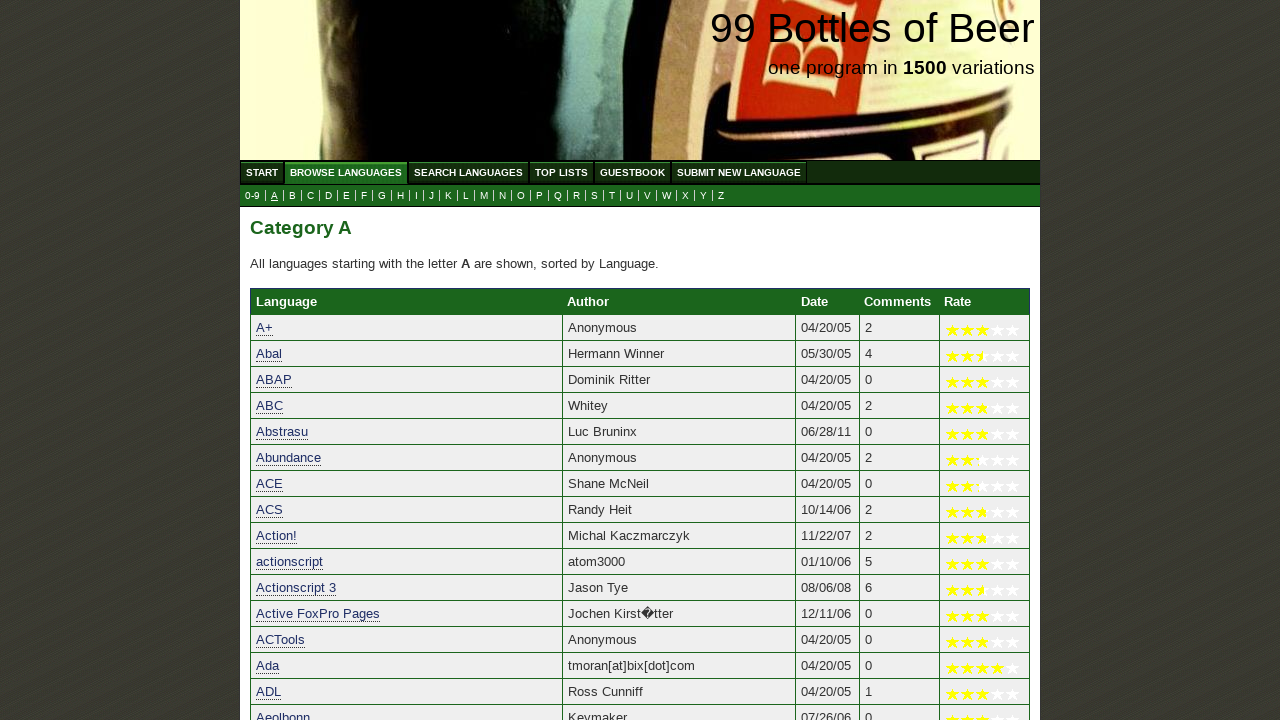

Verified 'apple script' starts with 'a'
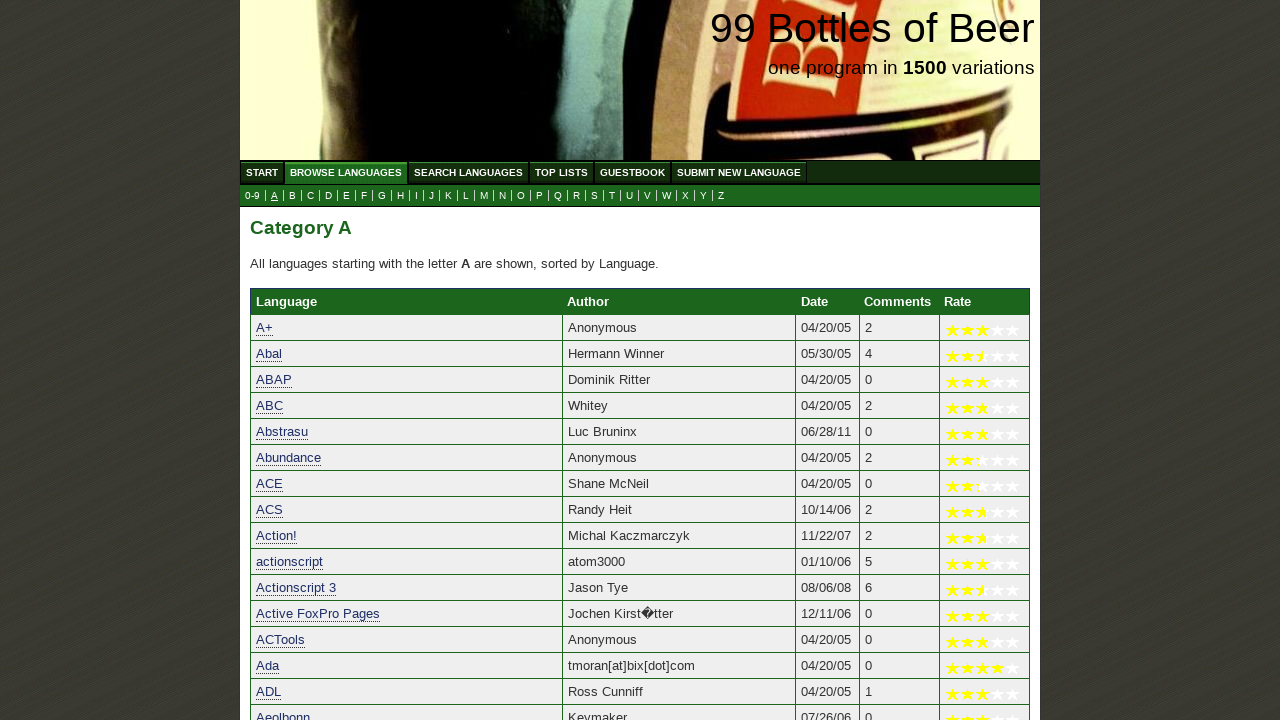

Verified 'apple ][+ machine language' starts with 'a'
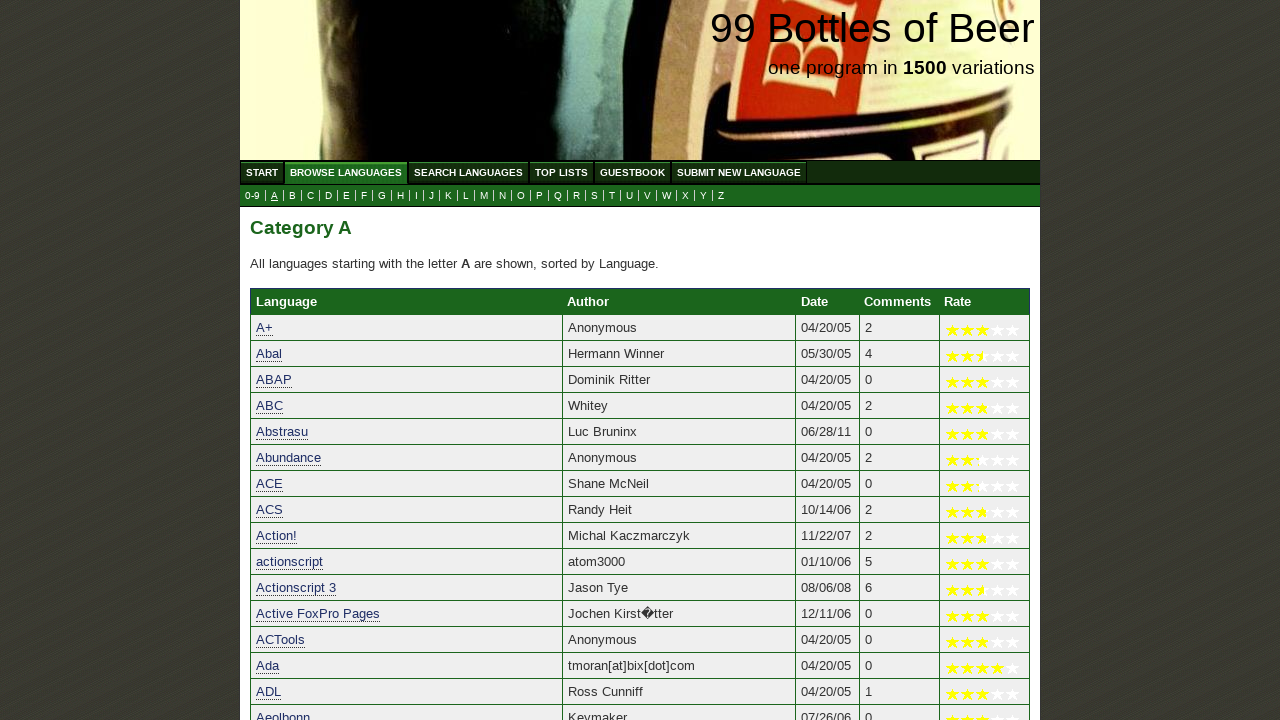

Verified 'applesoft' starts with 'a'
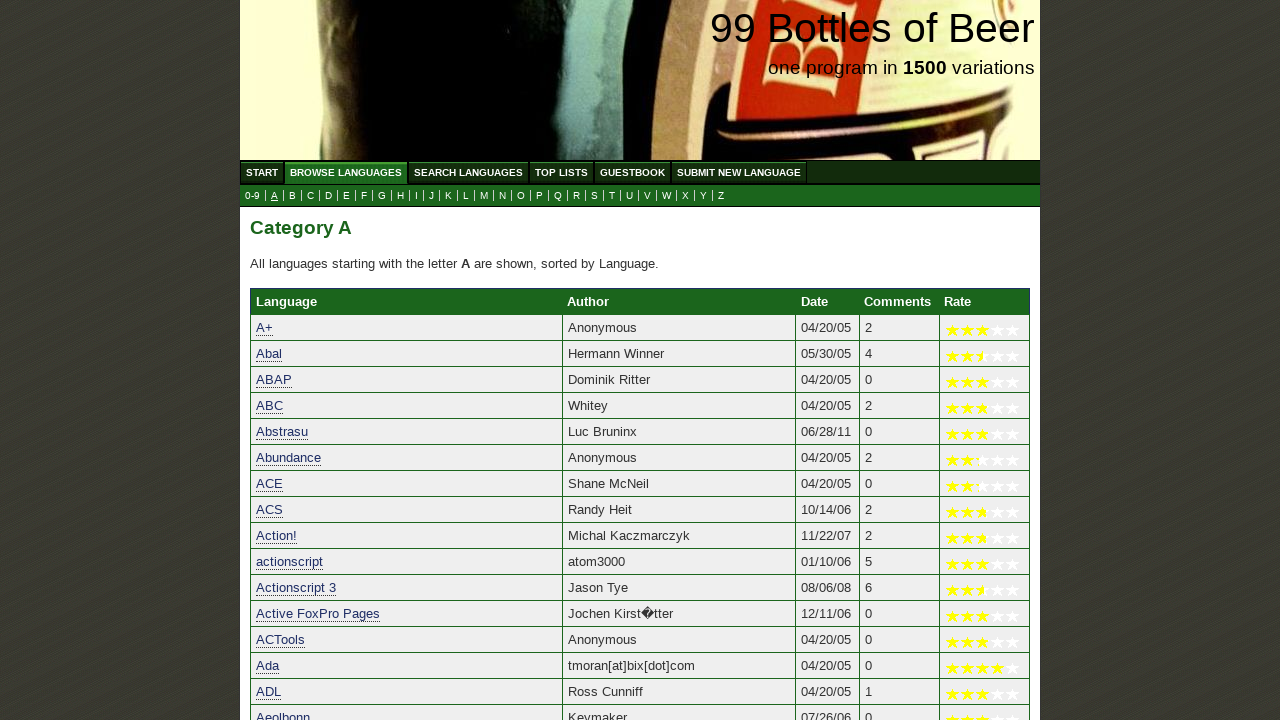

Verified 'applesoft basic' starts with 'a'
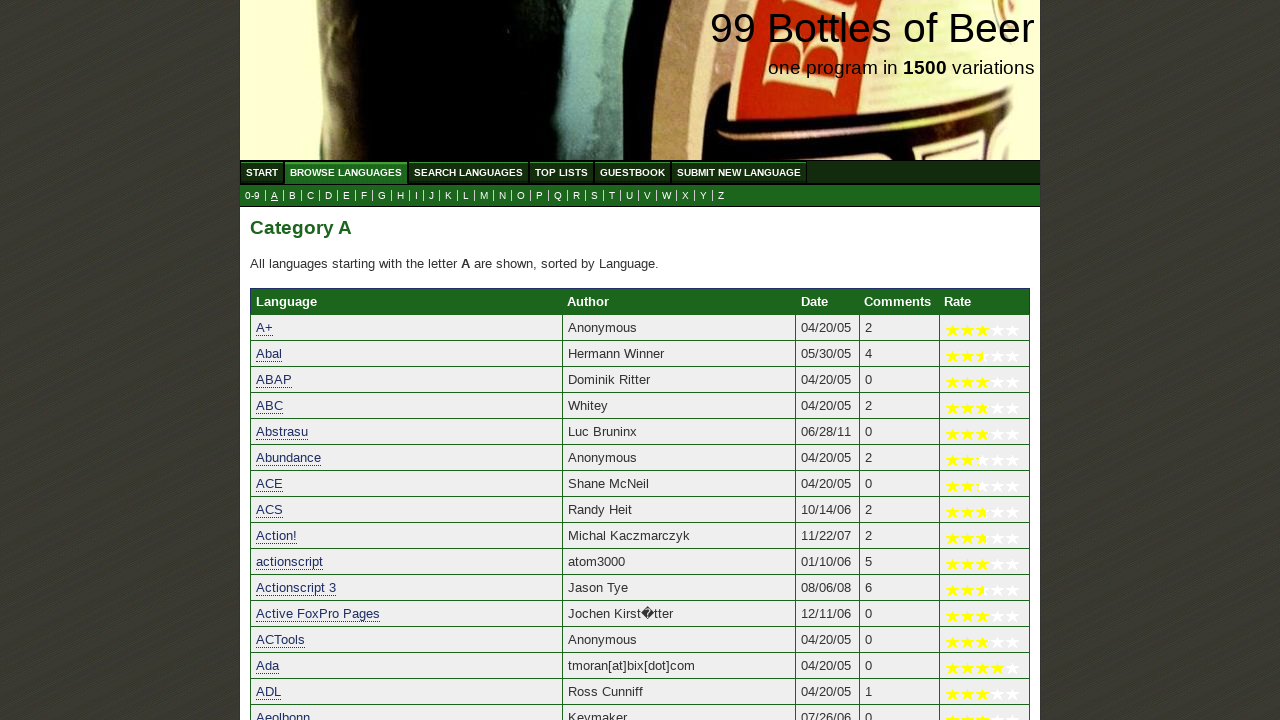

Verified 'appx ilf' starts with 'a'
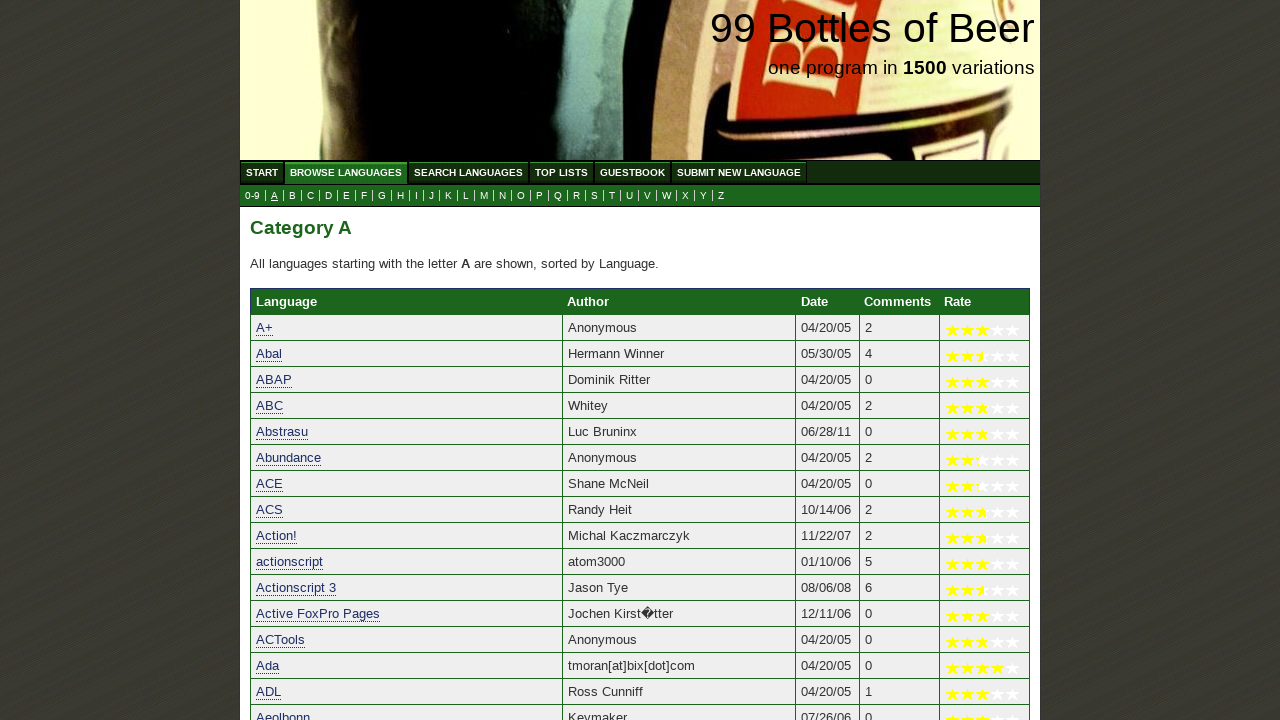

Verified 'april' starts with 'a'
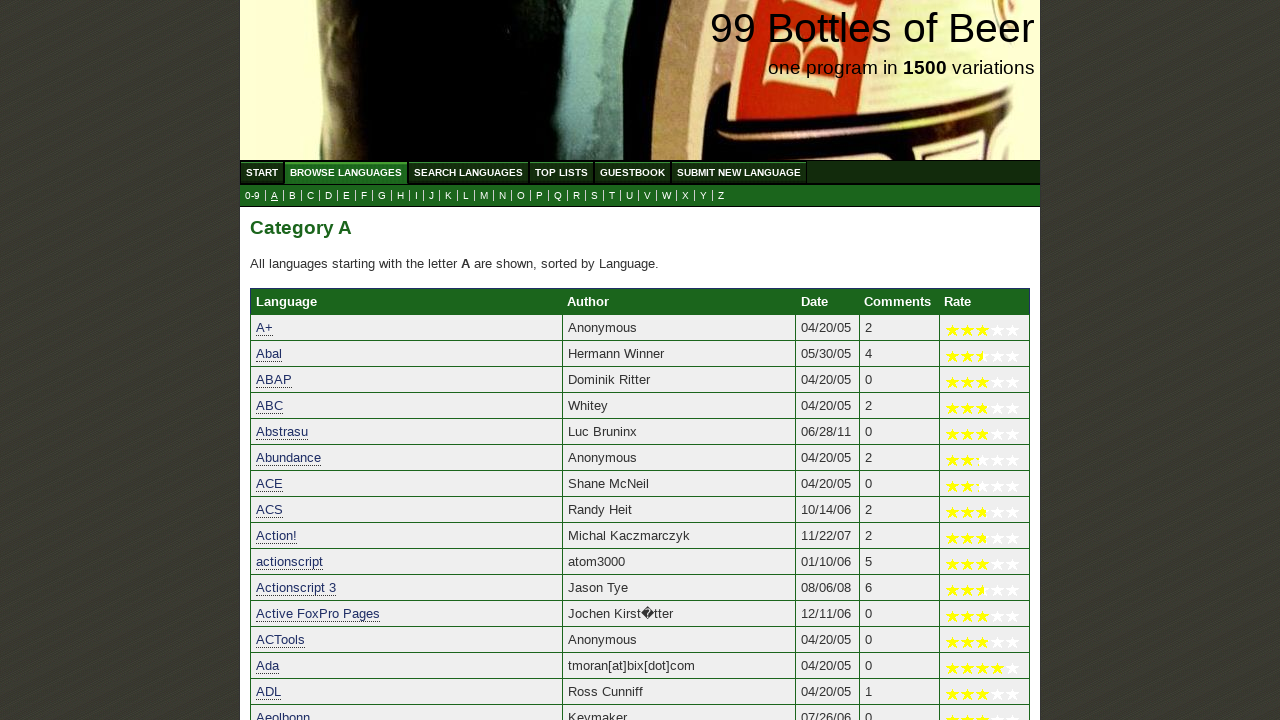

Verified 'arc' starts with 'a'
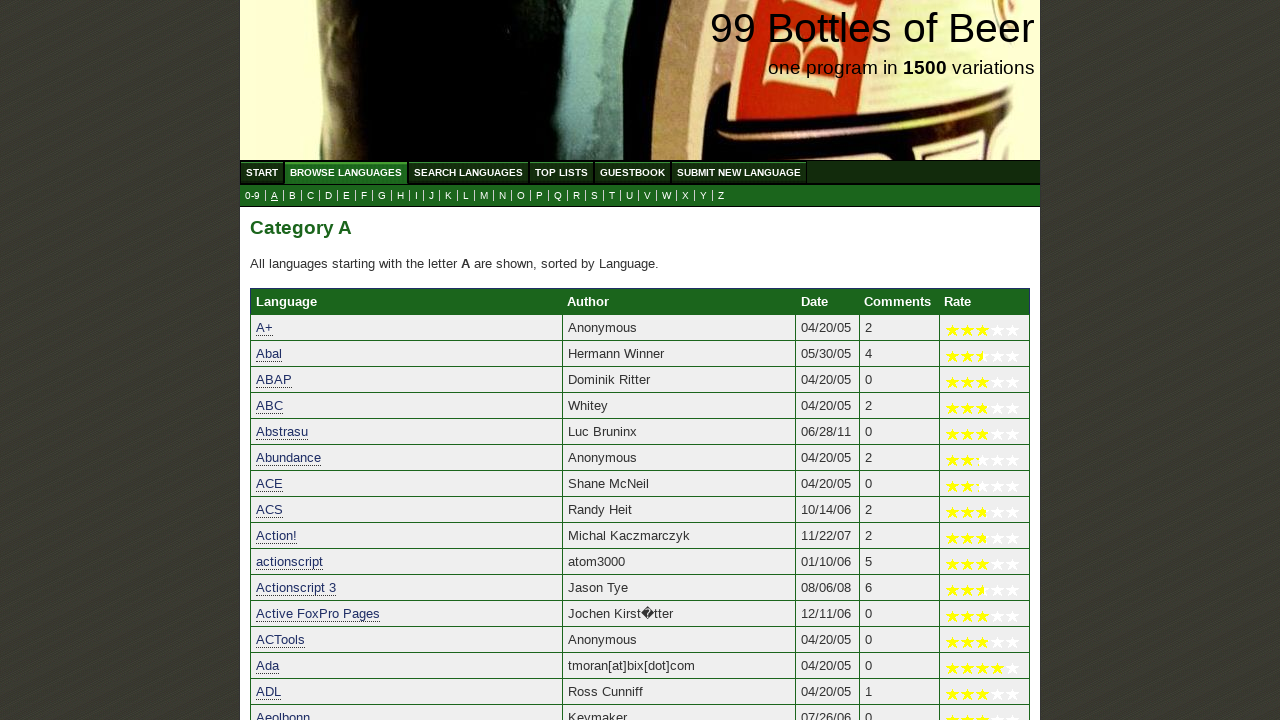

Verified 'arexx' starts with 'a'
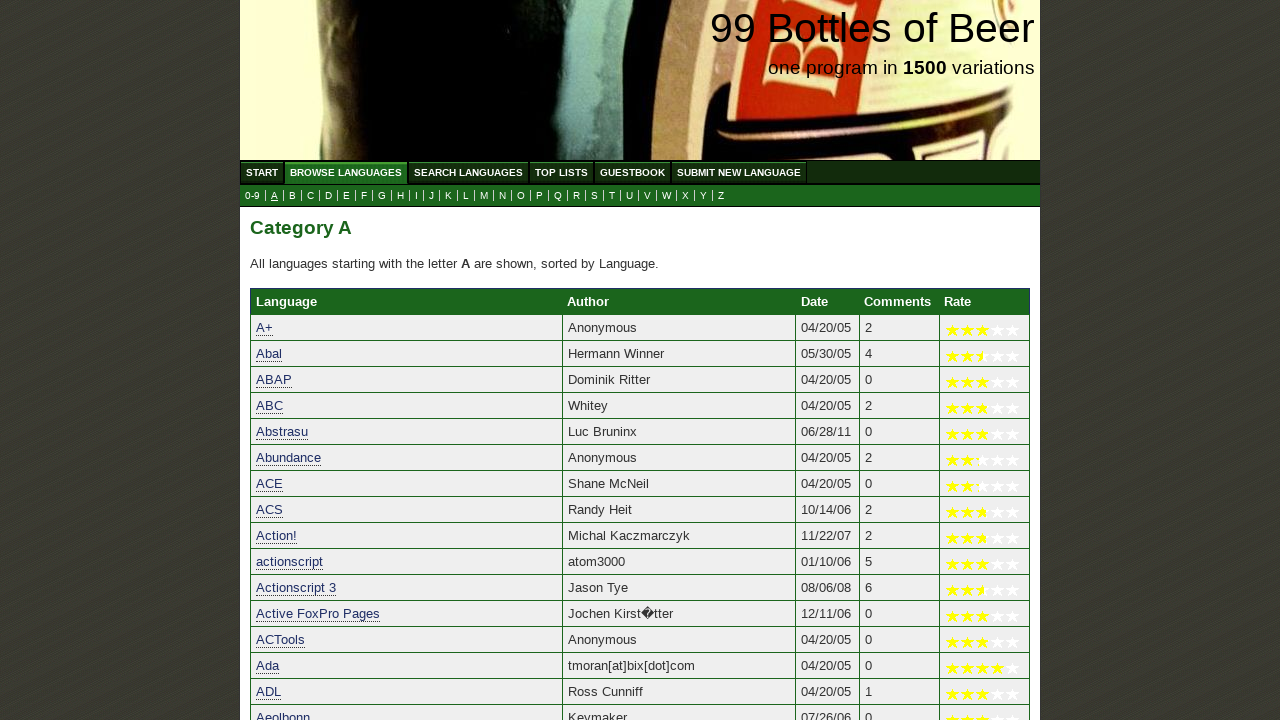

Verified 'argh!' starts with 'a'
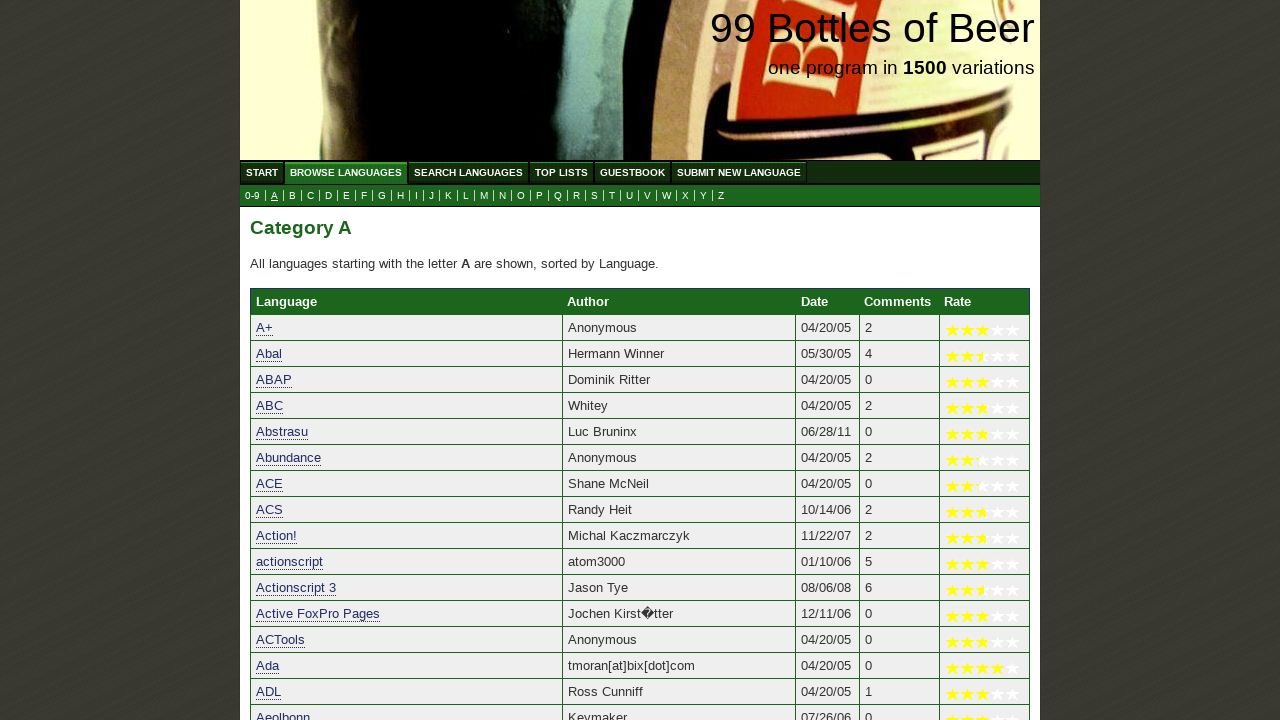

Verified 'arrowlisp' starts with 'a'
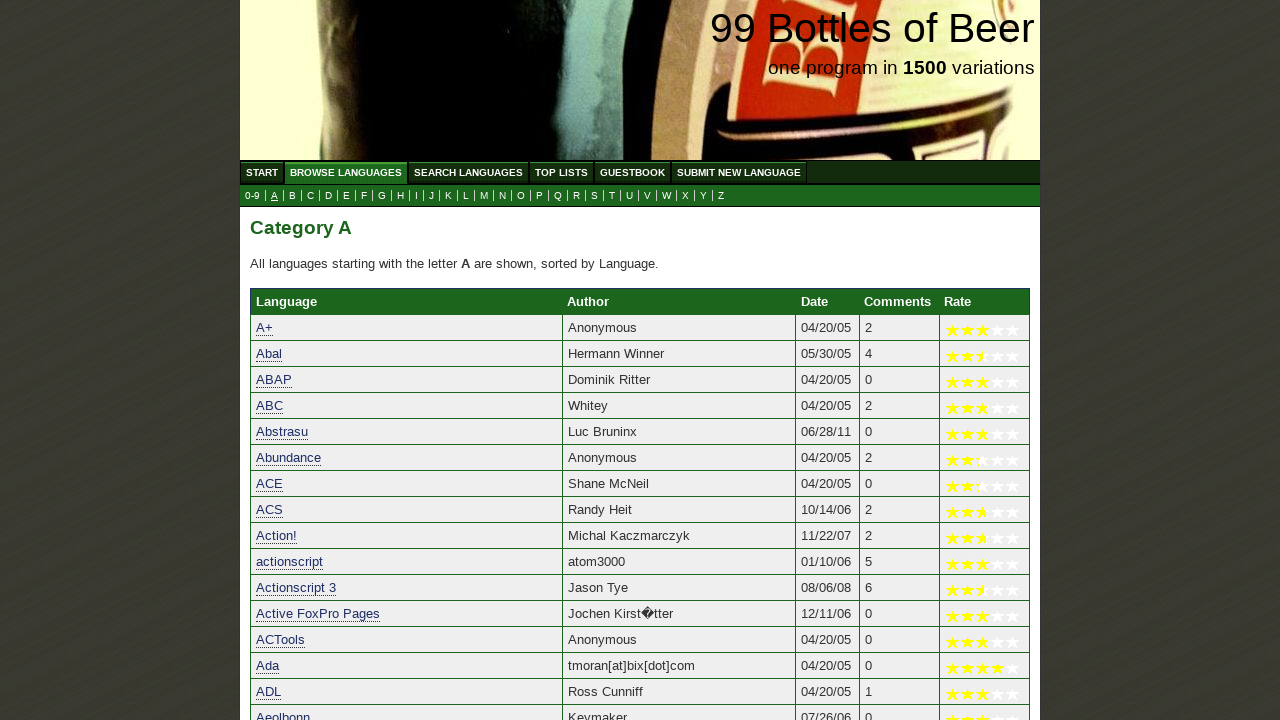

Verified 'as' starts with 'a'
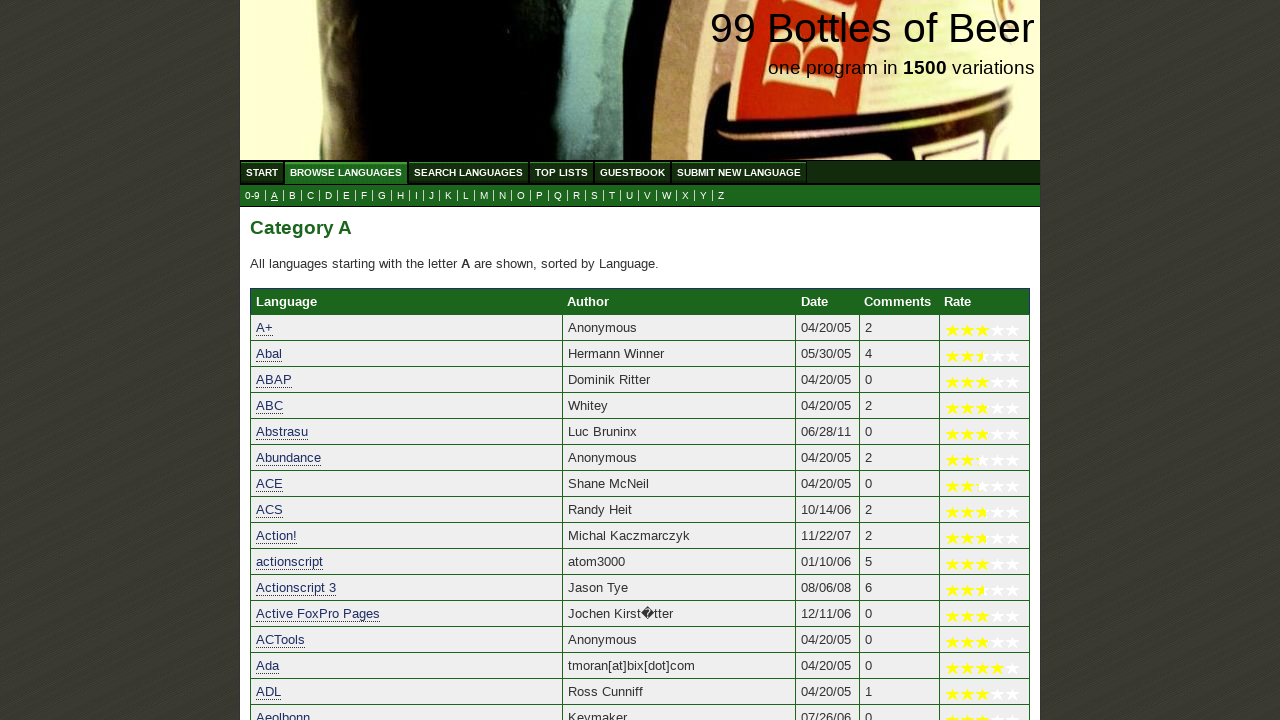

Verified 'ashe' starts with 'a'
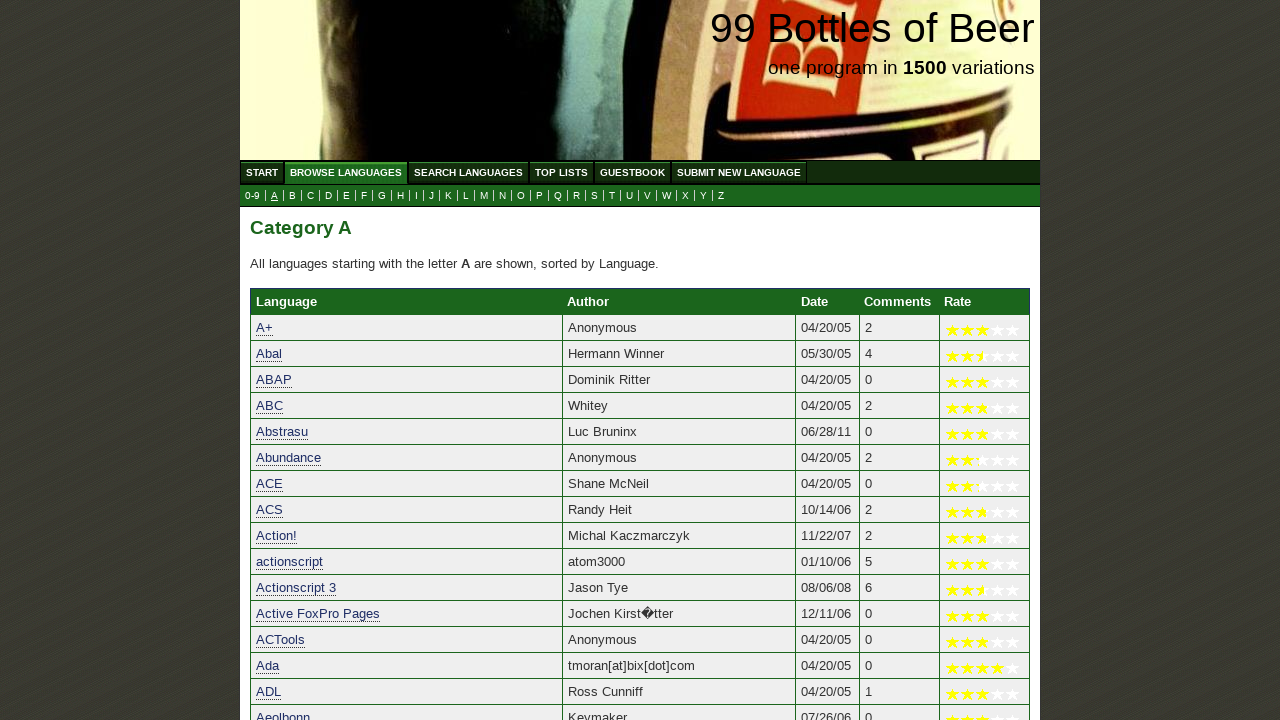

Verified 'asic' starts with 'a'
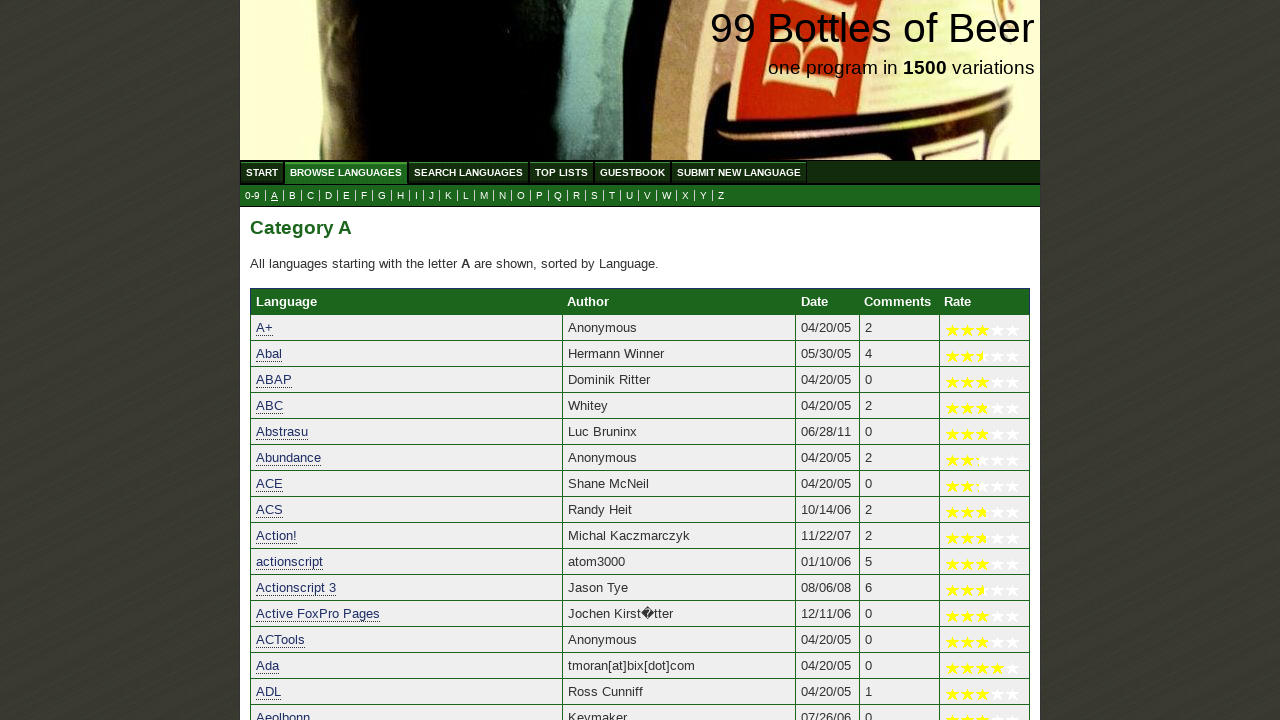

Verified 'asm-x86' starts with 'a'
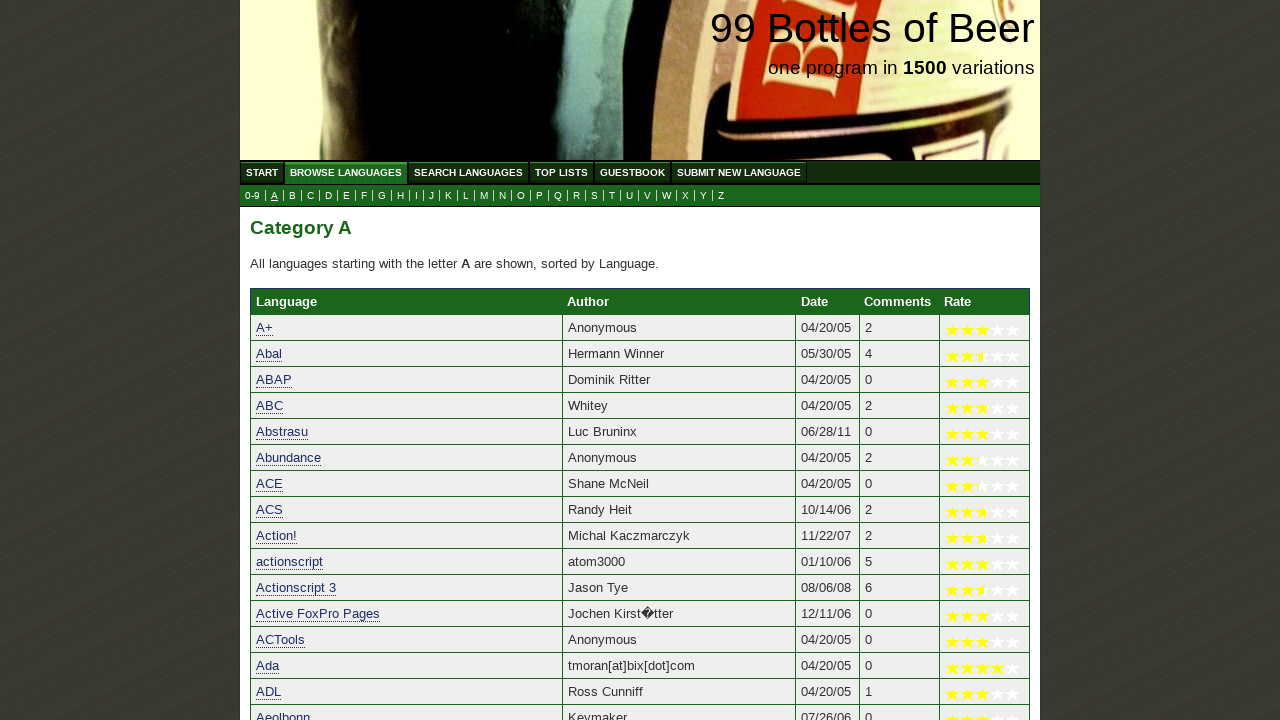

Verified 'asml/net' starts with 'a'
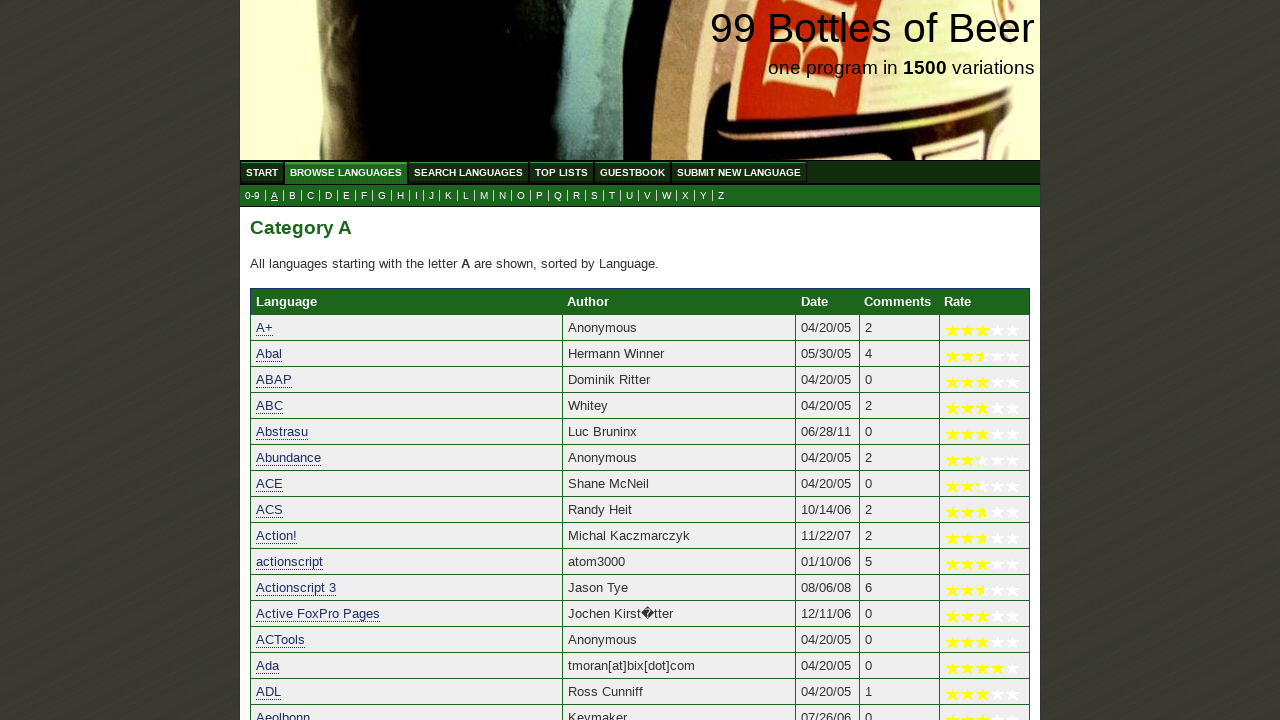

Verified 'asp' starts with 'a'
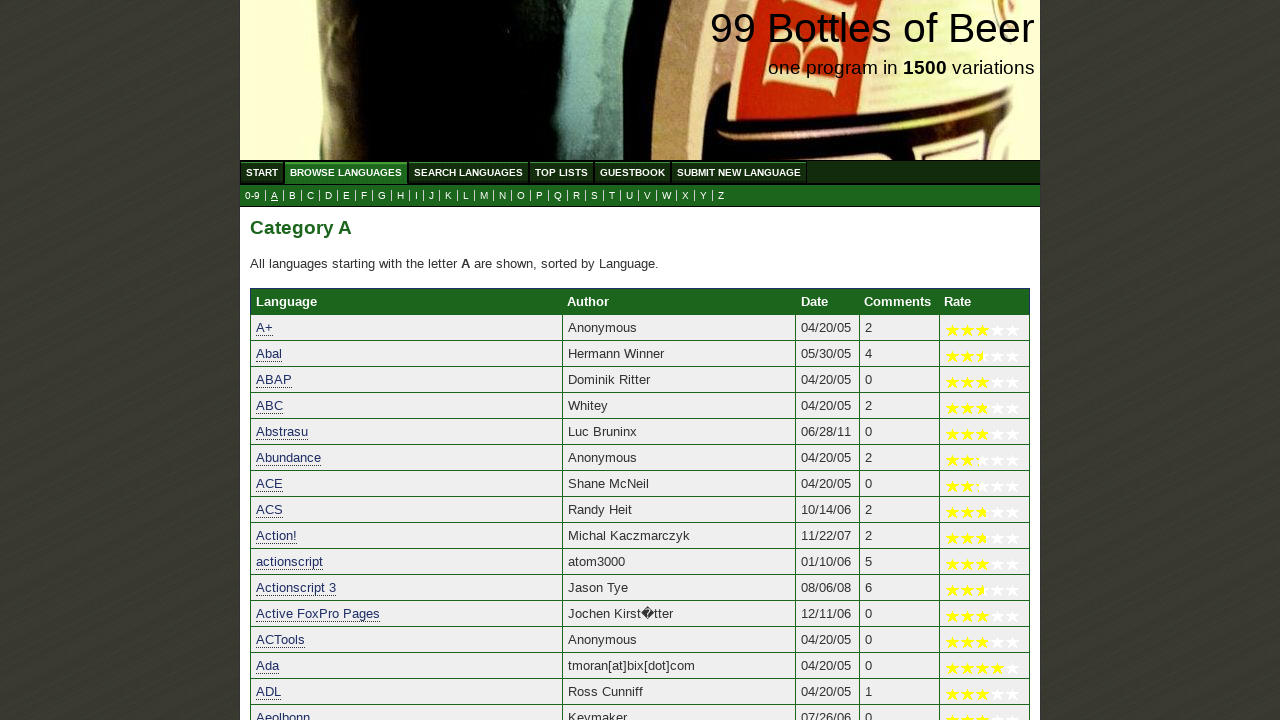

Verified 'aspect' starts with 'a'
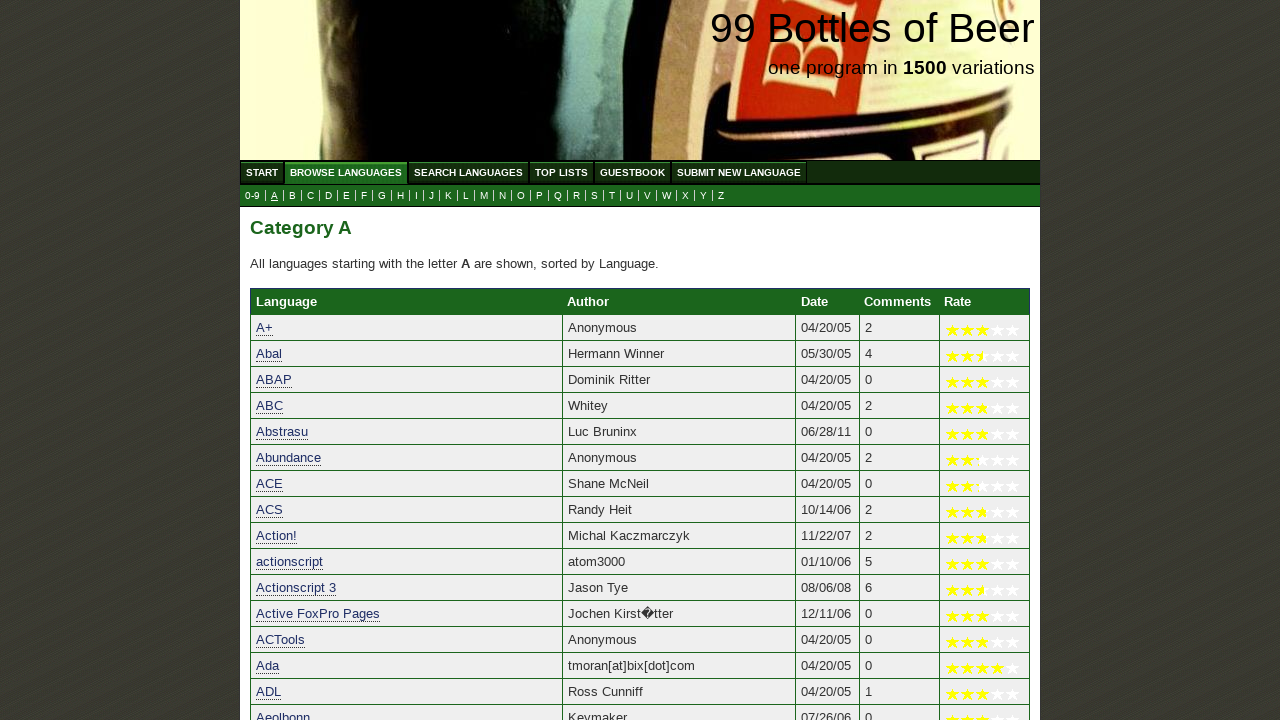

Verified 'aspectj' starts with 'a'
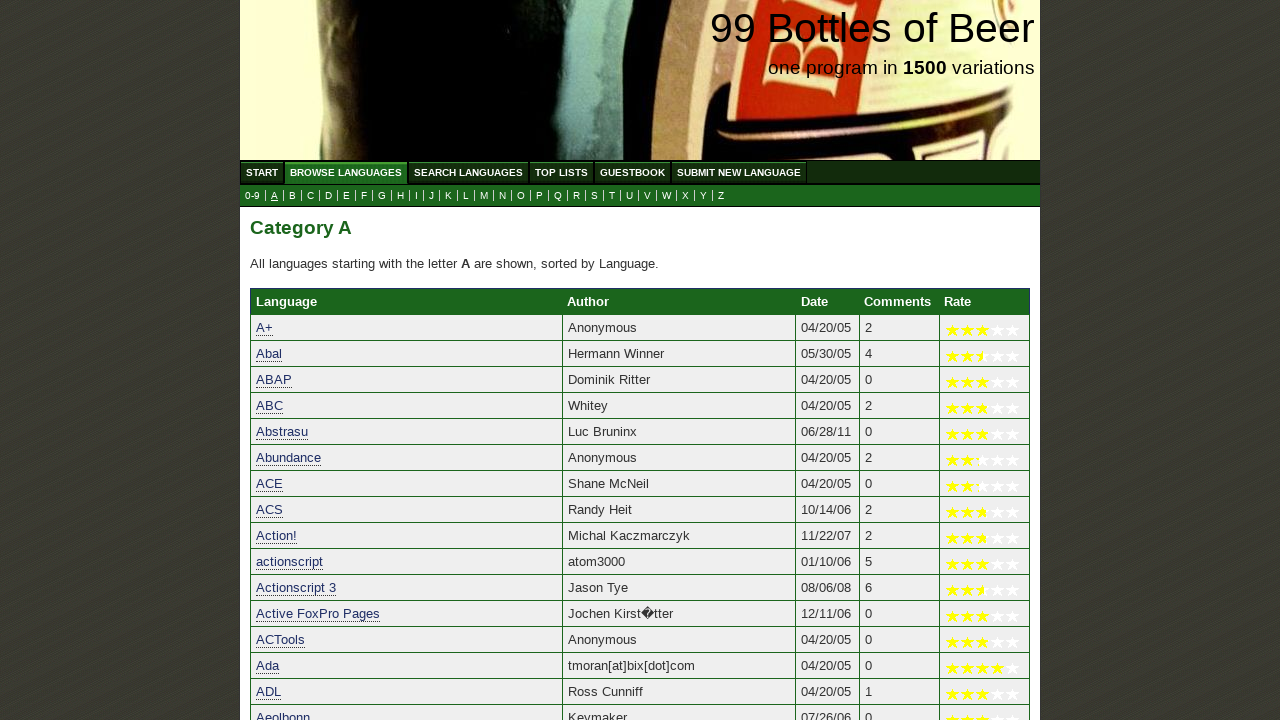

Verified 'assembler' starts with 'a'
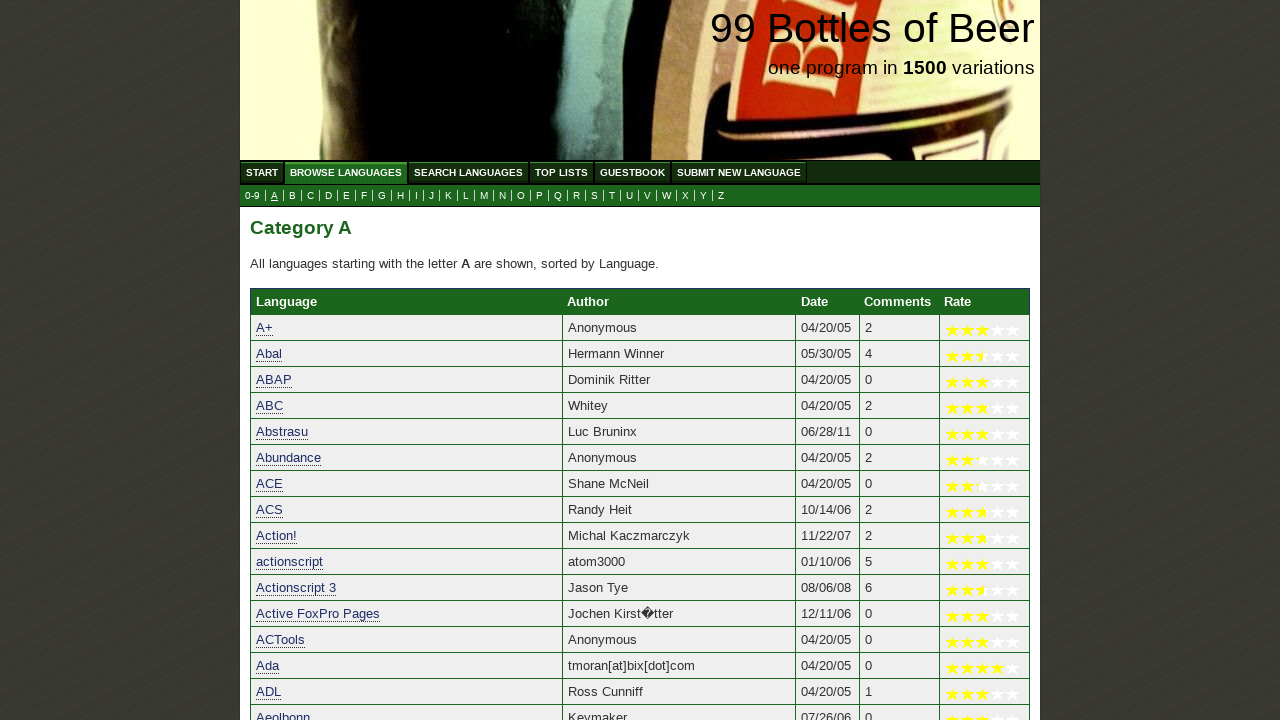

Verified 'assembler (1401 autocoder)' starts with 'a'
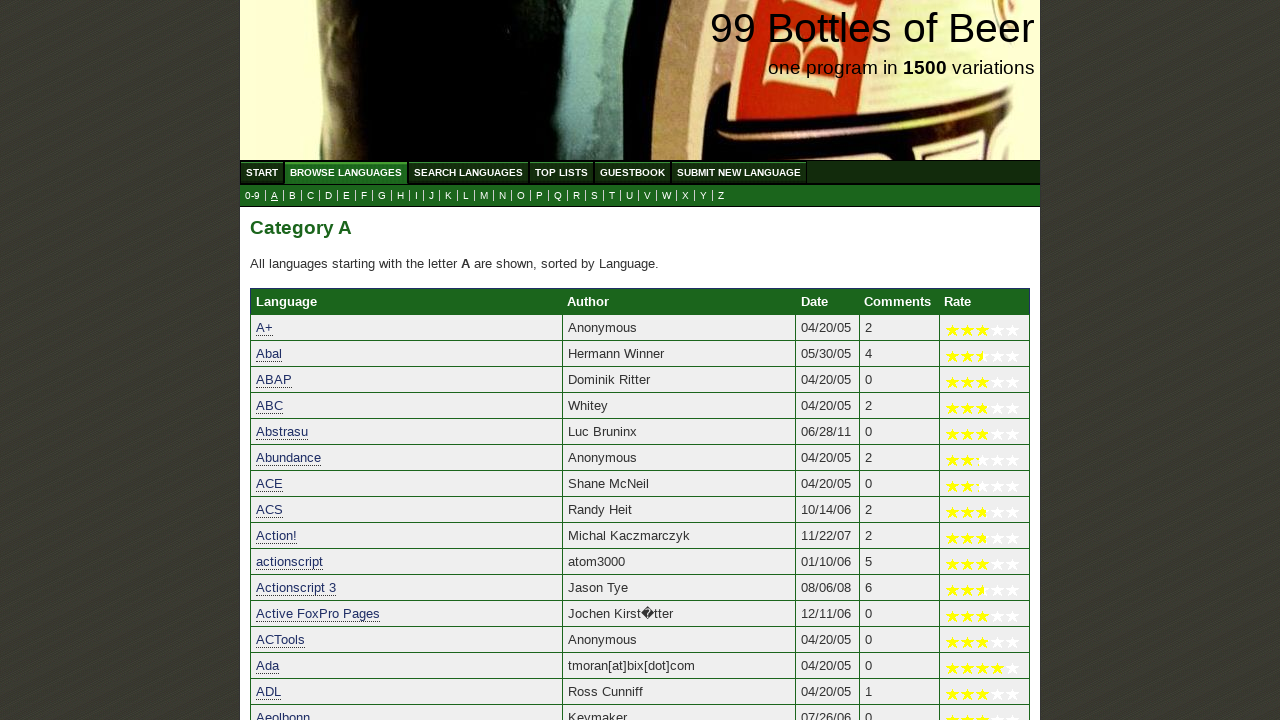

Verified 'assembler (6510)' starts with 'a'
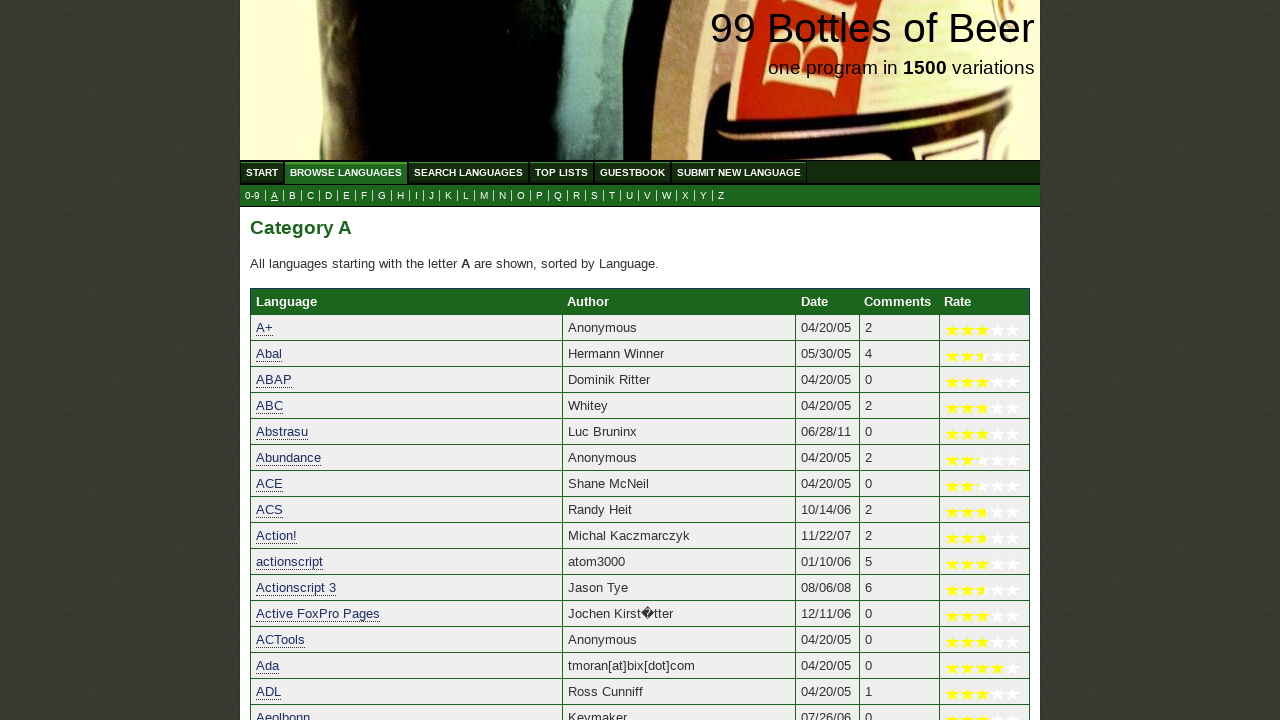

Verified 'assembler (68k)' starts with 'a'
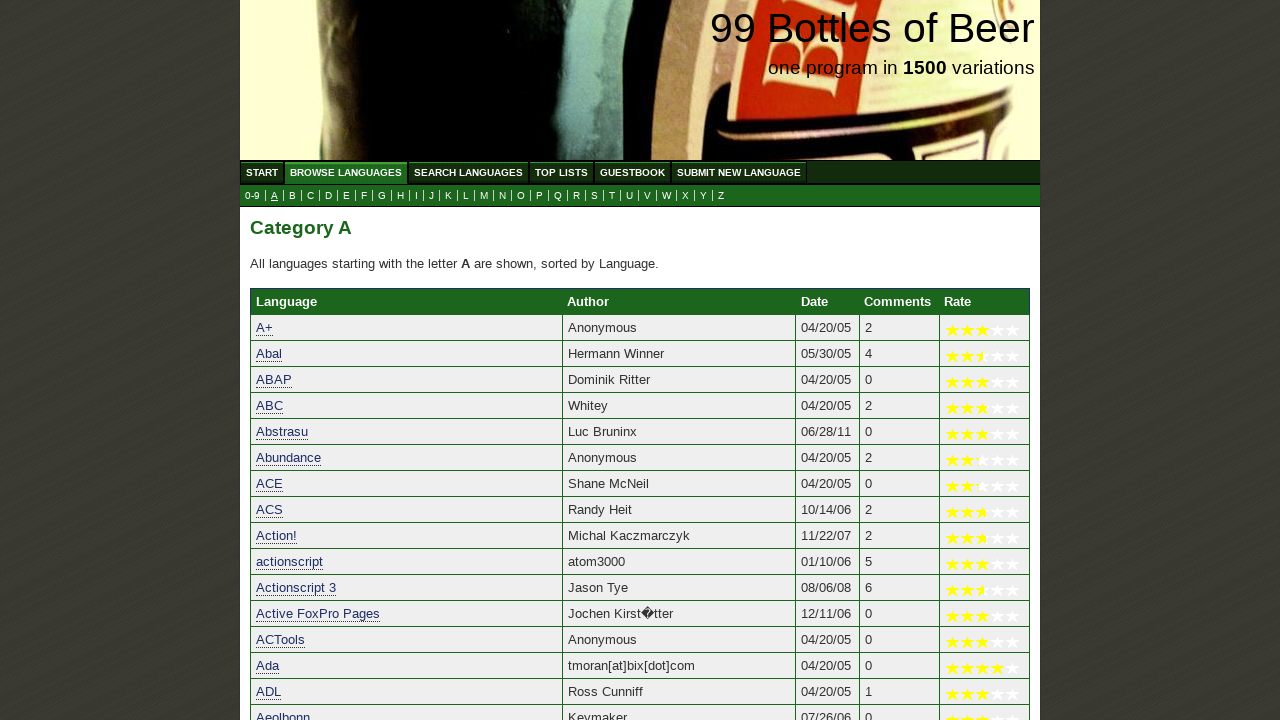

Verified 'assembler (8051)' starts with 'a'
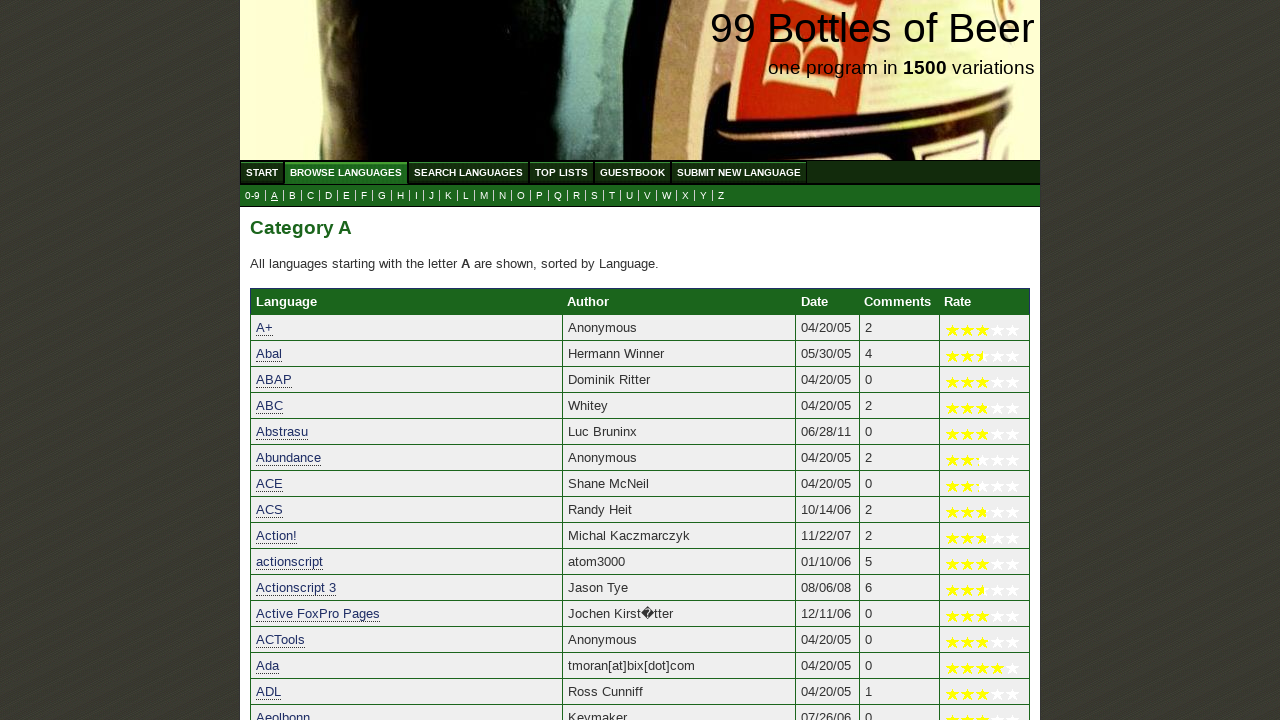

Verified 'assembler (8080)' starts with 'a'
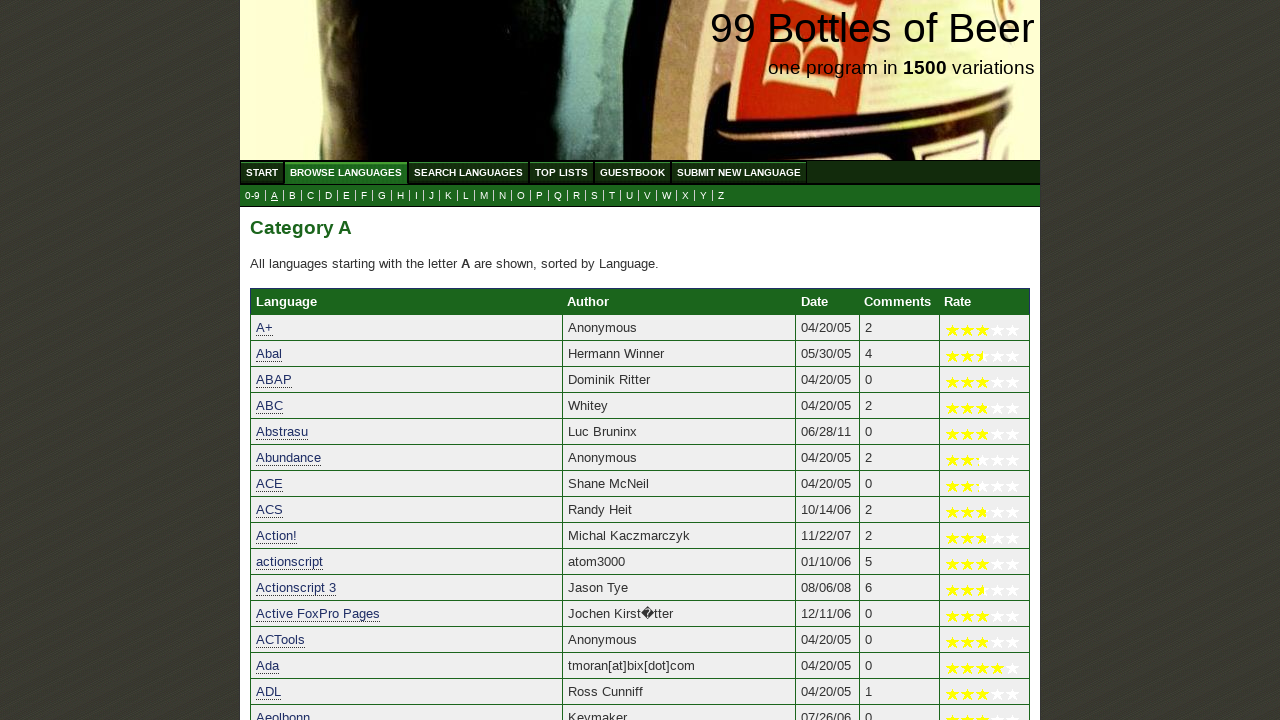

Verified 'assembler (8080/8085)' starts with 'a'
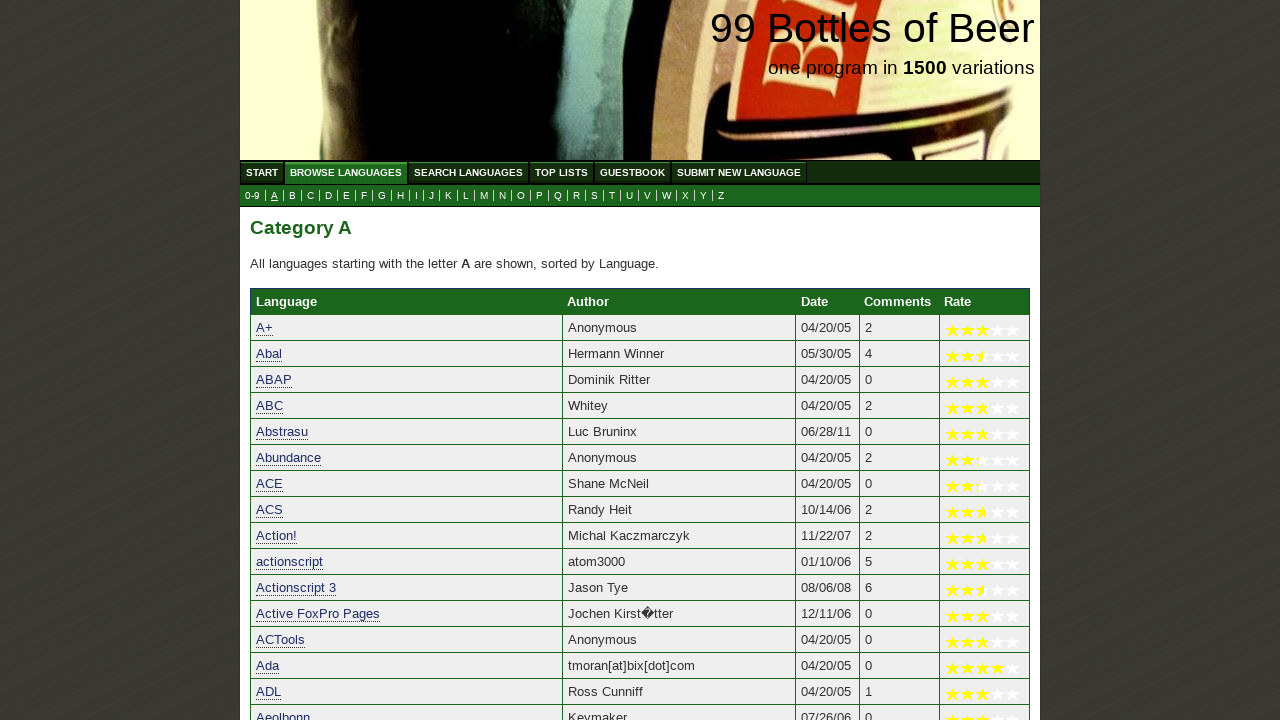

Verified 'assembler (amd64)' starts with 'a'
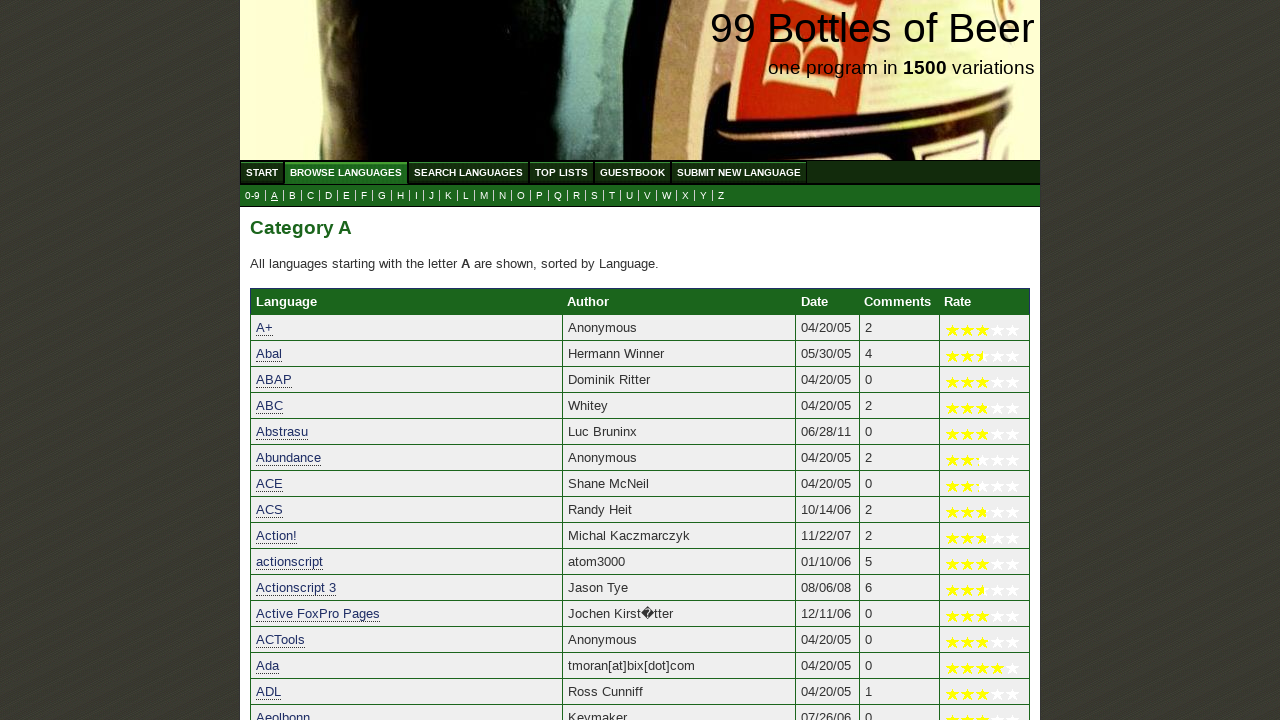

Verified 'assembler (arm)' starts with 'a'
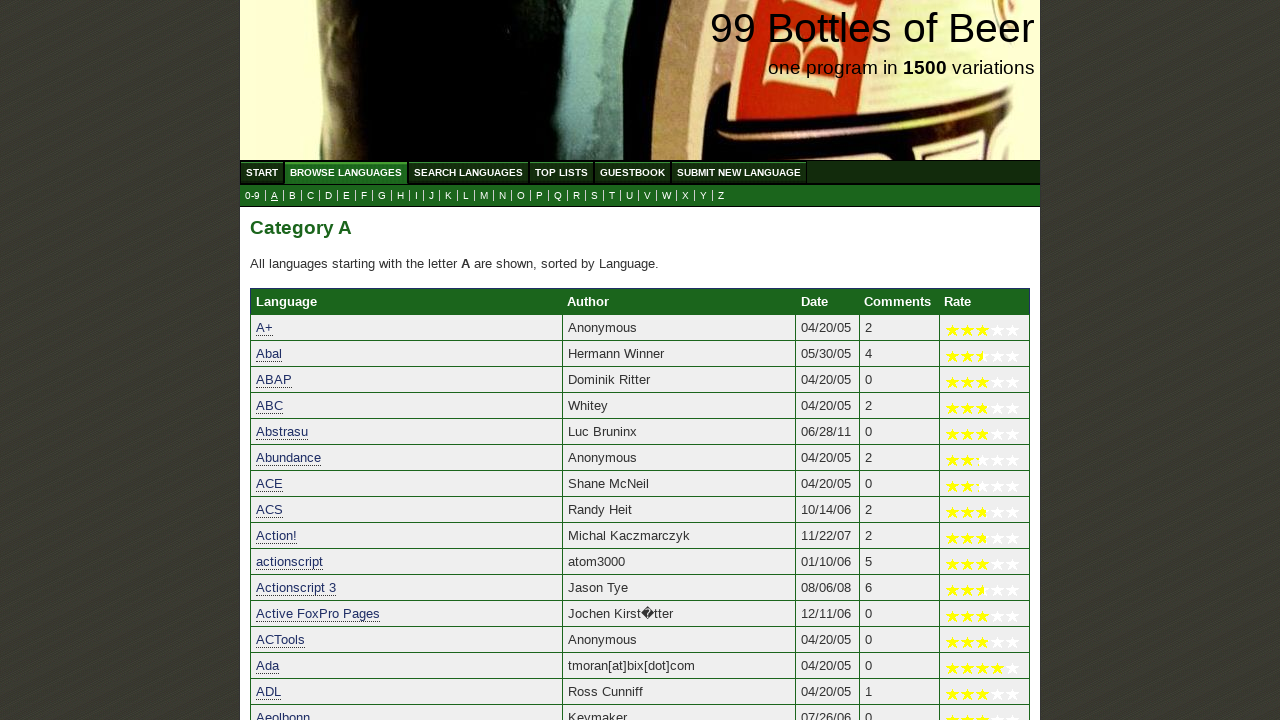

Verified 'assembler (dec pdp-11)' starts with 'a'
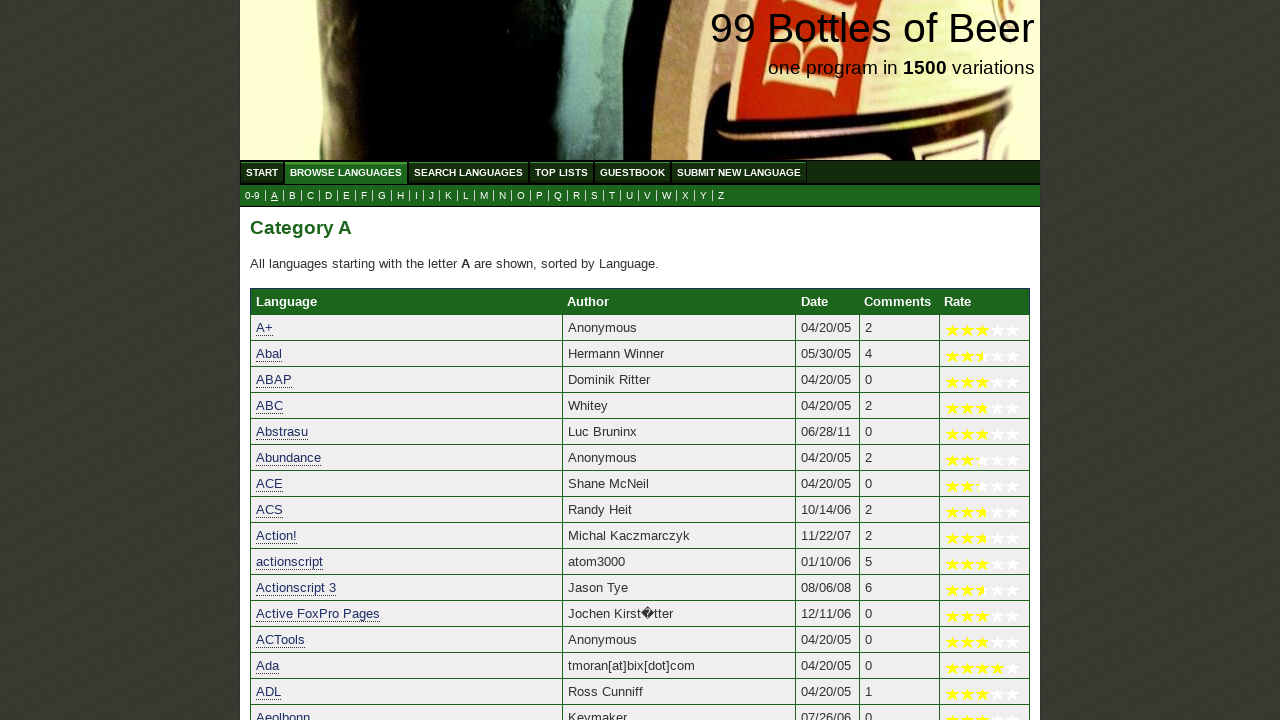

Verified 'assembler (dec vax)' starts with 'a'
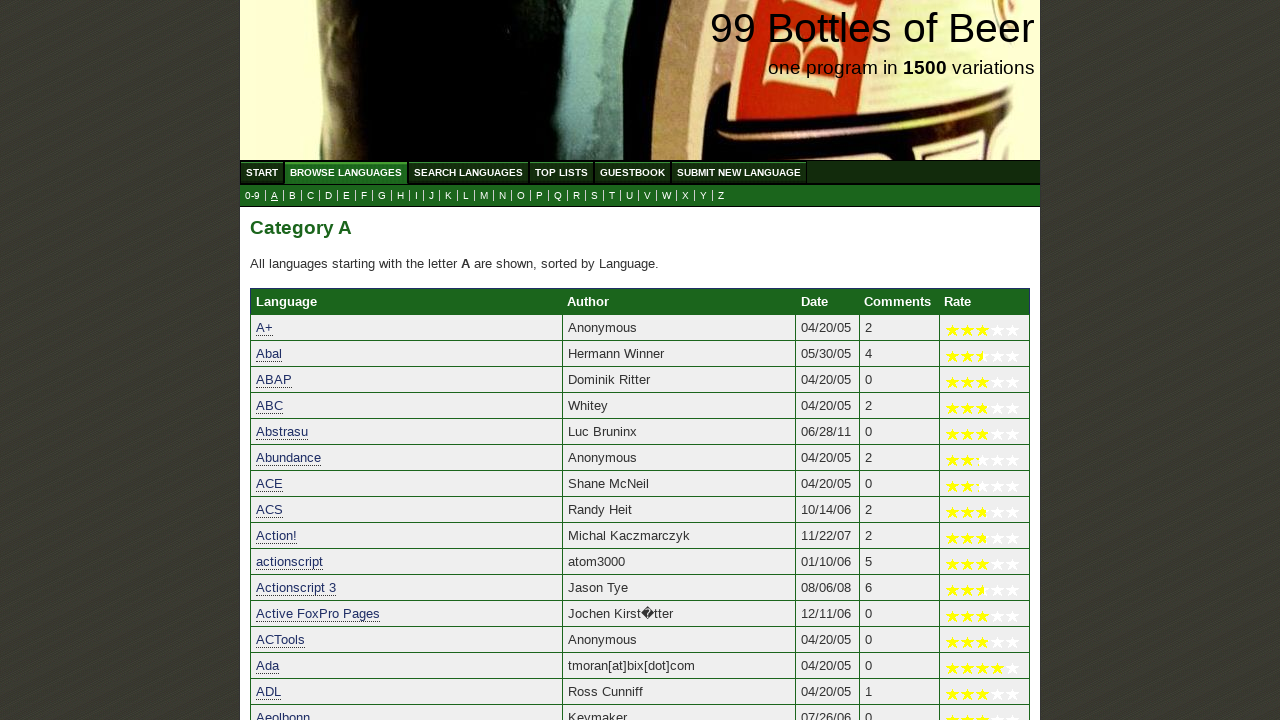

Verified 'assembler (edsac)' starts with 'a'
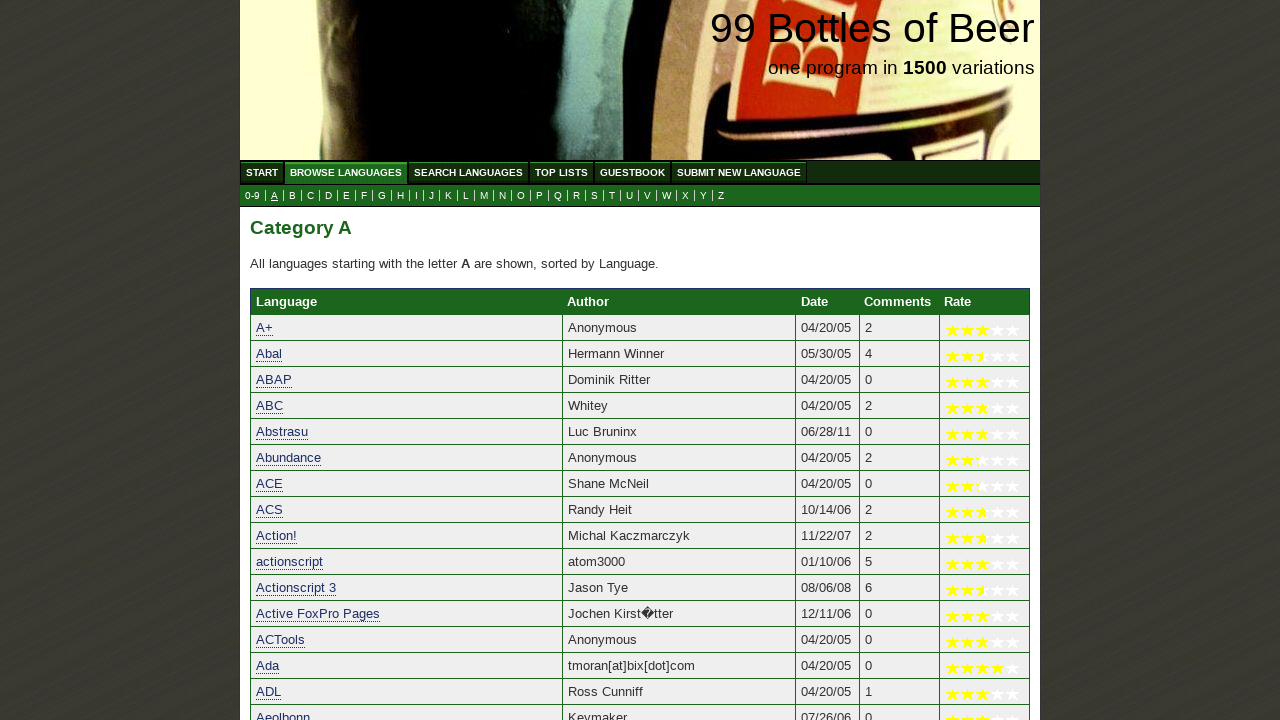

Verified 'assembler (intel 8086)' starts with 'a'
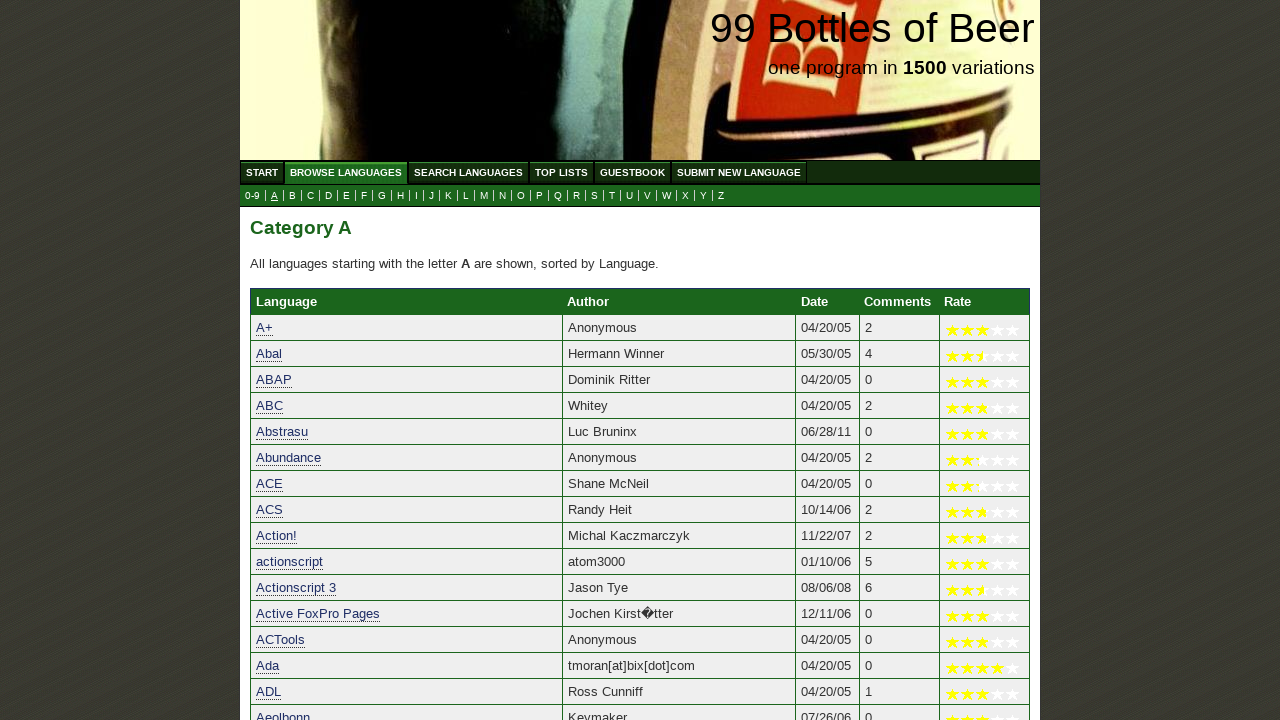

Verified 'assembler (intel x86)' starts with 'a'
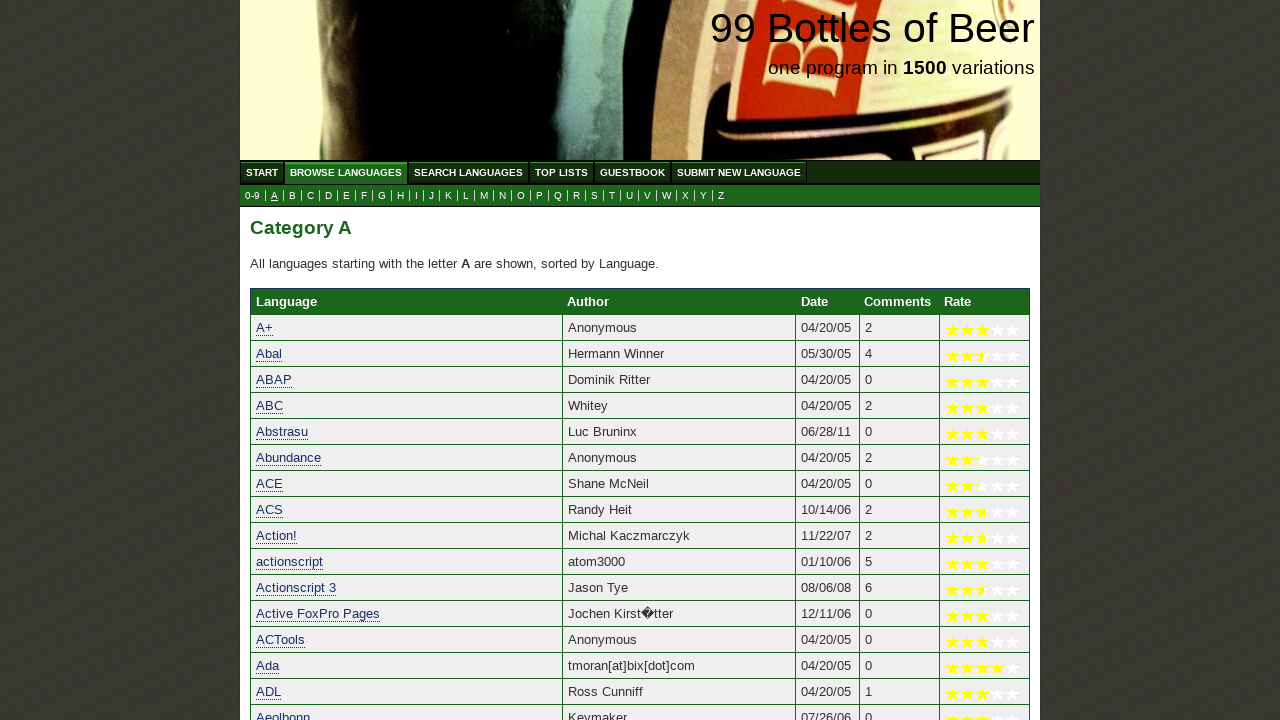

Verified 'assembler (mips)' starts with 'a'
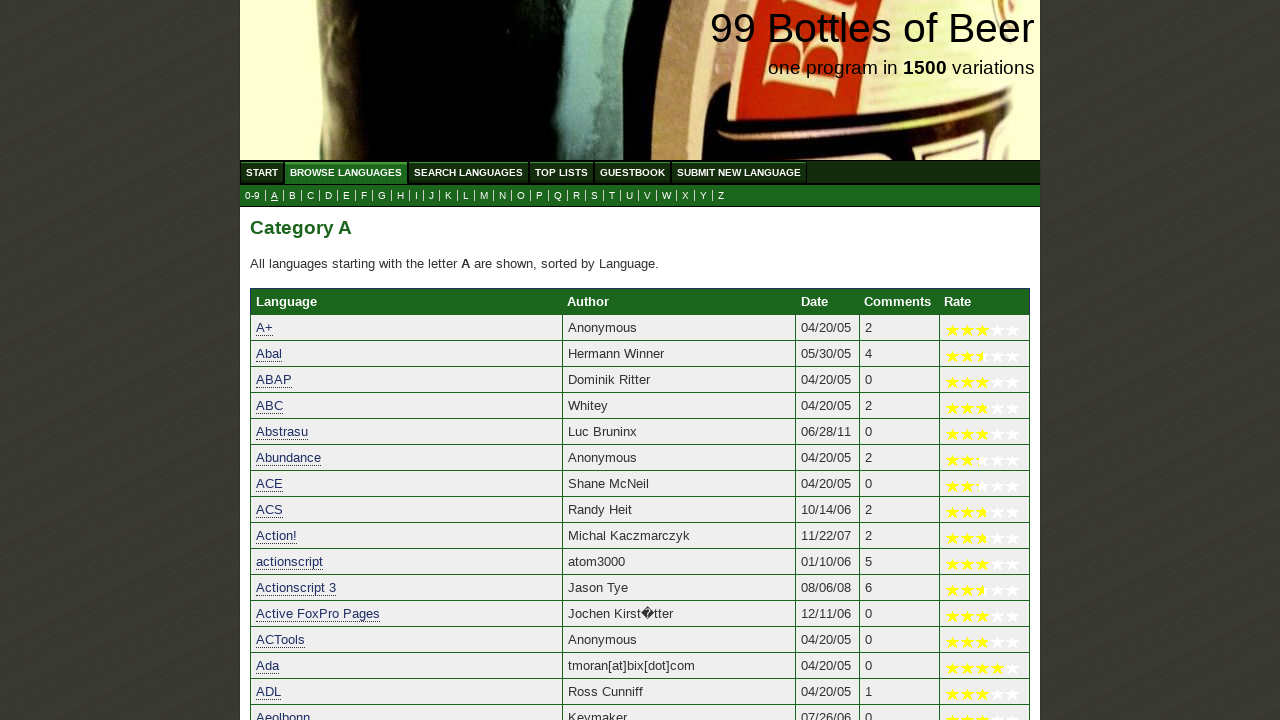

Verified 'assembler (motorola 6809)' starts with 'a'
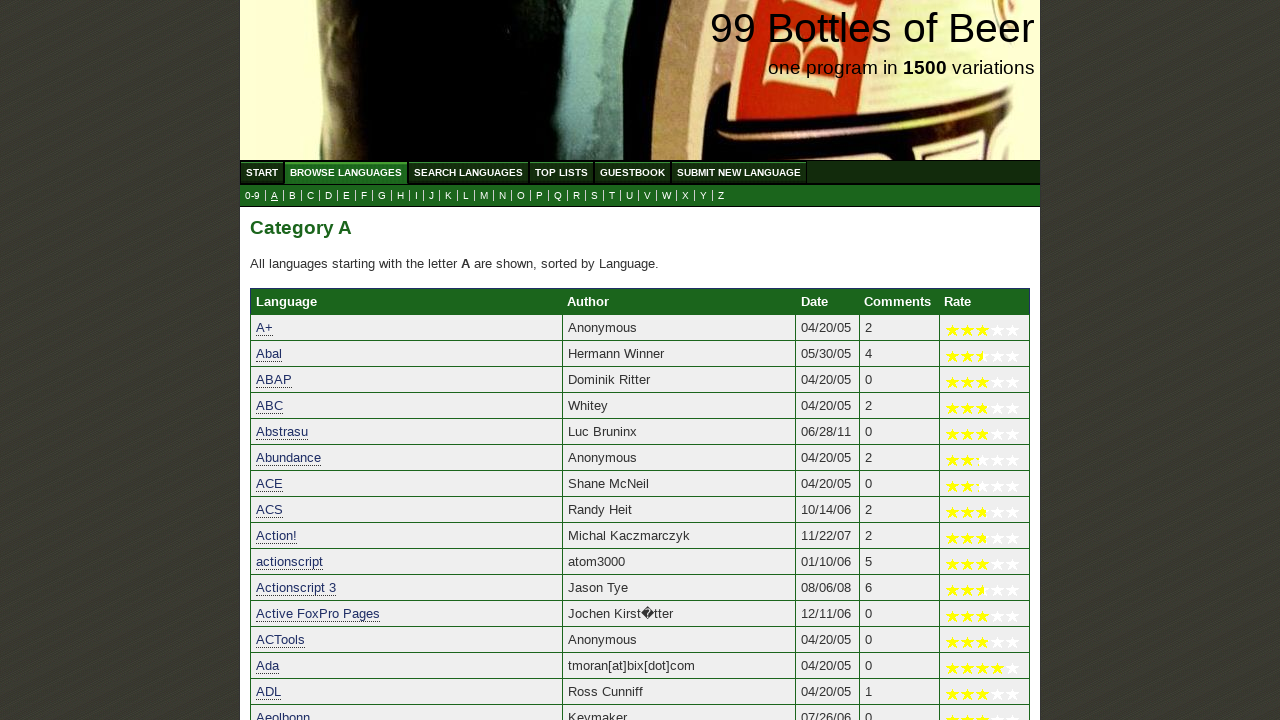

Verified 'assembler (pa-risc)' starts with 'a'
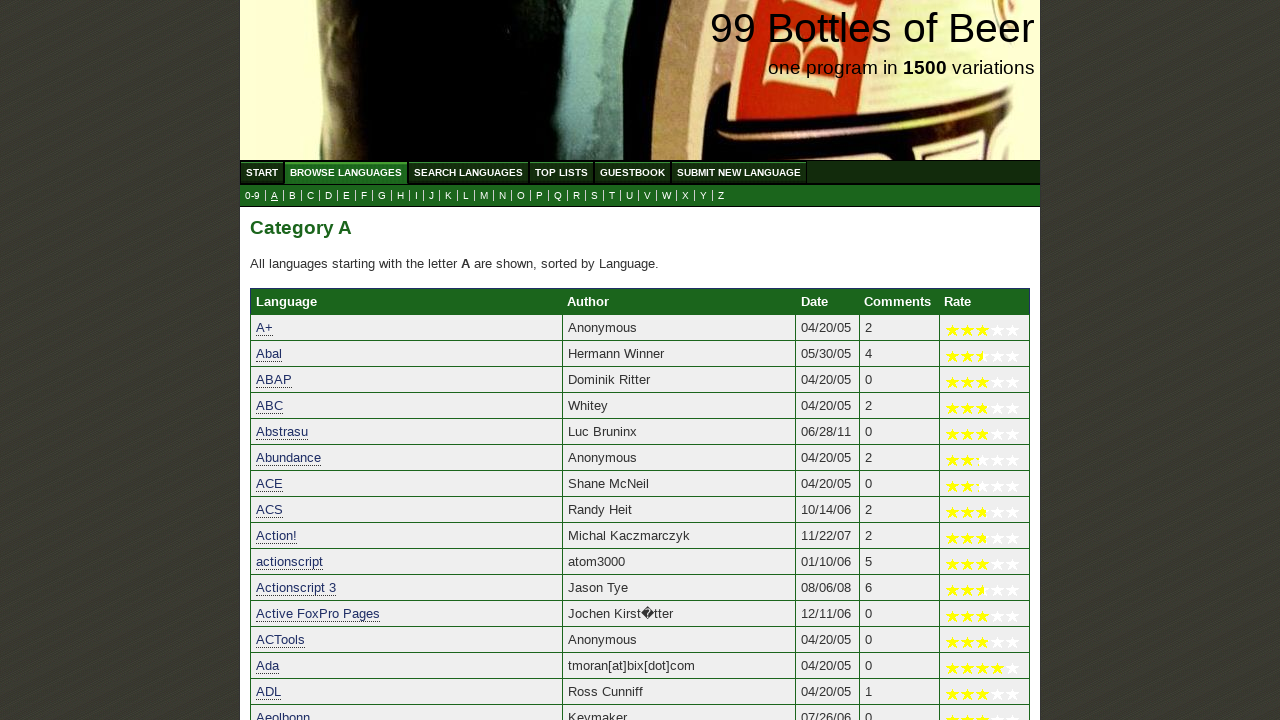

Verified 'assembler (pic/14bit)' starts with 'a'
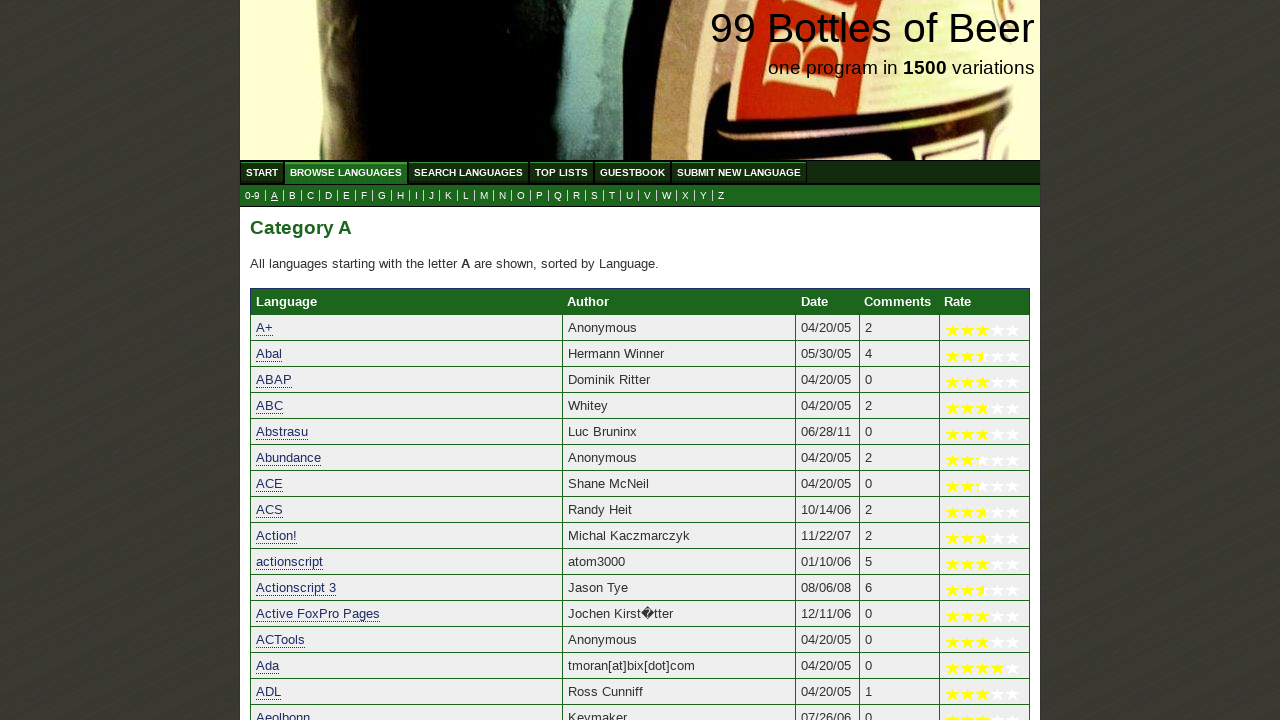

Verified 'assembler (powerpc)' starts with 'a'
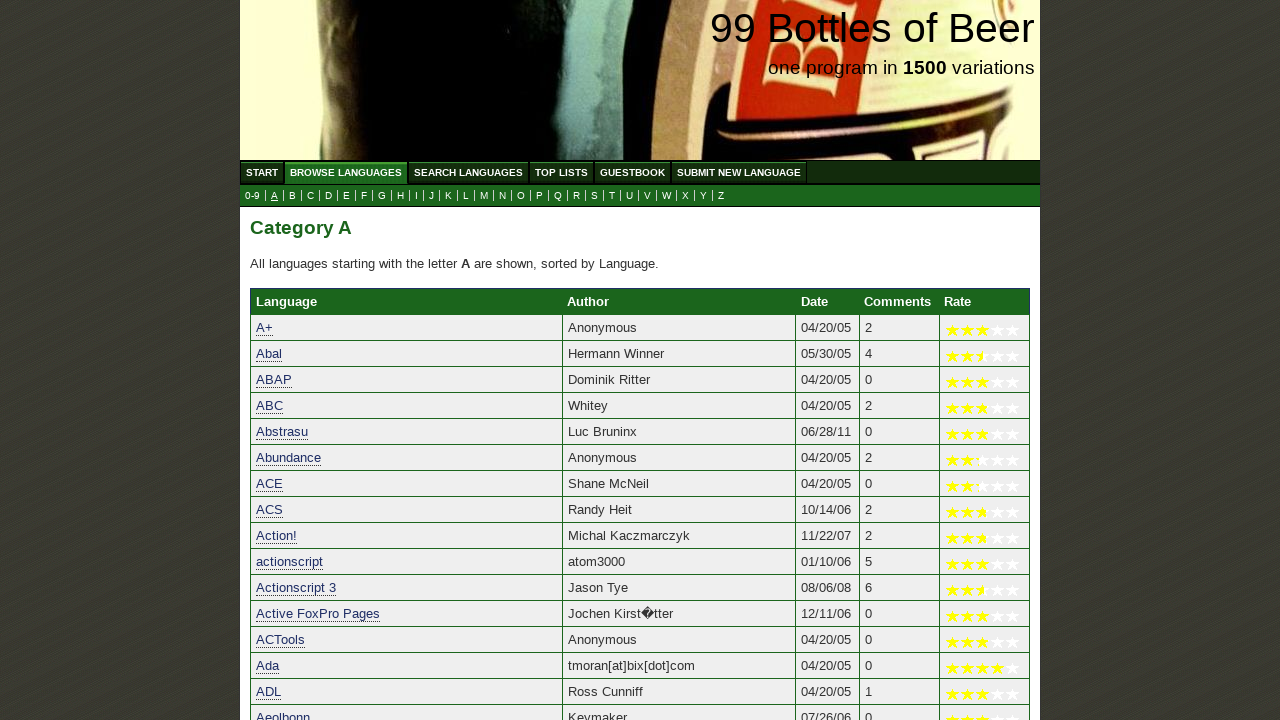

Verified 'assembler (s/390)' starts with 'a'
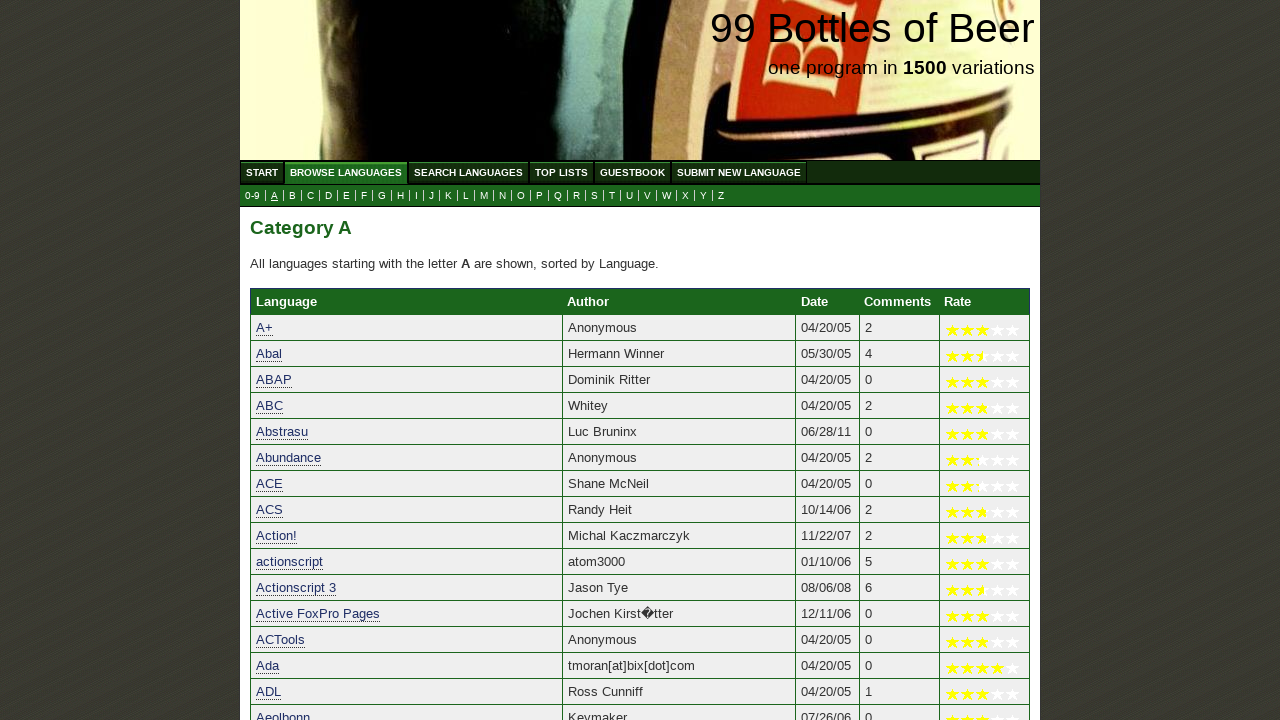

Verified 'assembler (singer friden system 10)' starts with 'a'
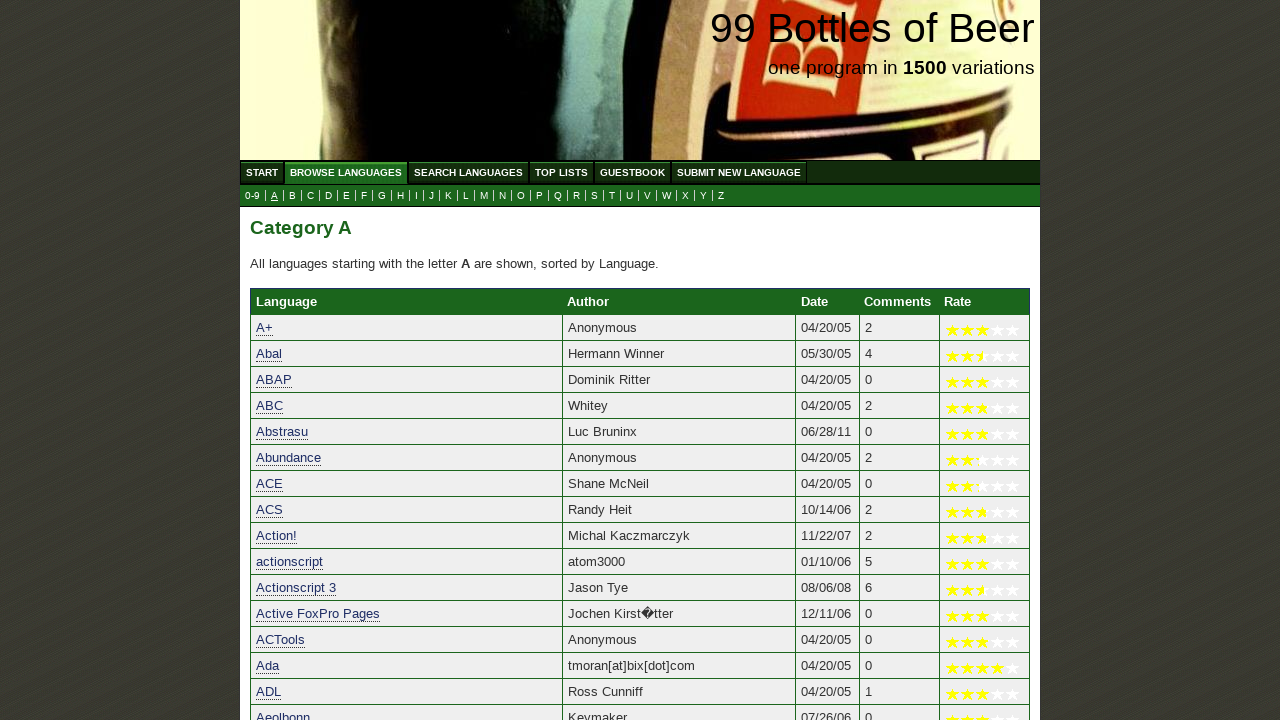

Verified 'assembler (sparc)' starts with 'a'
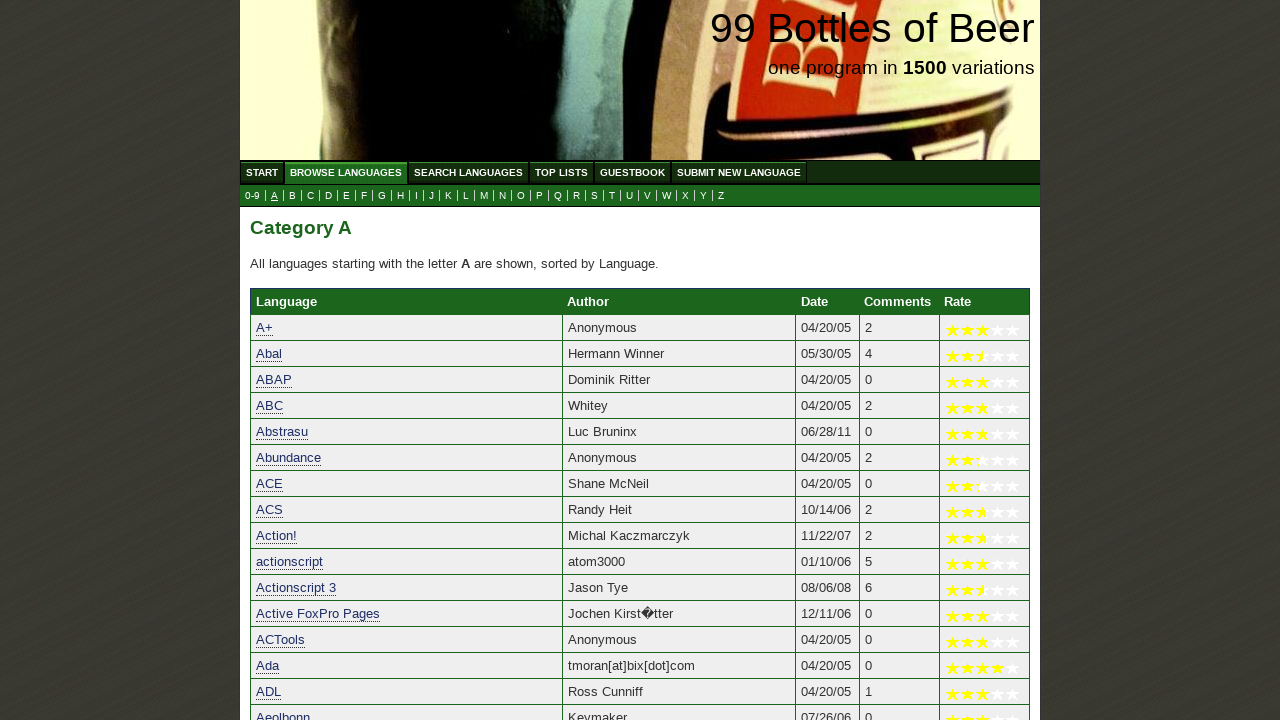

Verified 'assembler (system/370)' starts with 'a'
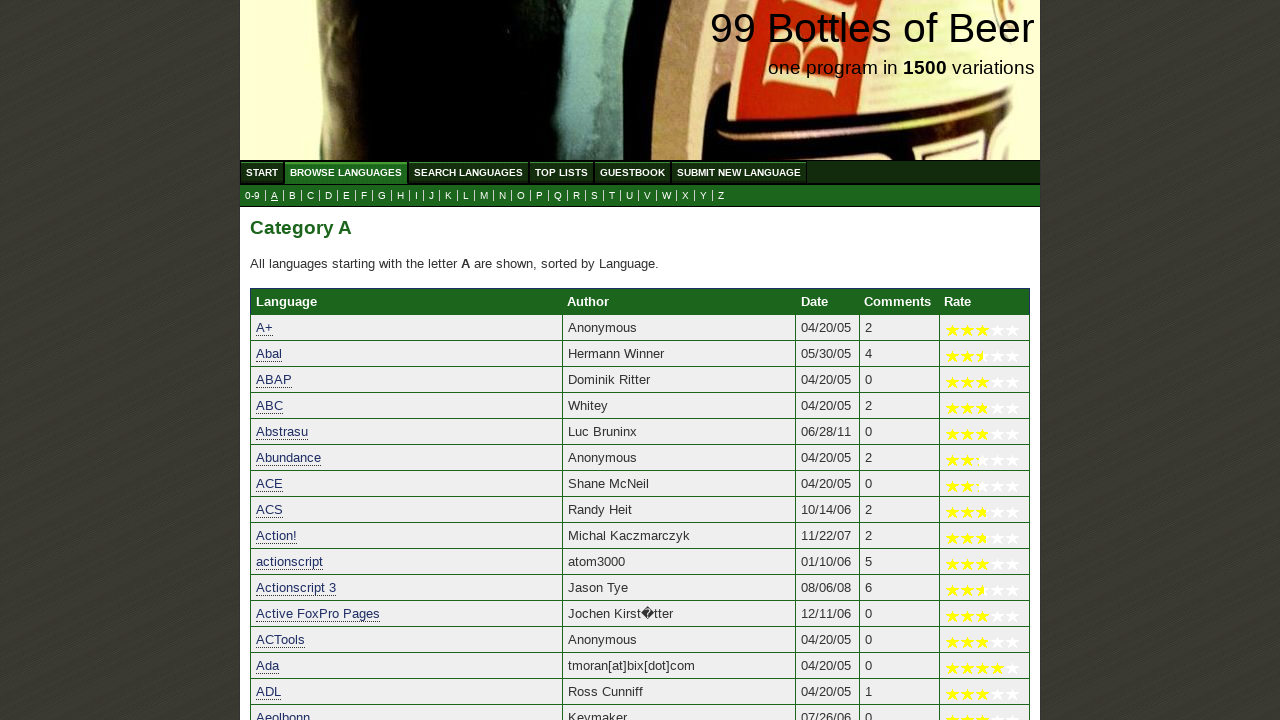

Verified 'assembler (udvm)' starts with 'a'
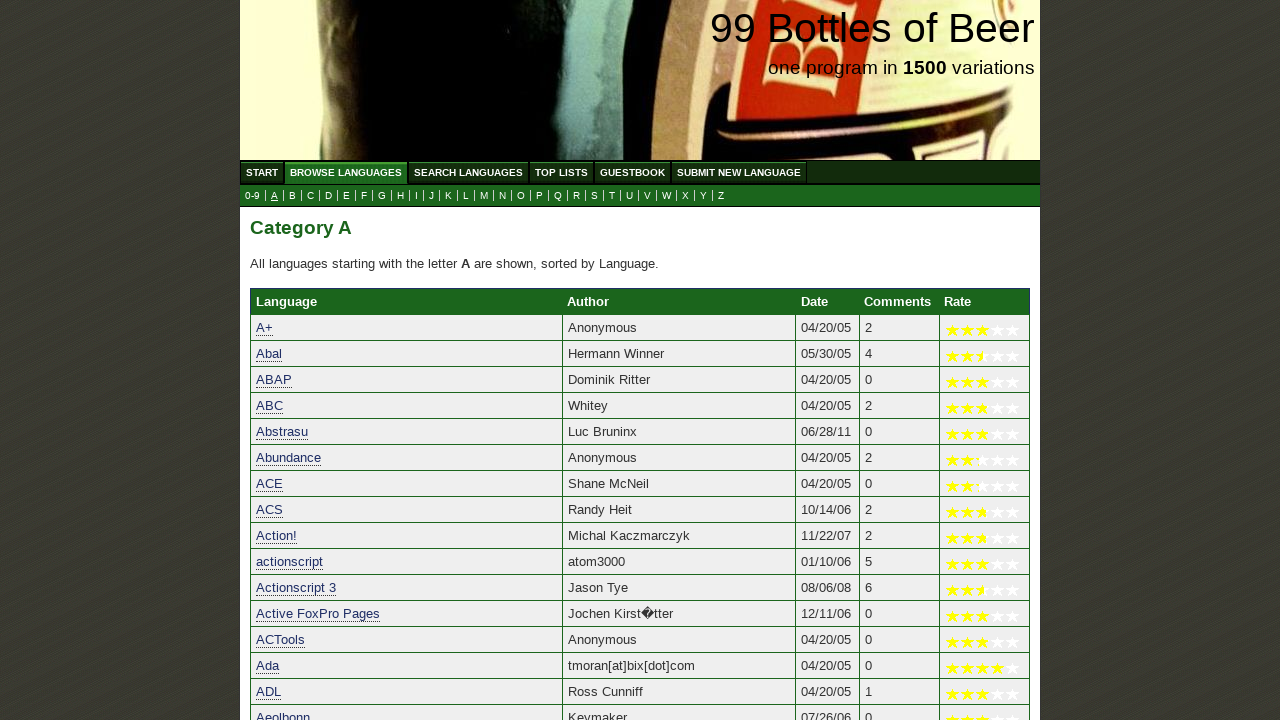

Verified 'assembler (z80)' starts with 'a'
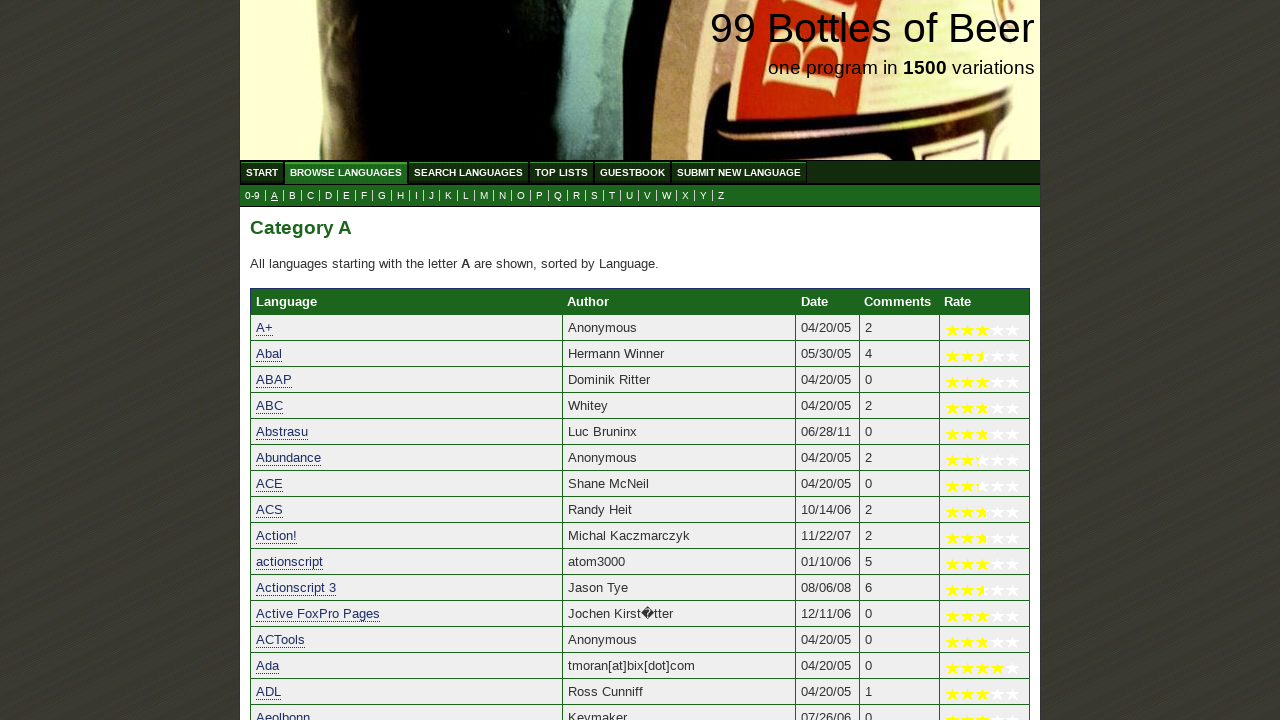

Verified 'assembler x86 (tasm flavour)' starts with 'a'
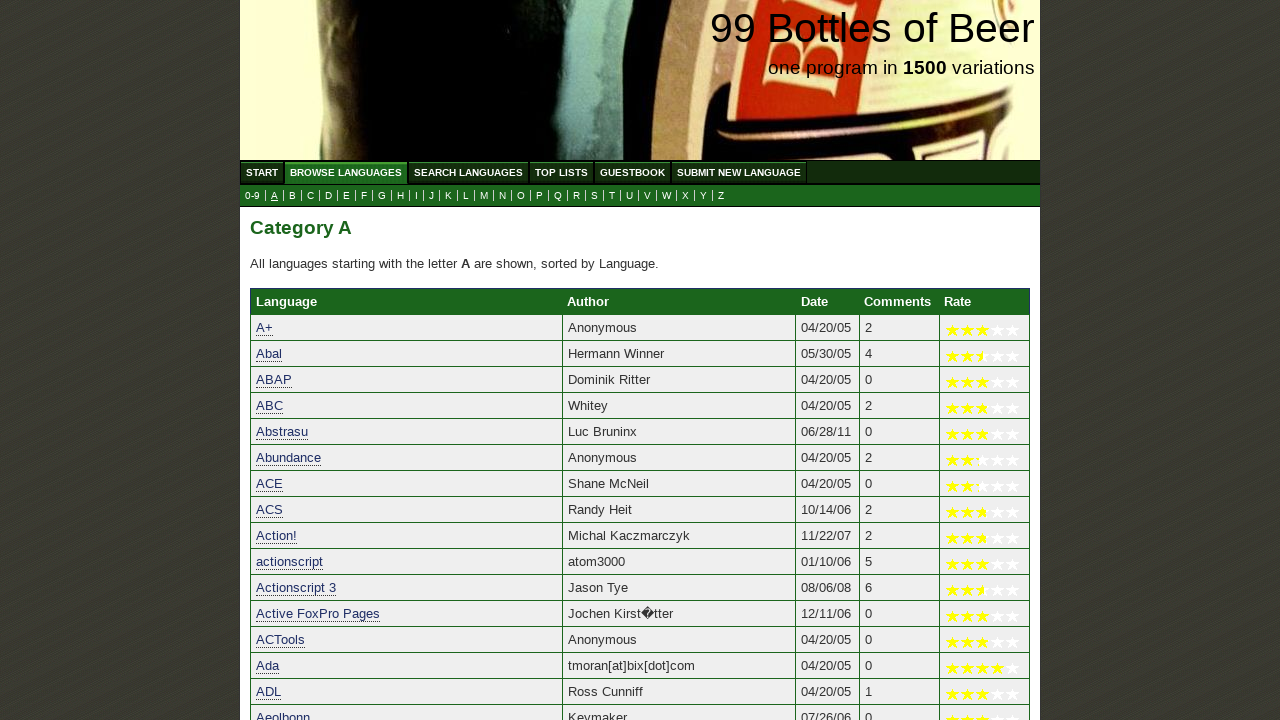

Verified 'asterix' starts with 'a'
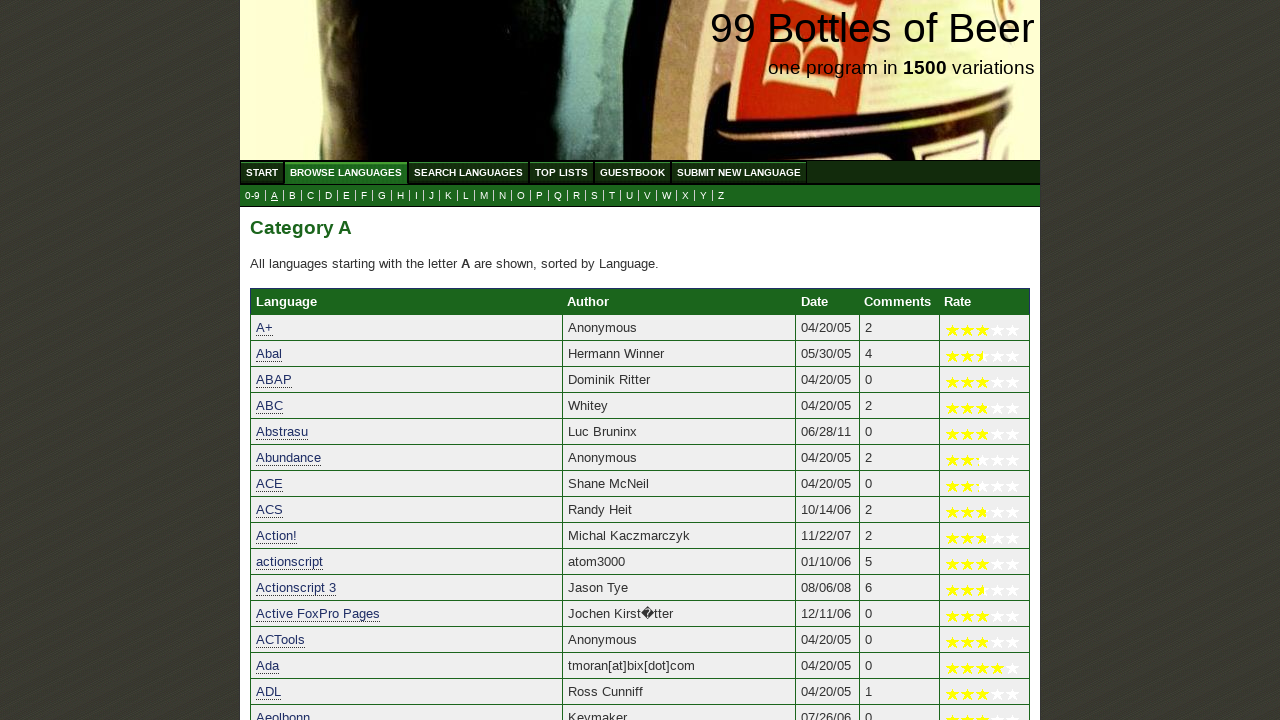

Verified 'asymptote' starts with 'a'
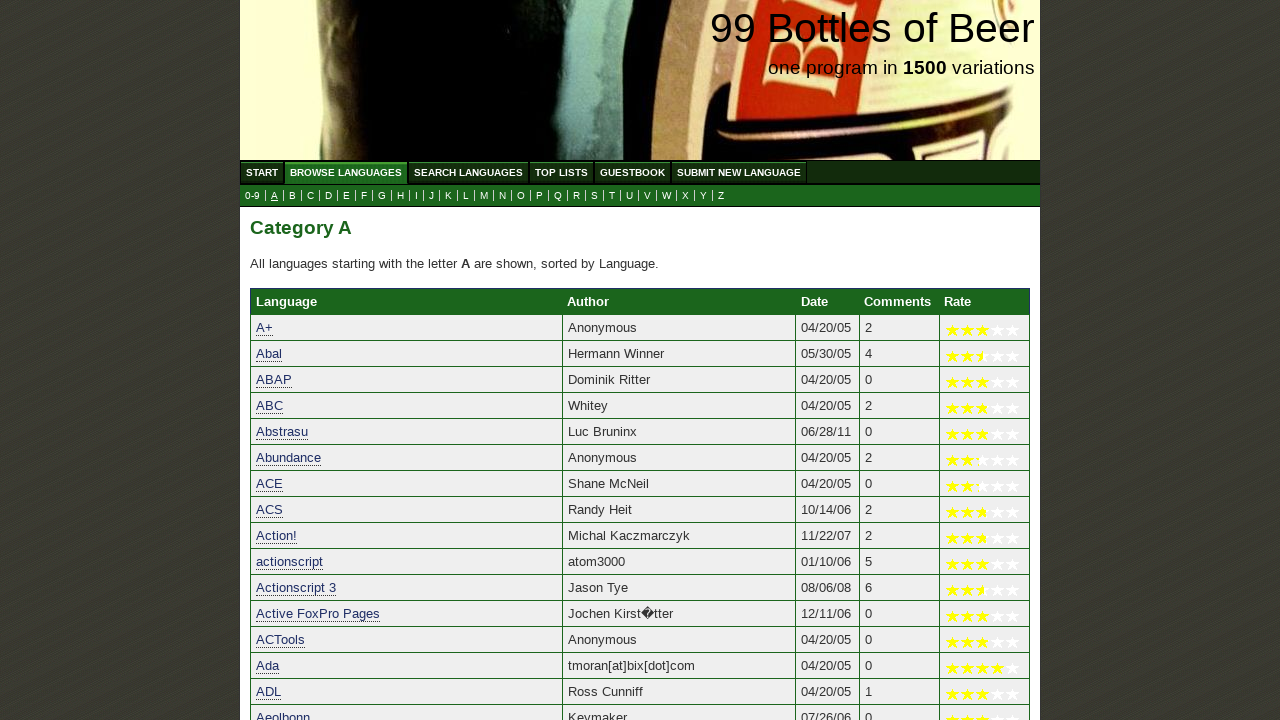

Verified 'aurora' starts with 'a'
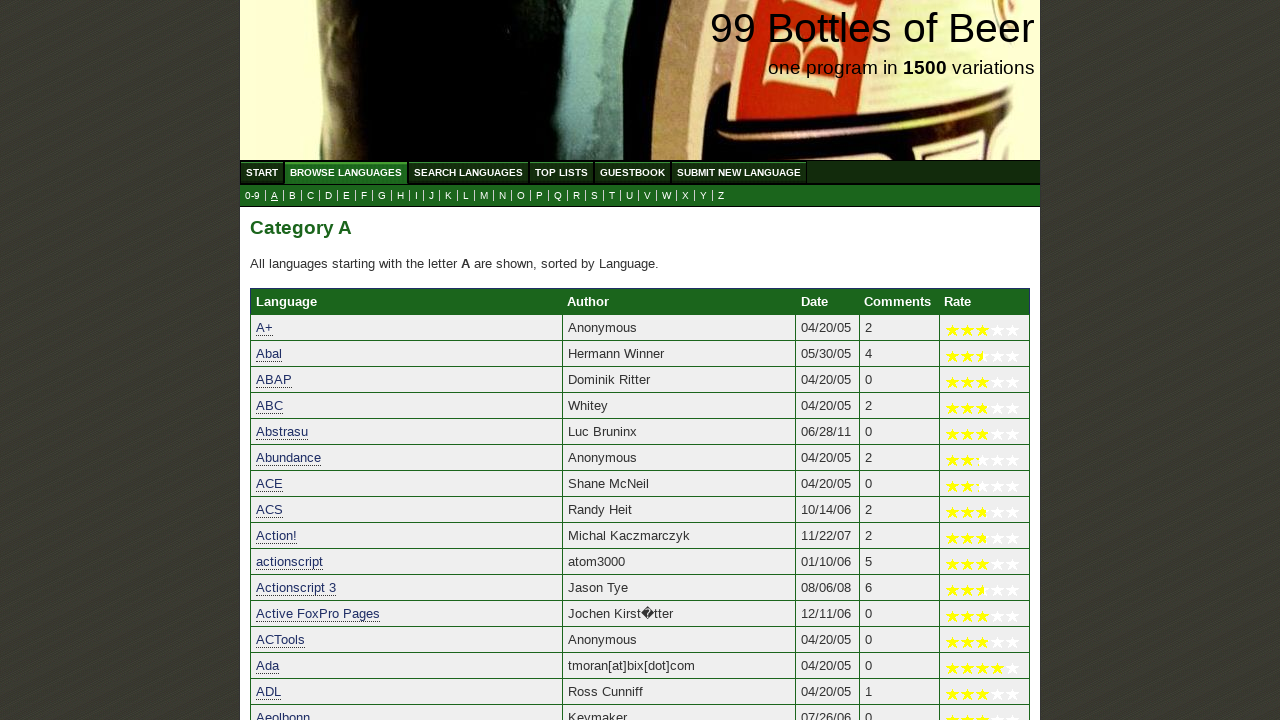

Verified 'aurora macro language (aml)' starts with 'a'
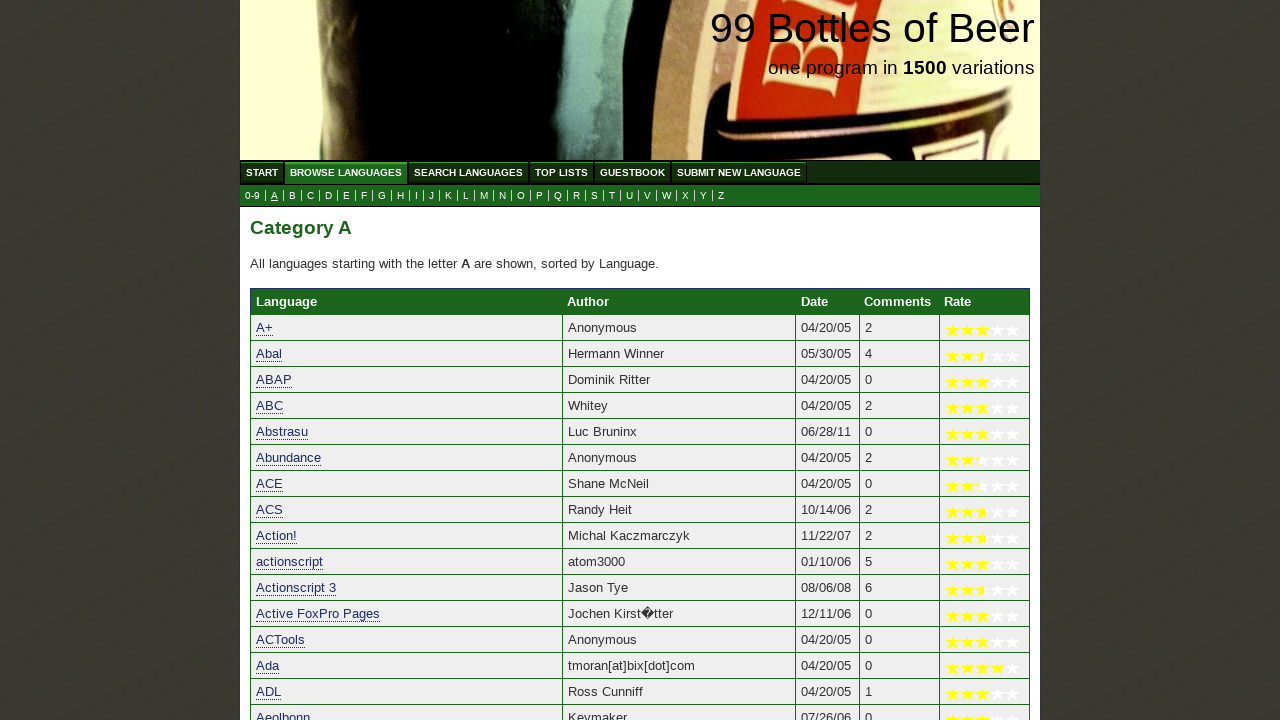

Verified 'autohotkey' starts with 'a'
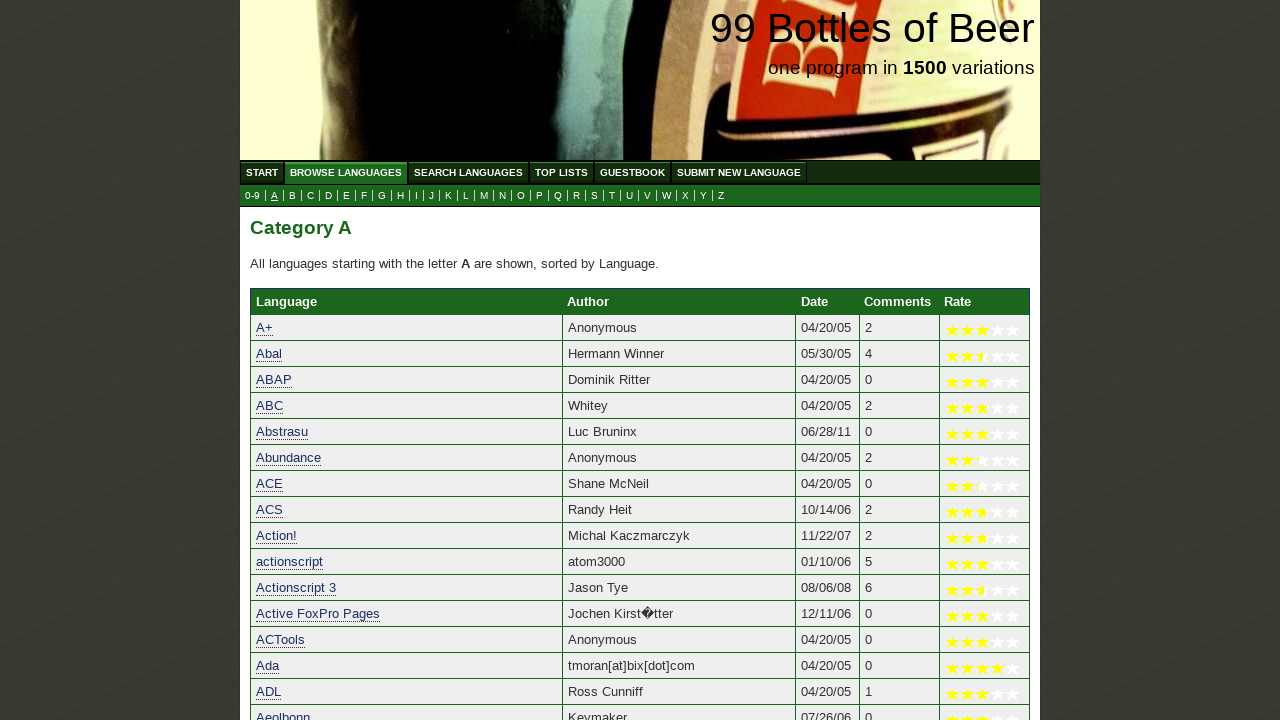

Verified 'autoit' starts with 'a'
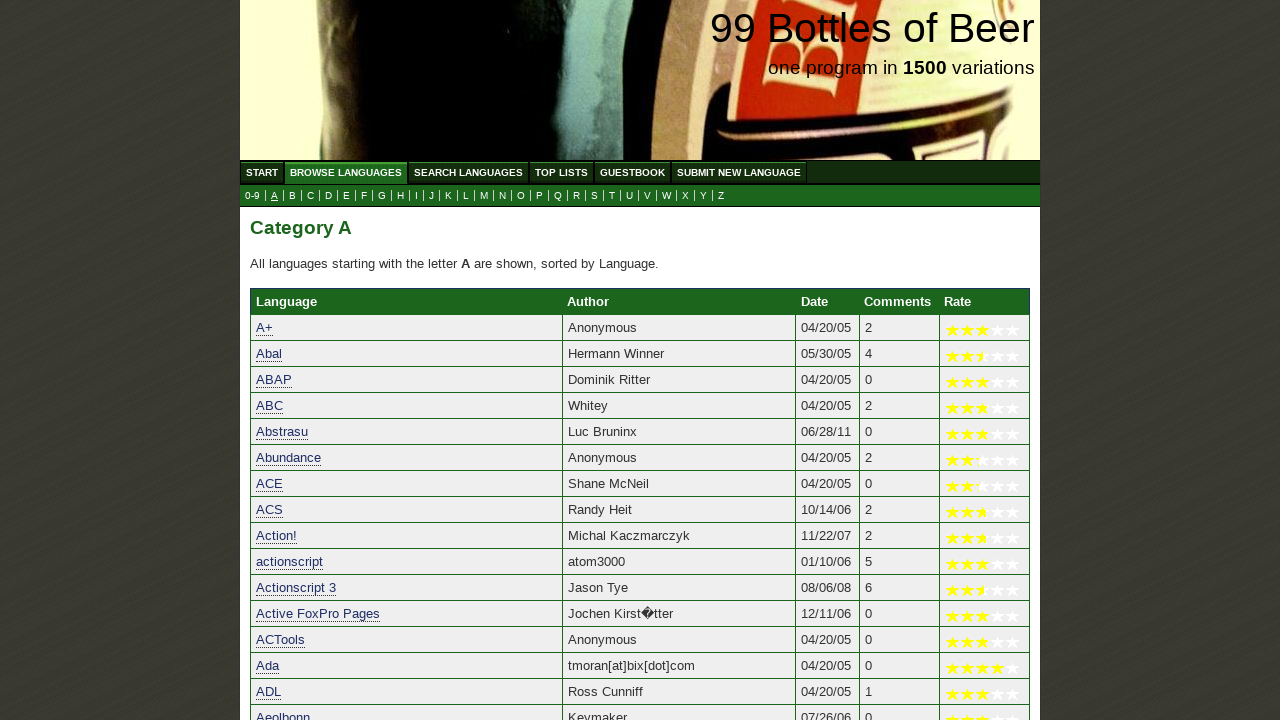

Verified 'autolisp' starts with 'a'
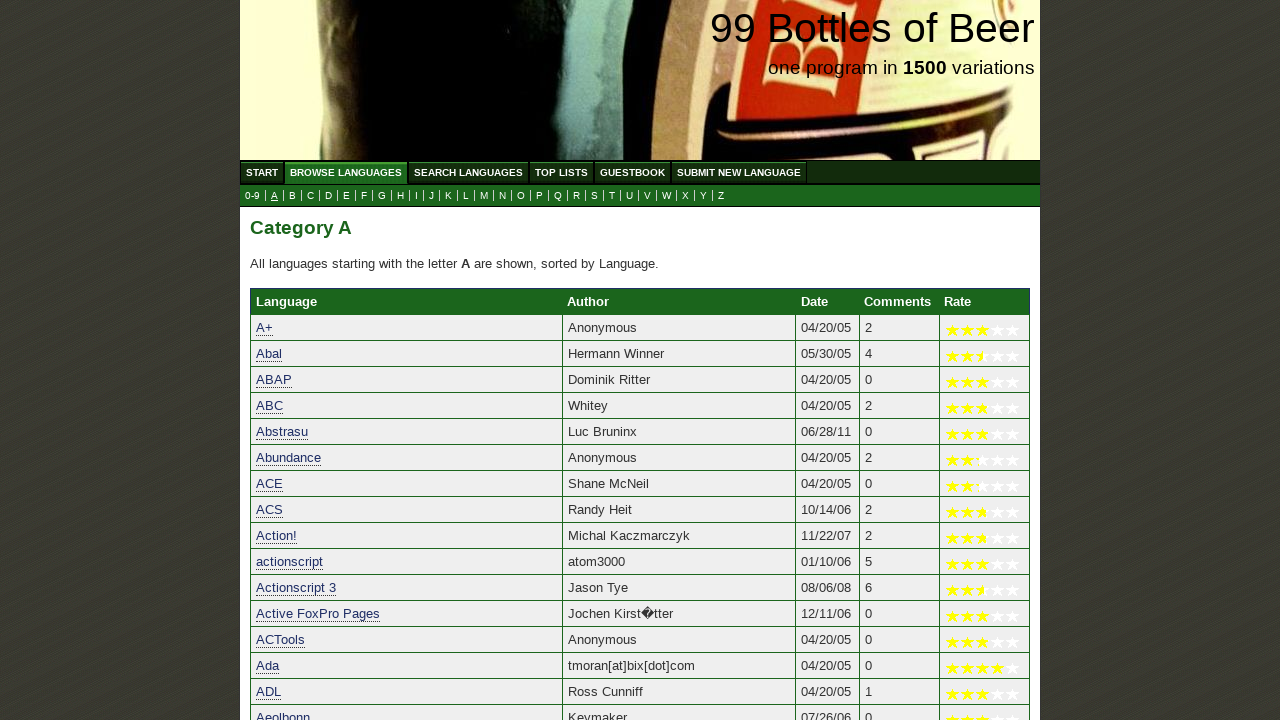

Verified 'avenue' starts with 'a'
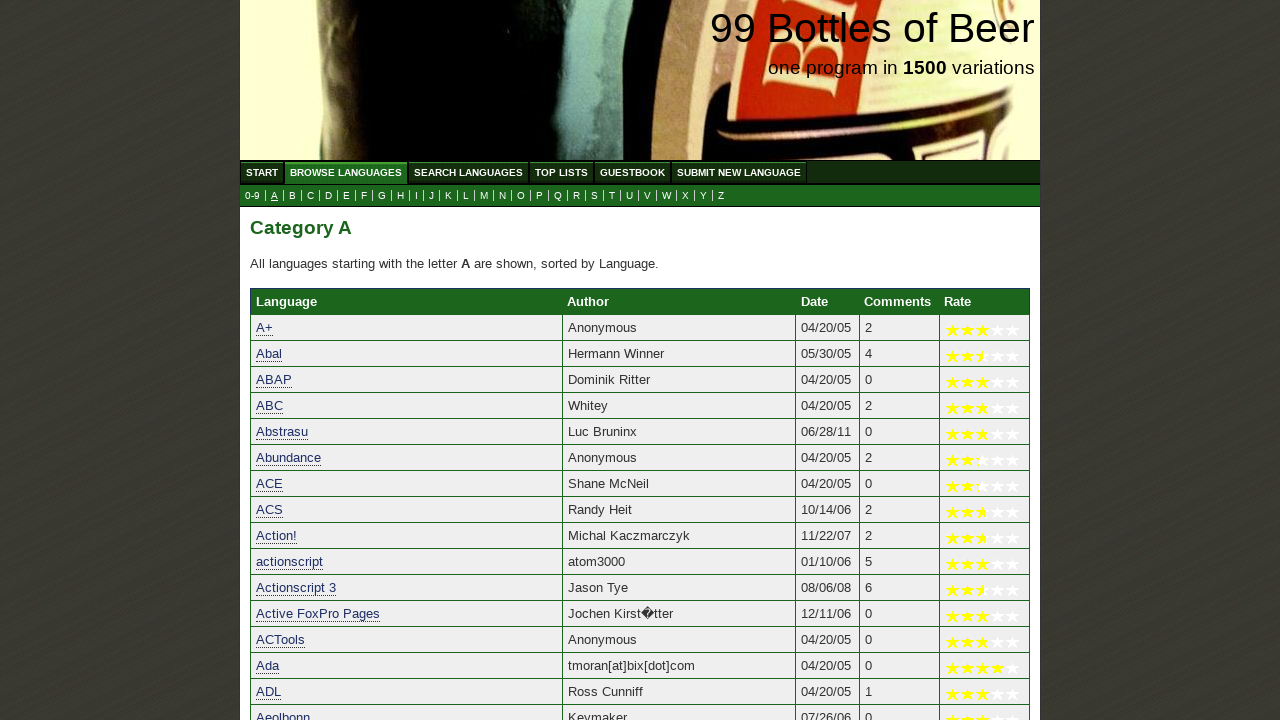

Verified 'aviarc workflow' starts with 'a'
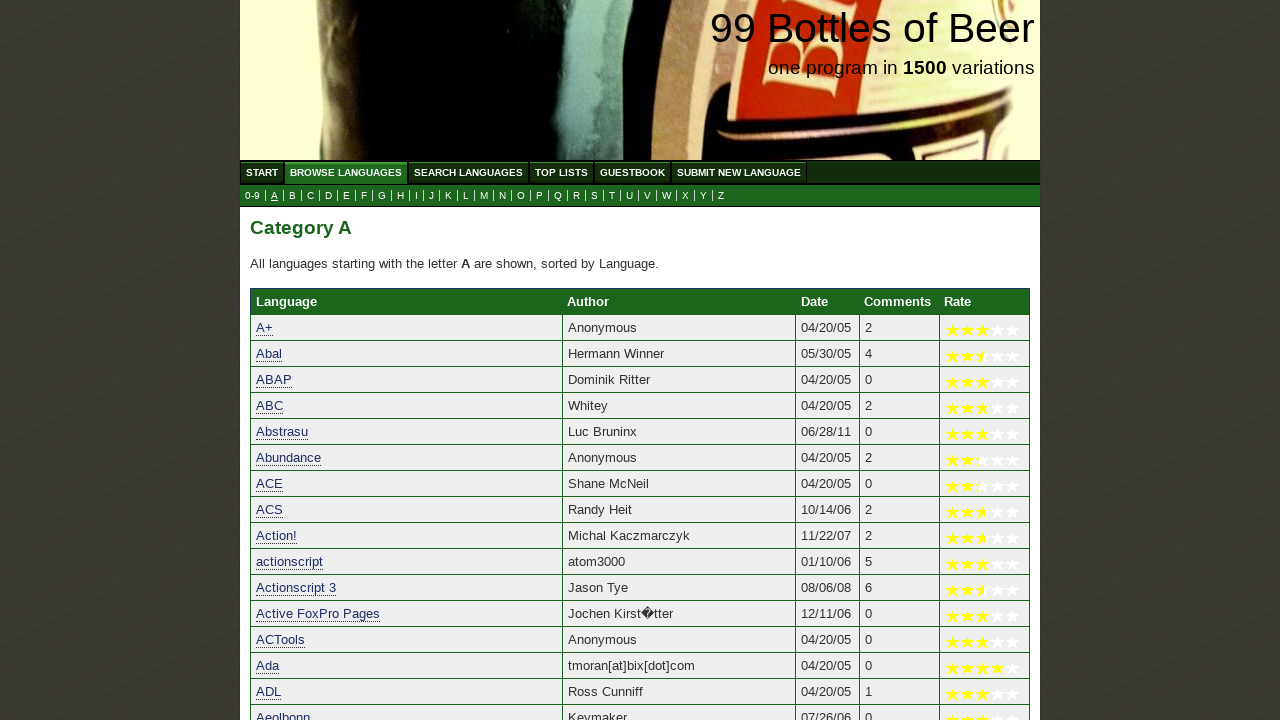

Verified 'awk' starts with 'a'
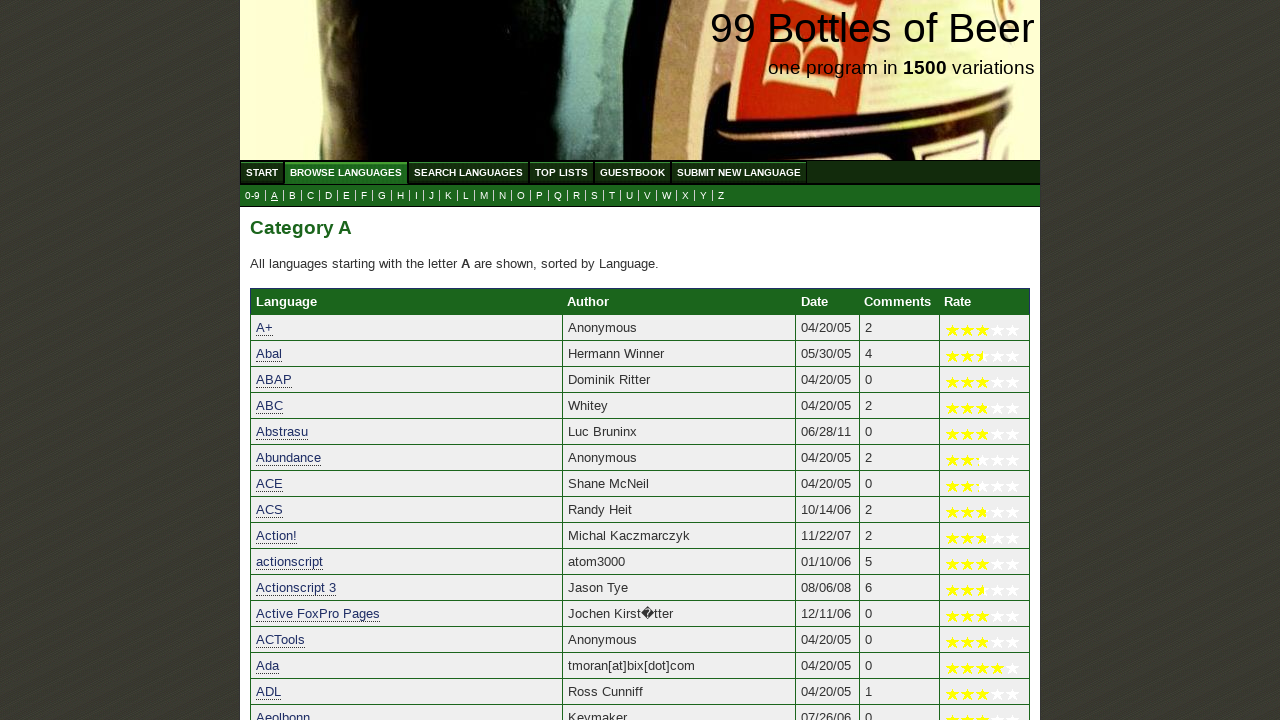

Verified 'awl' starts with 'a'
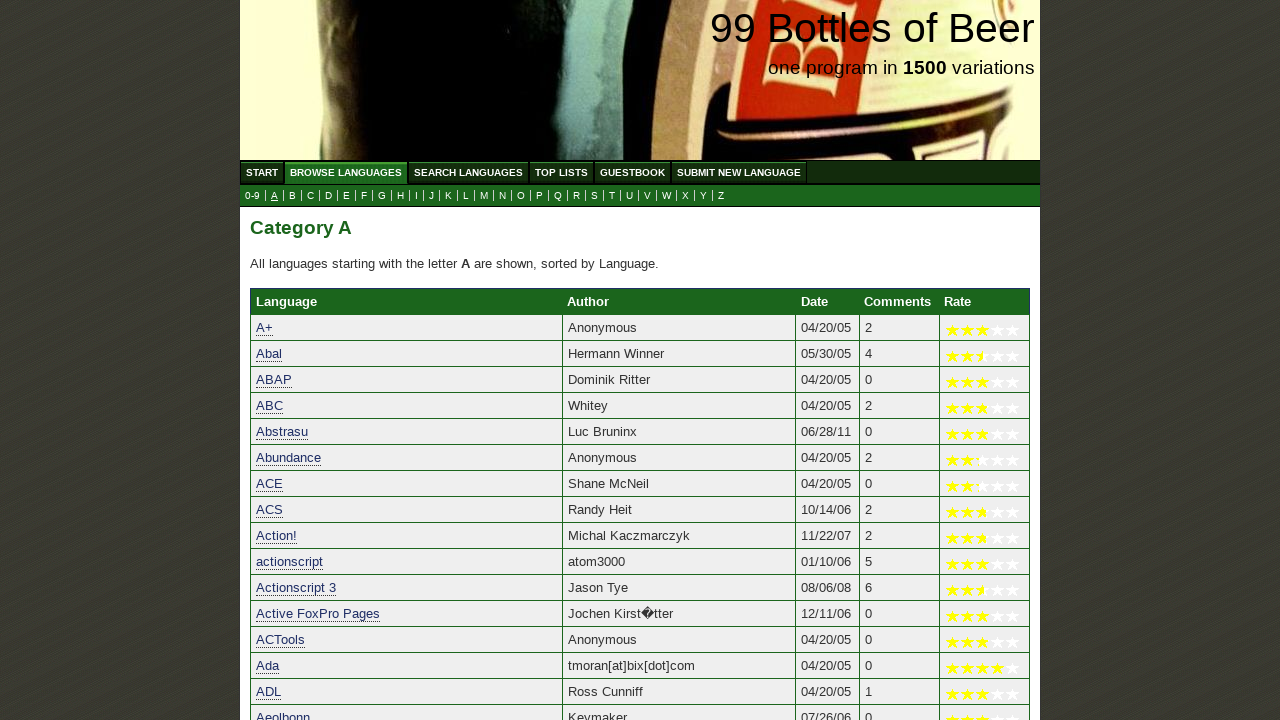

Verified 'axo' starts with 'a'
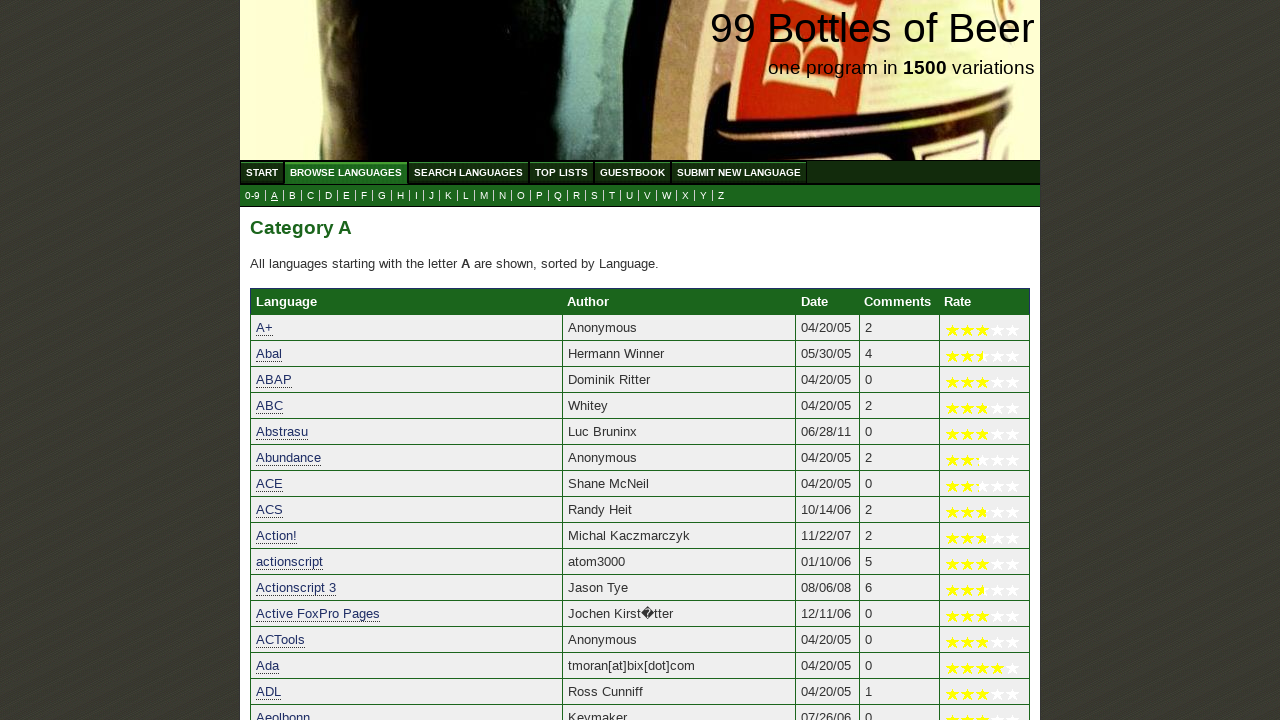

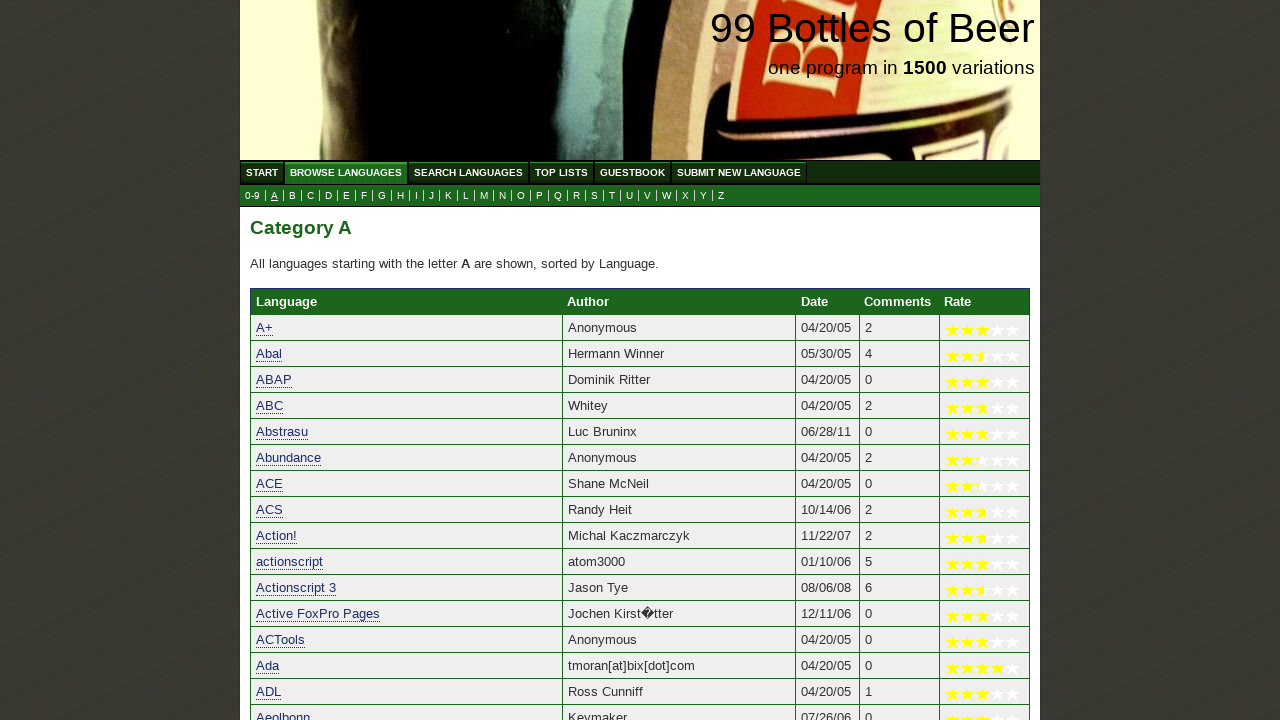